Tests date picker functionality by clicking the date input, navigating to a specific month/year (February 2024) using the previous arrow, and selecting a specific day (24).

Starting URL: https://demo.automationtesting.in/Datepicker.html

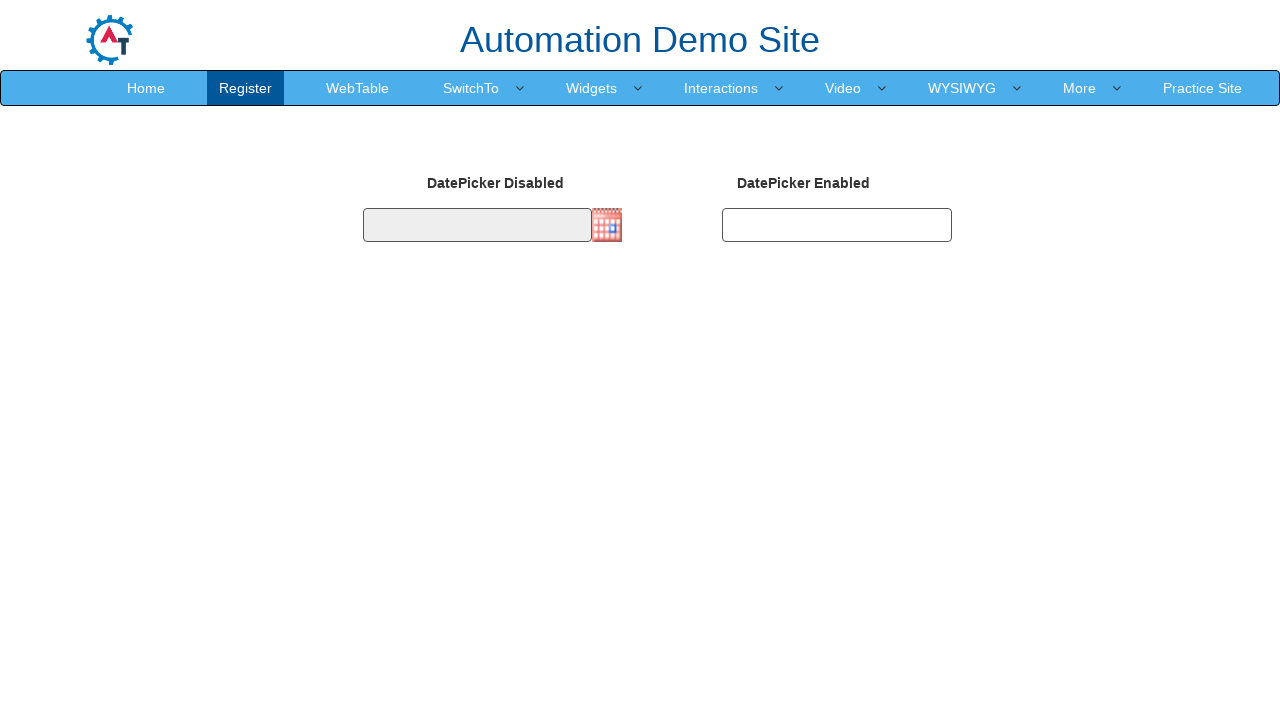

Clicked datepicker input to open calendar at (477, 225) on #datepicker1
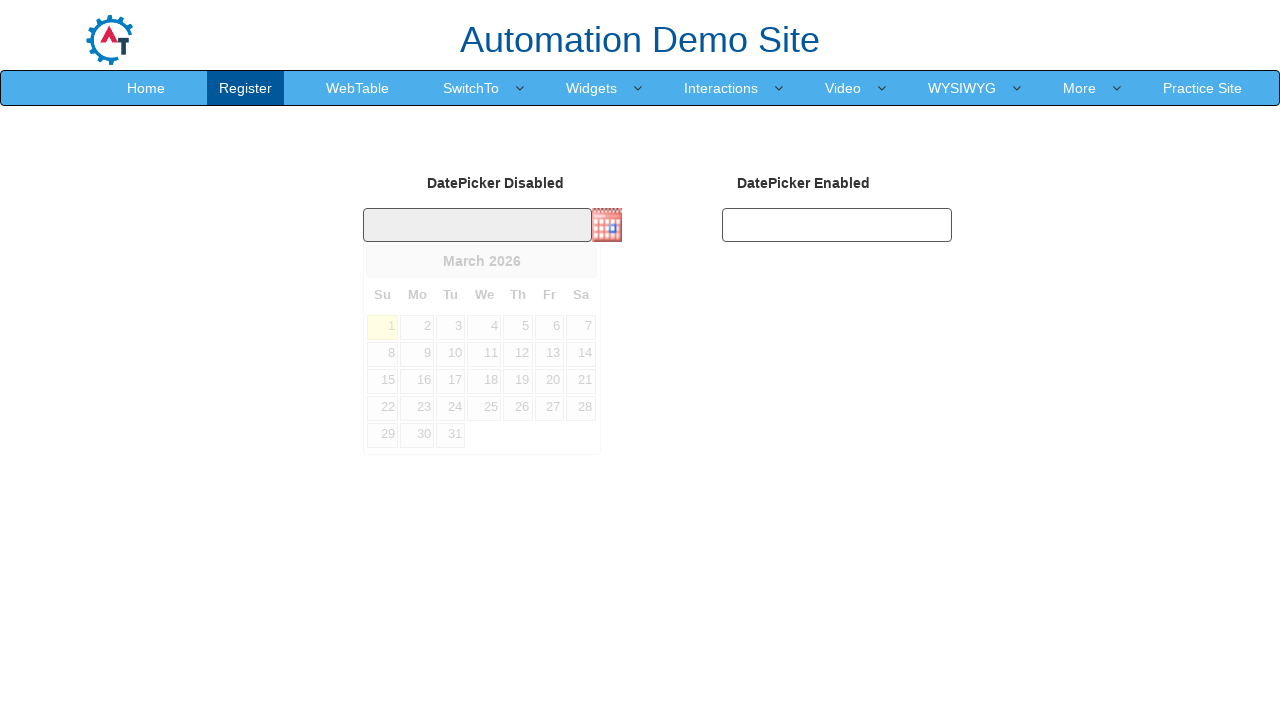

Datepicker calendar is visible
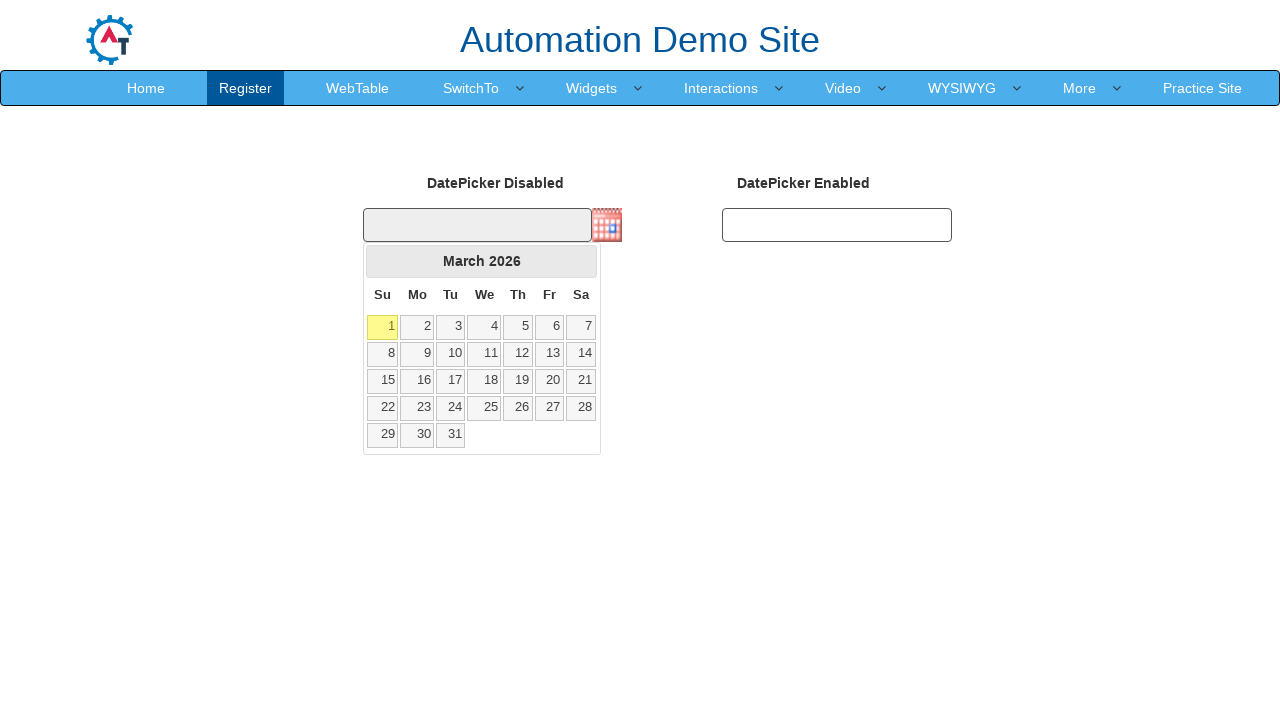

Retrieved current month: March
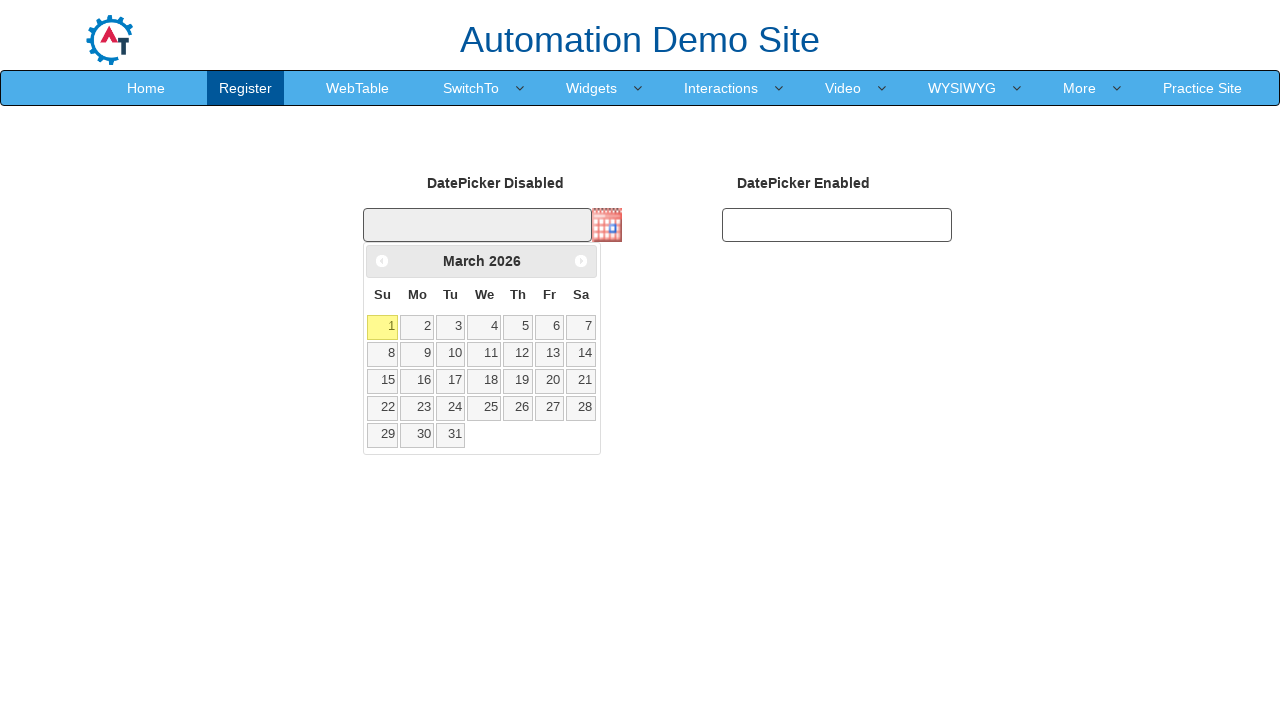

Retrieved current year: 2026
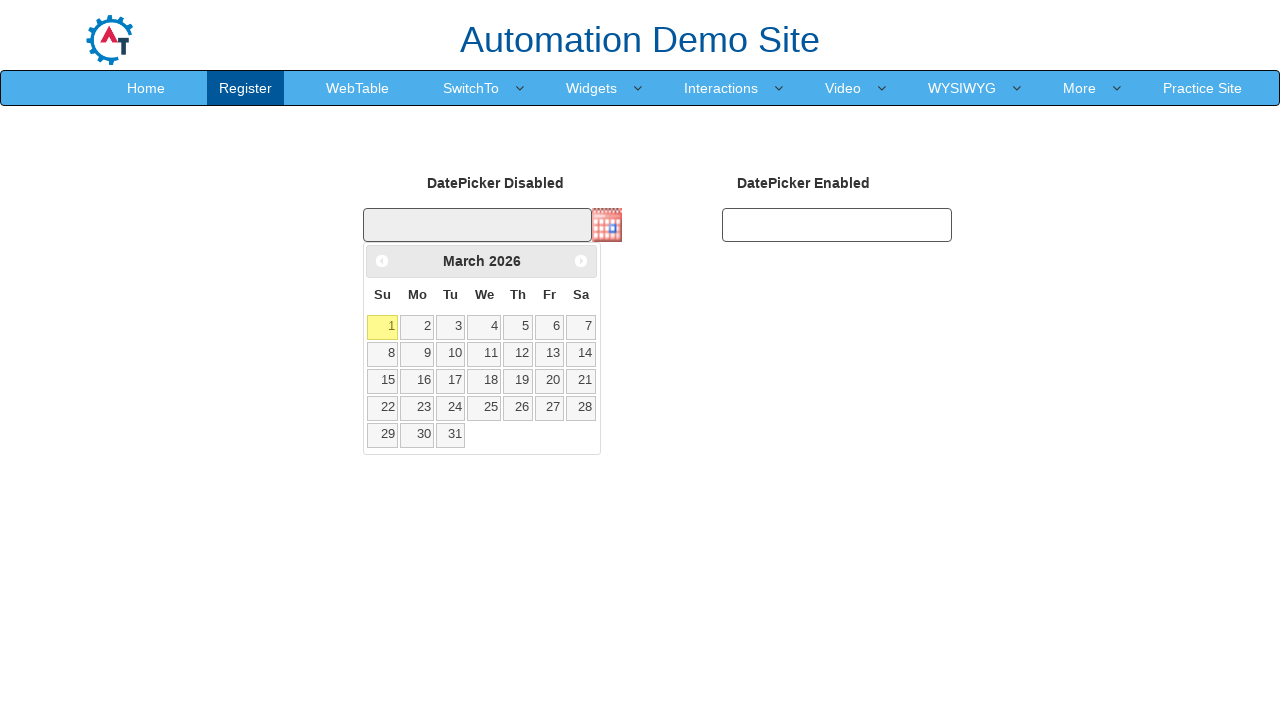

Clicked previous month arrow to navigate from March 2026 at (382, 261) on xpath=//*[@id='ui-datepicker-div']/div/a[1]/span
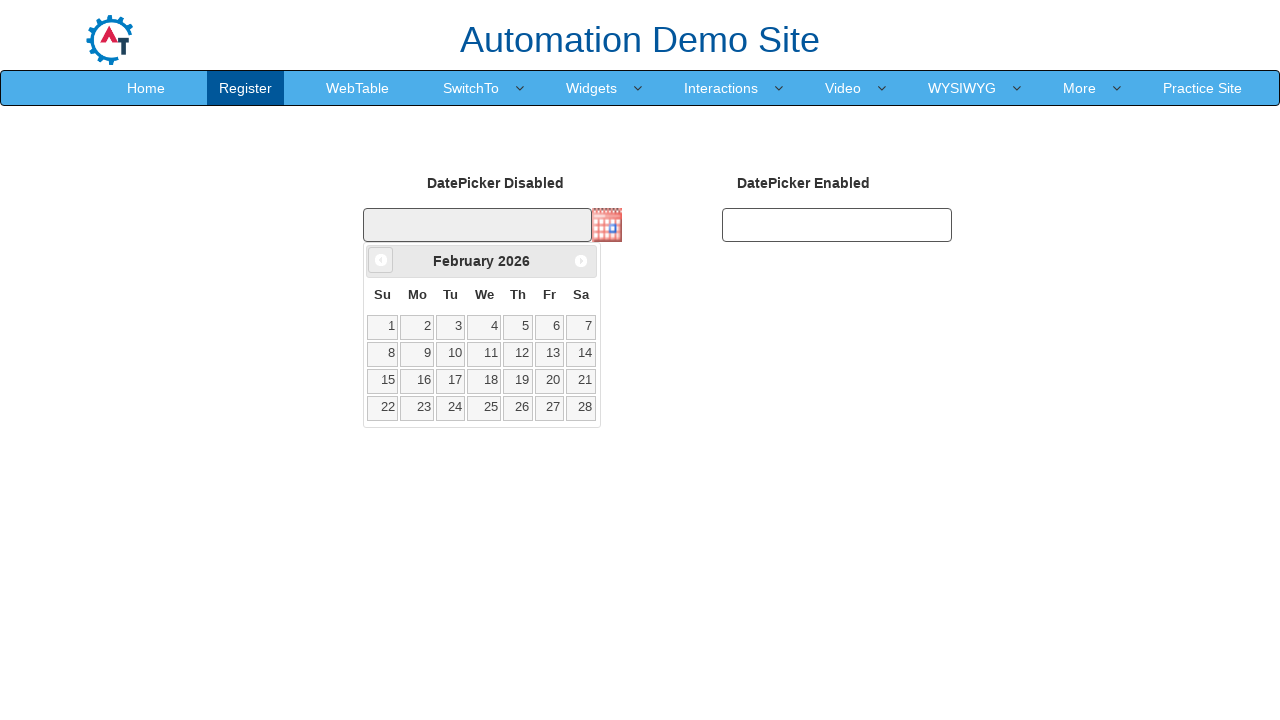

Waited for month navigation animation
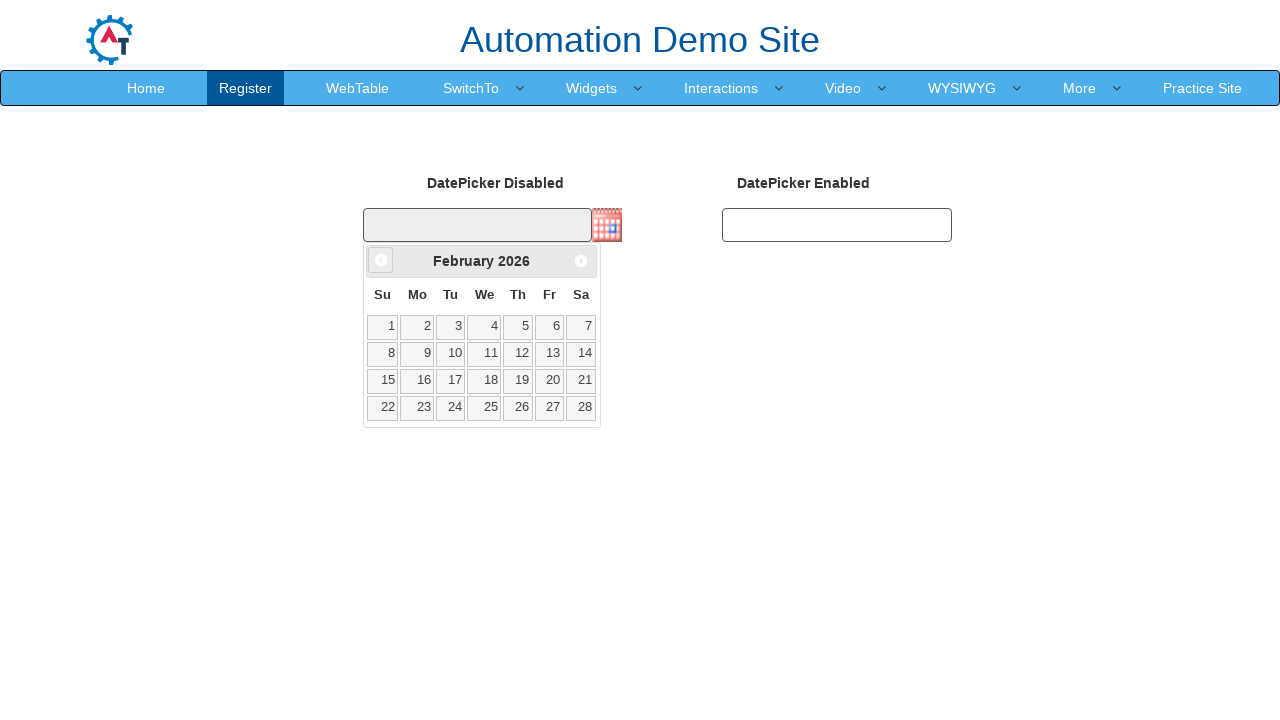

Datepicker calendar is visible
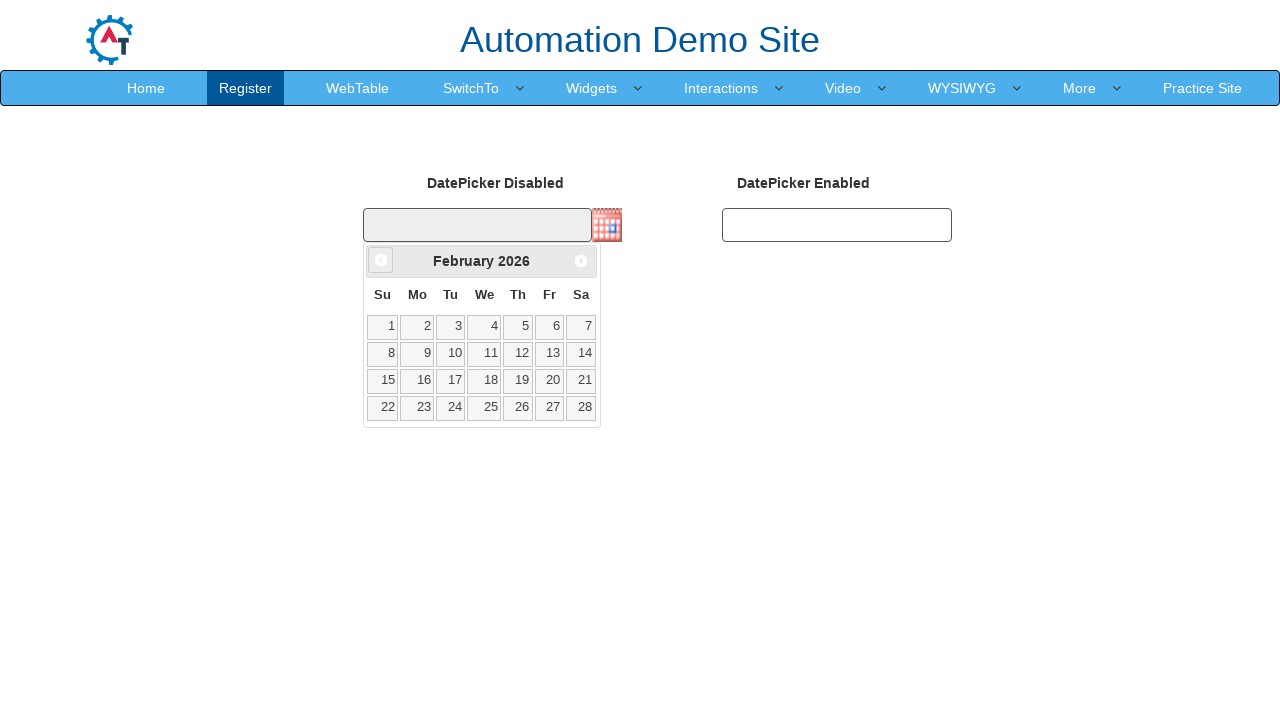

Retrieved current month: February
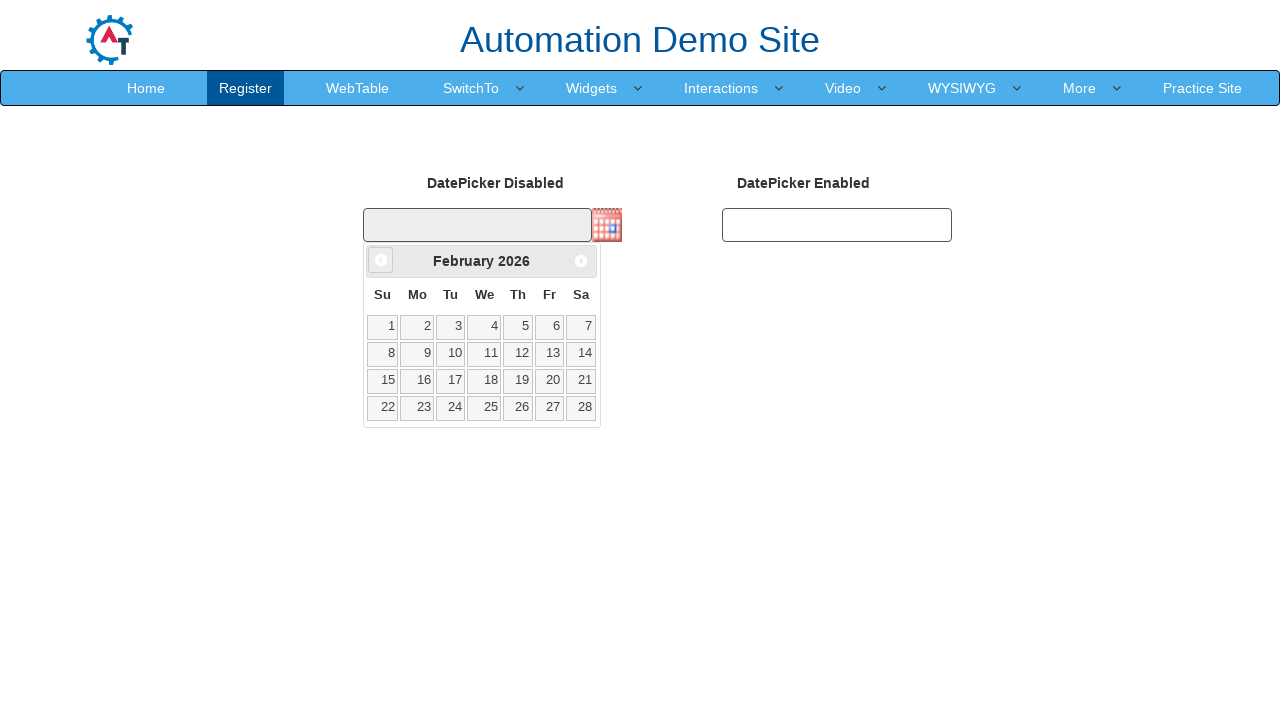

Retrieved current year: 2026
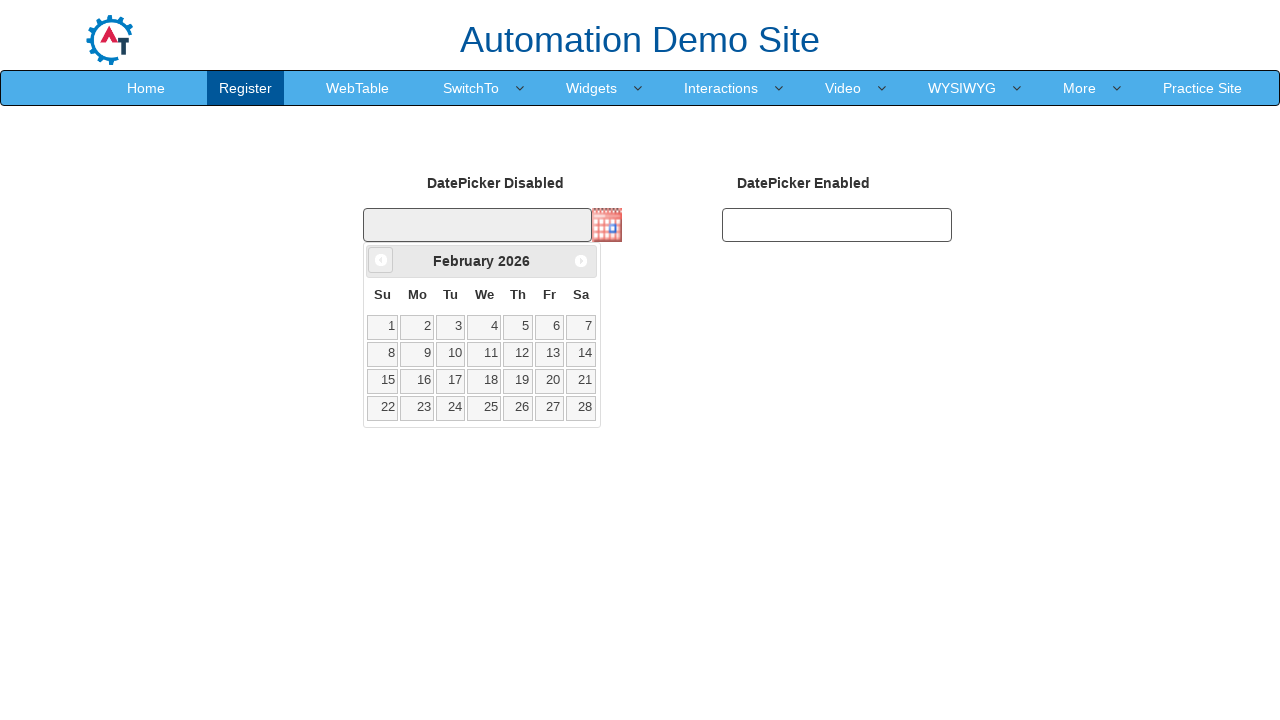

Clicked previous month arrow to navigate from February 2026 at (381, 260) on xpath=//*[@id='ui-datepicker-div']/div/a[1]/span
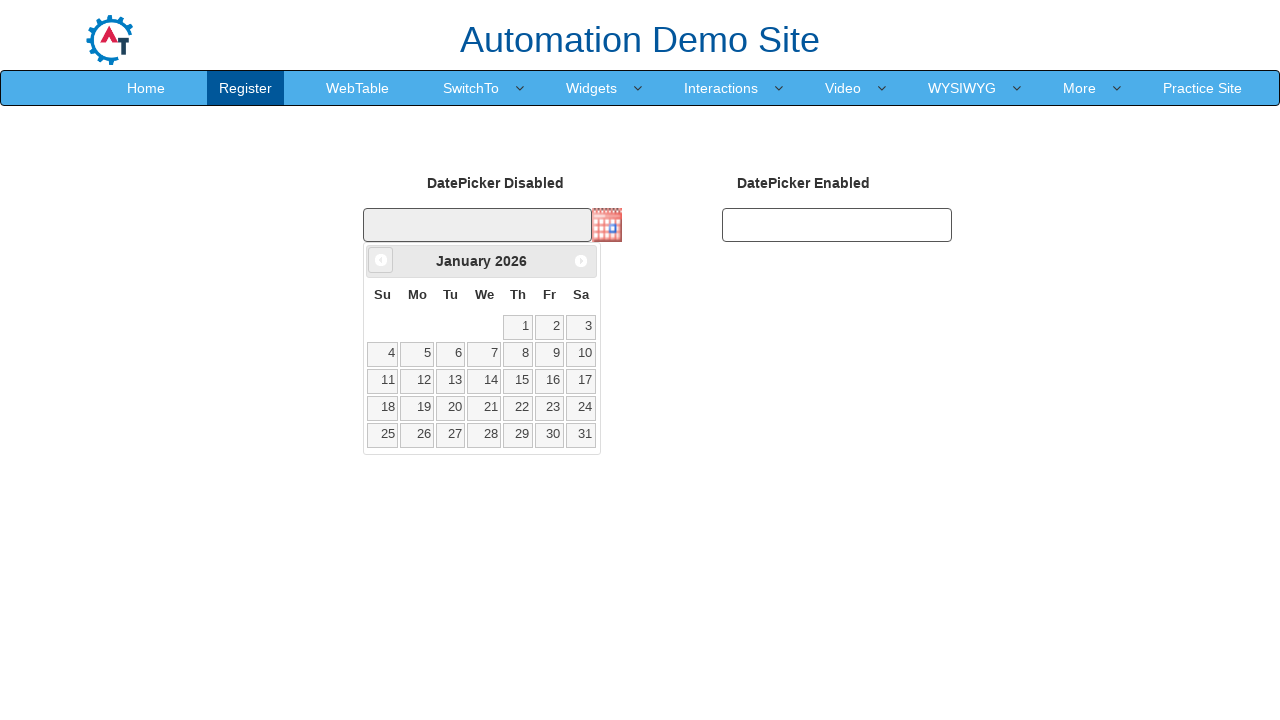

Waited for month navigation animation
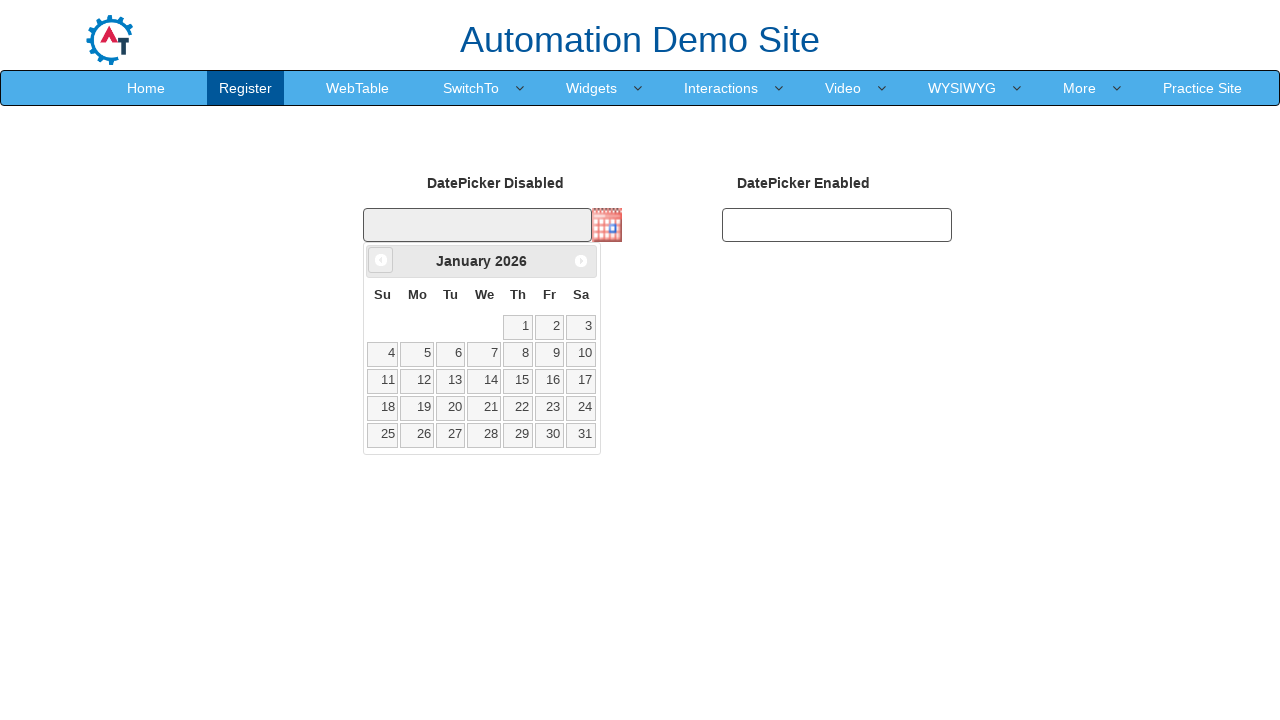

Datepicker calendar is visible
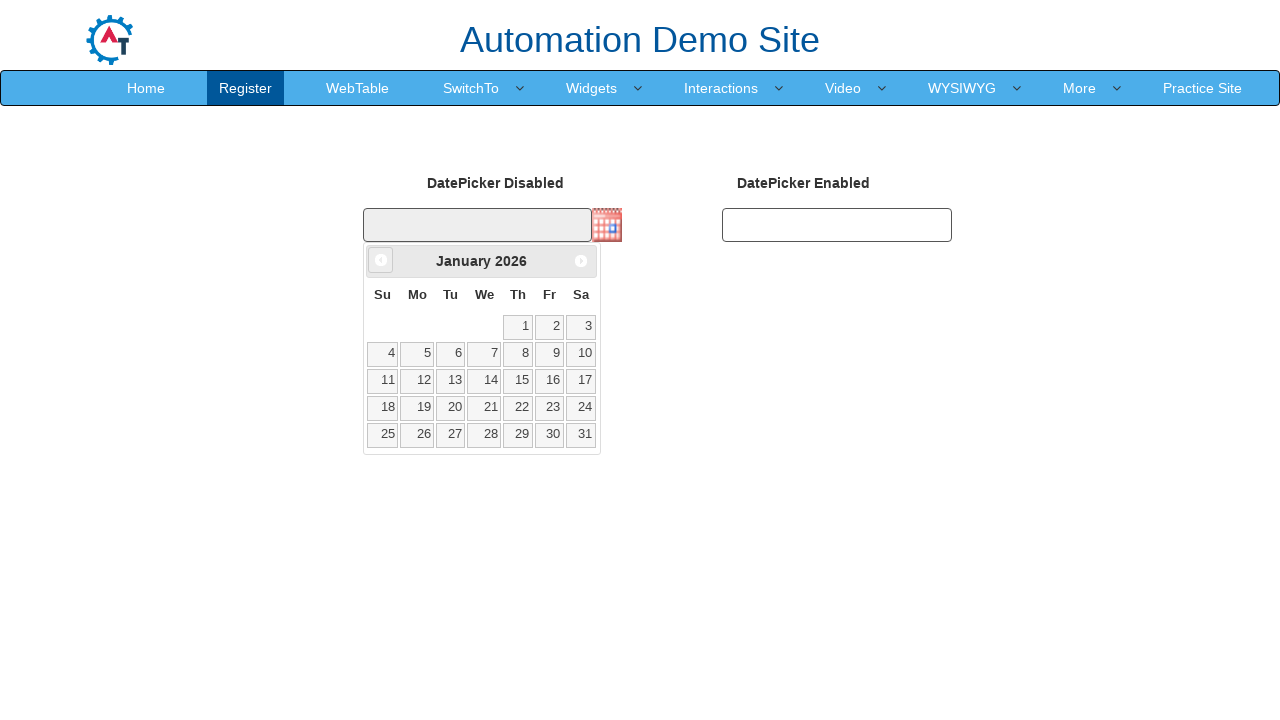

Retrieved current month: January
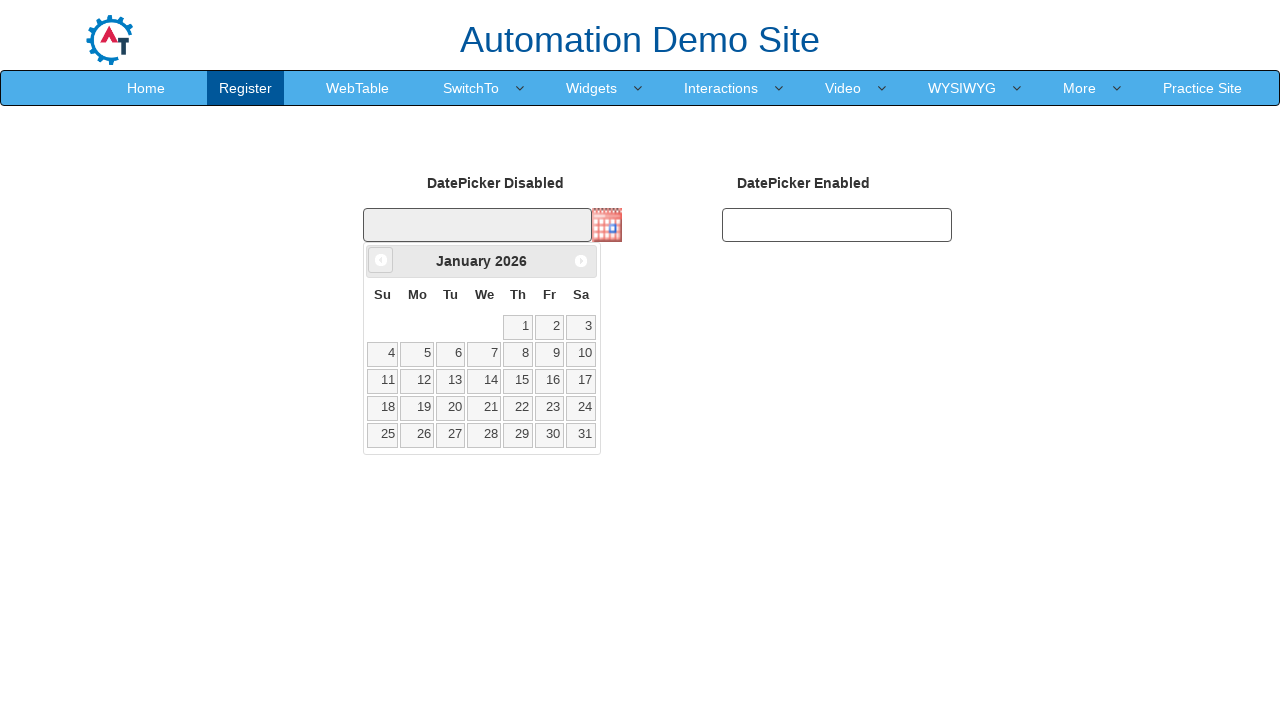

Retrieved current year: 2026
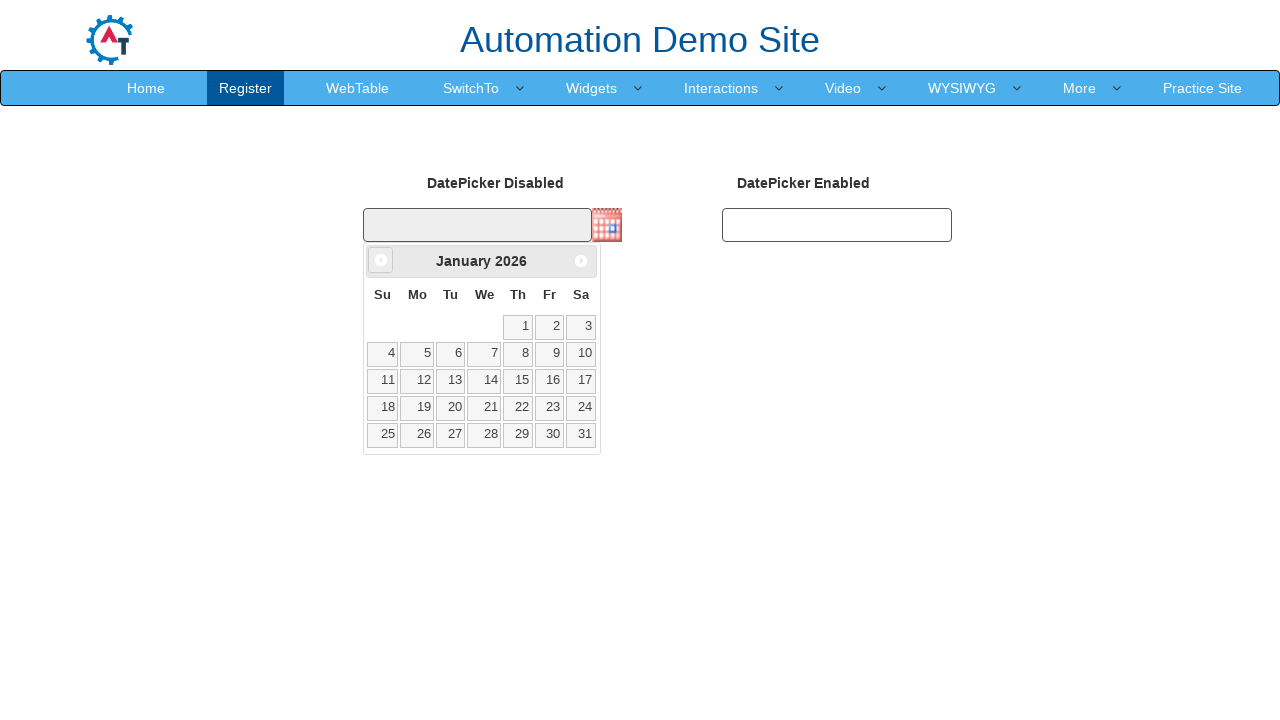

Clicked previous month arrow to navigate from January 2026 at (381, 260) on xpath=//*[@id='ui-datepicker-div']/div/a[1]/span
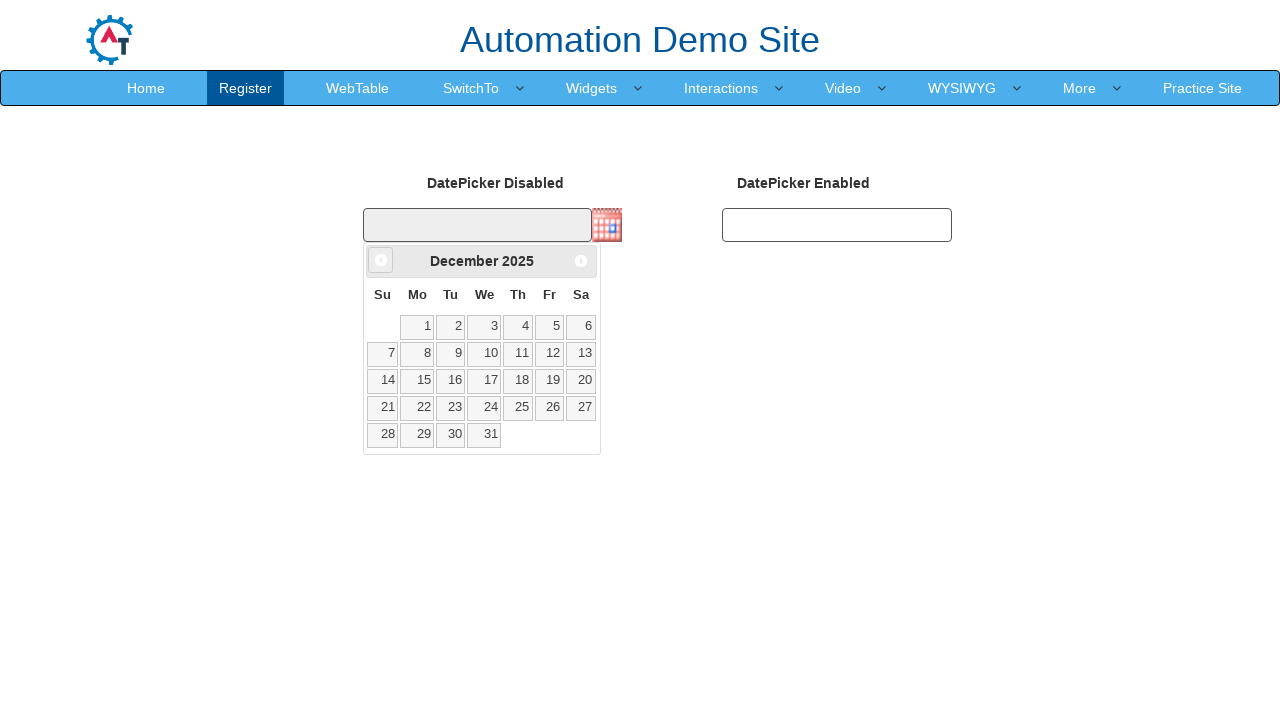

Waited for month navigation animation
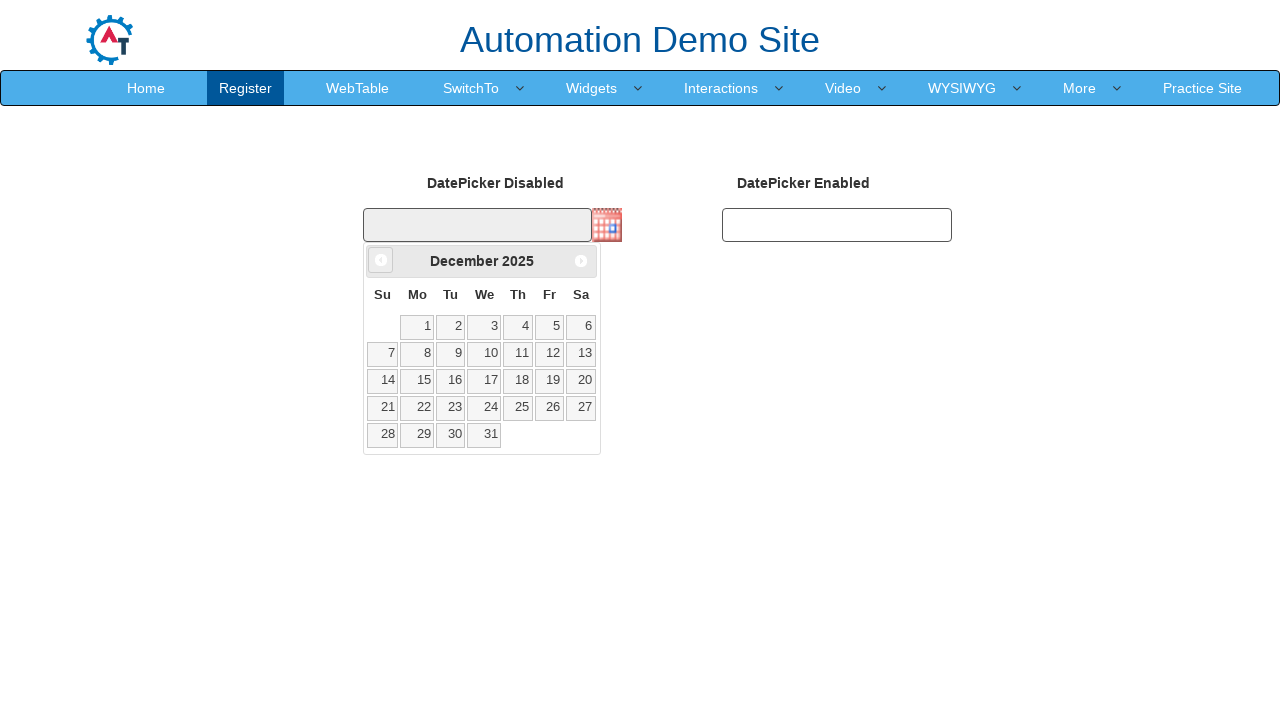

Datepicker calendar is visible
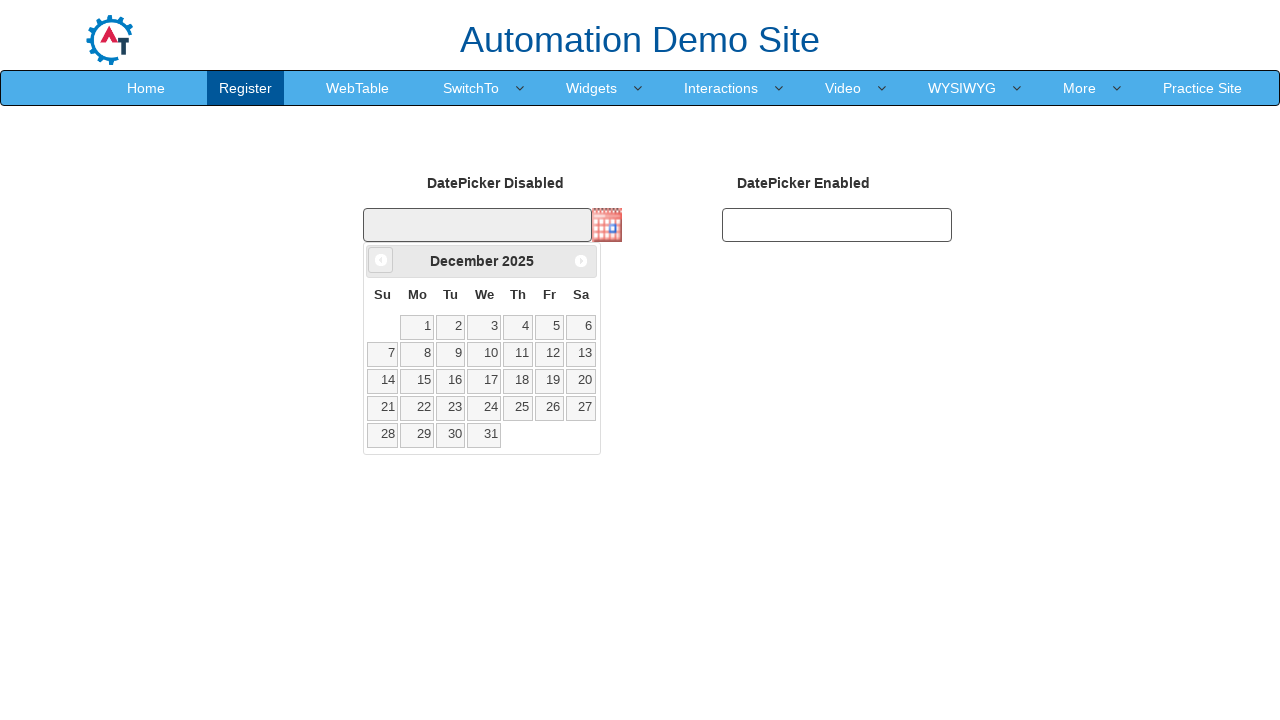

Retrieved current month: December
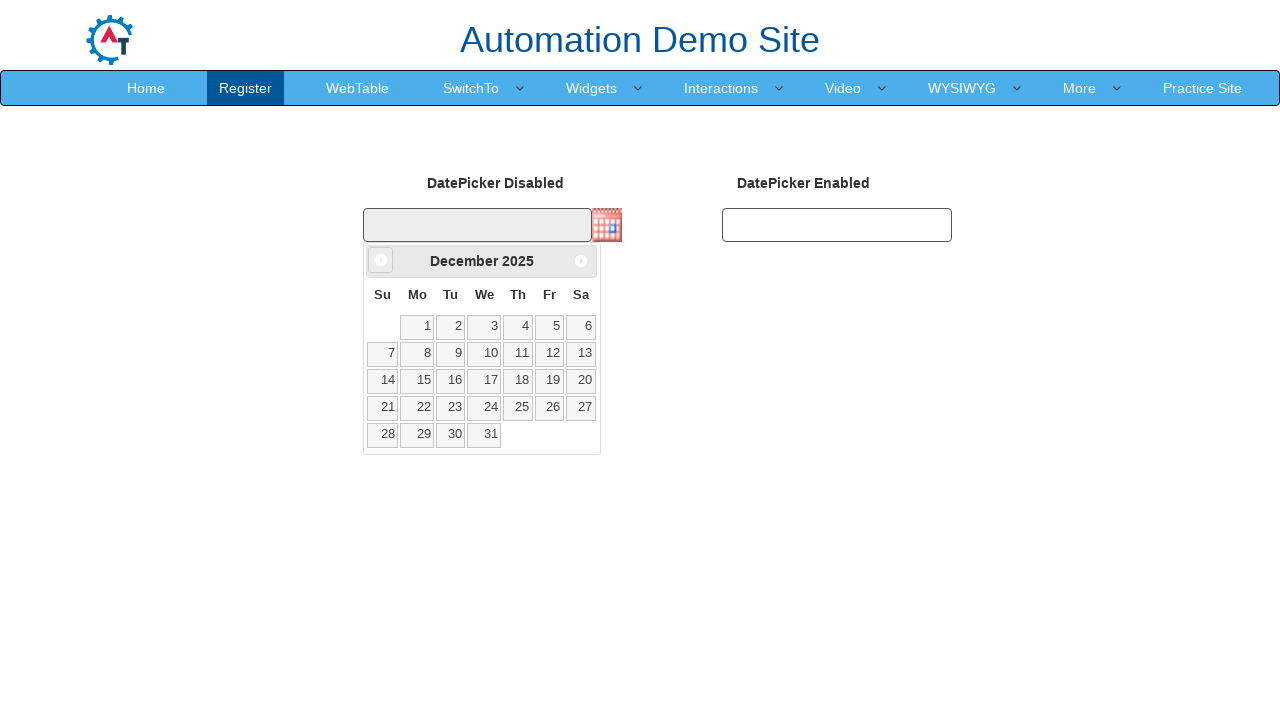

Retrieved current year: 2025
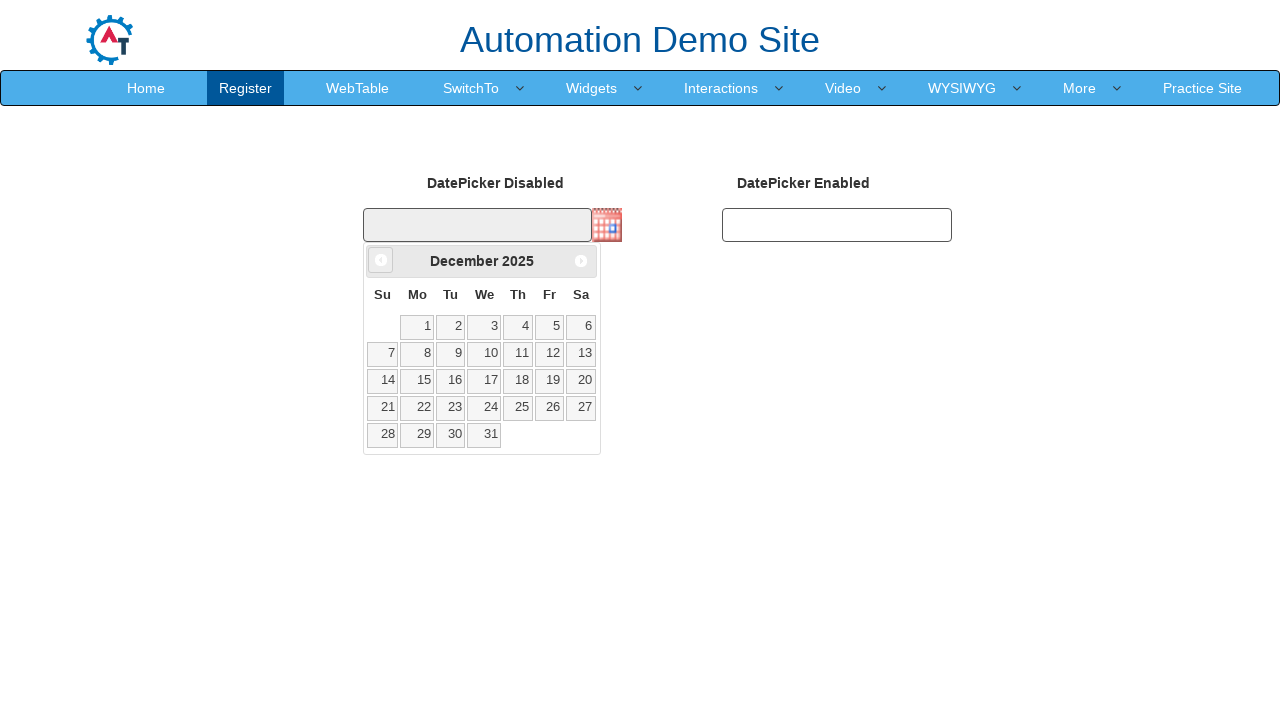

Clicked previous month arrow to navigate from December 2025 at (381, 260) on xpath=//*[@id='ui-datepicker-div']/div/a[1]/span
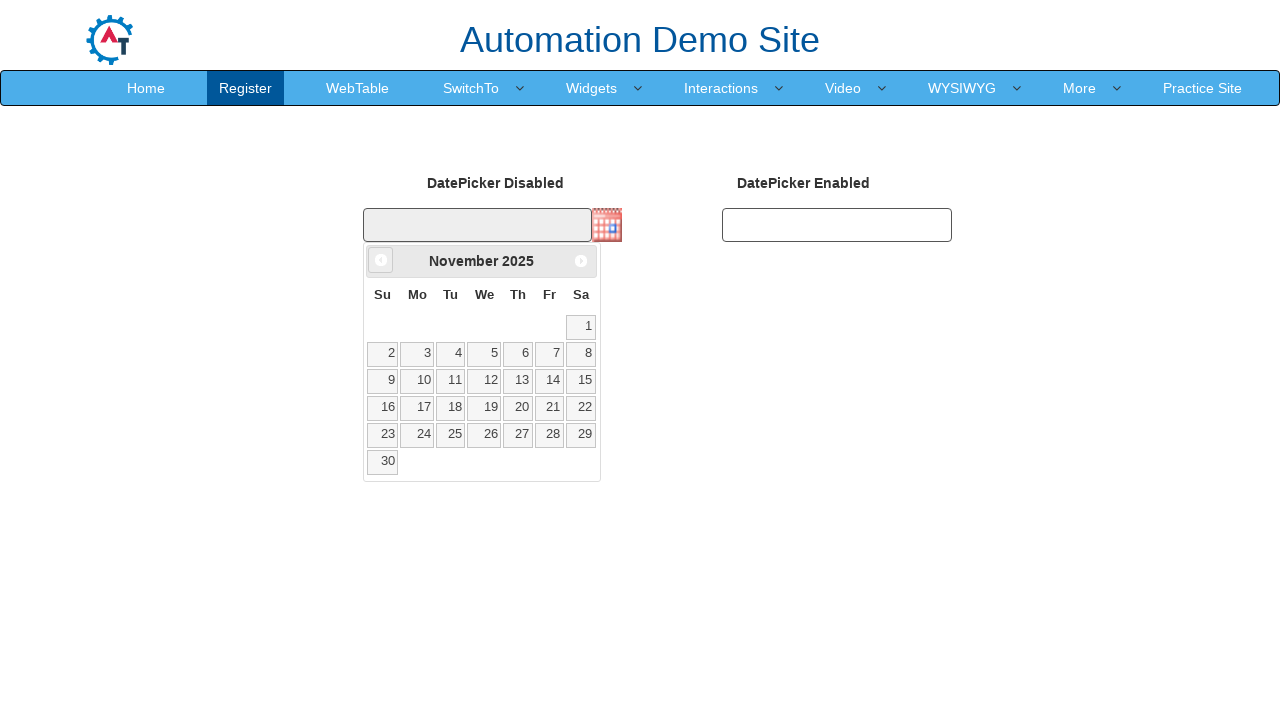

Waited for month navigation animation
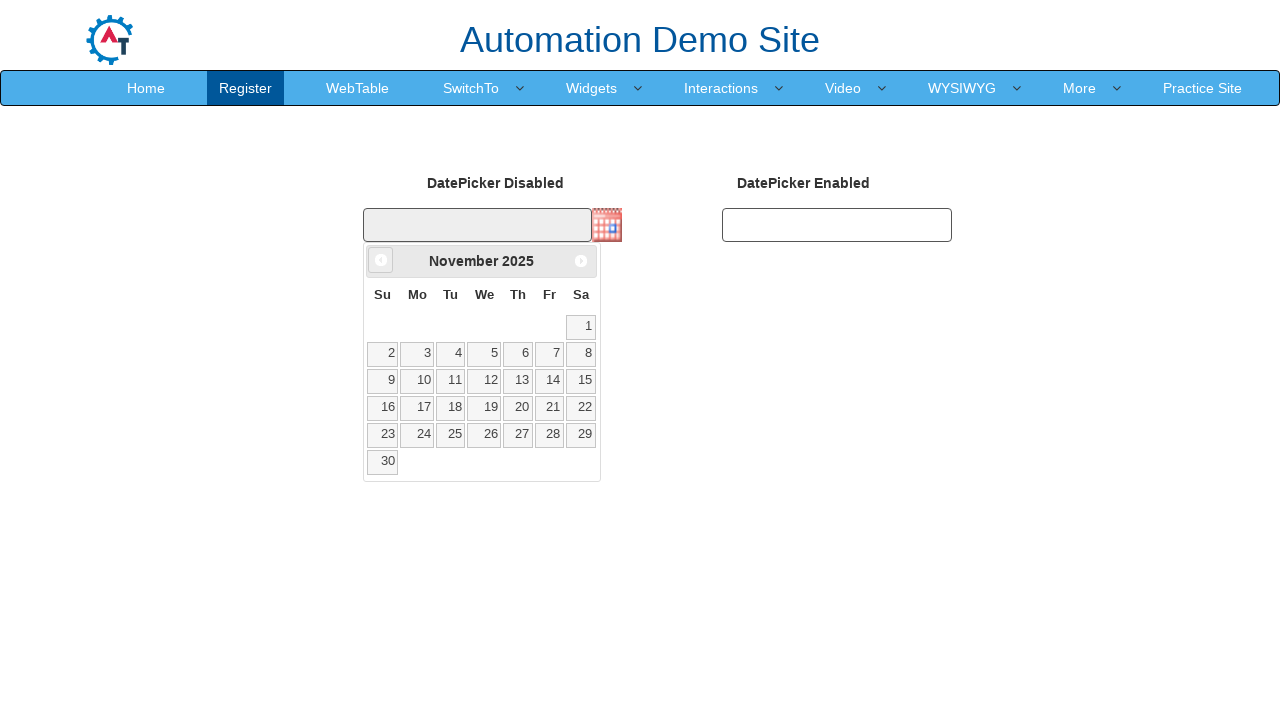

Datepicker calendar is visible
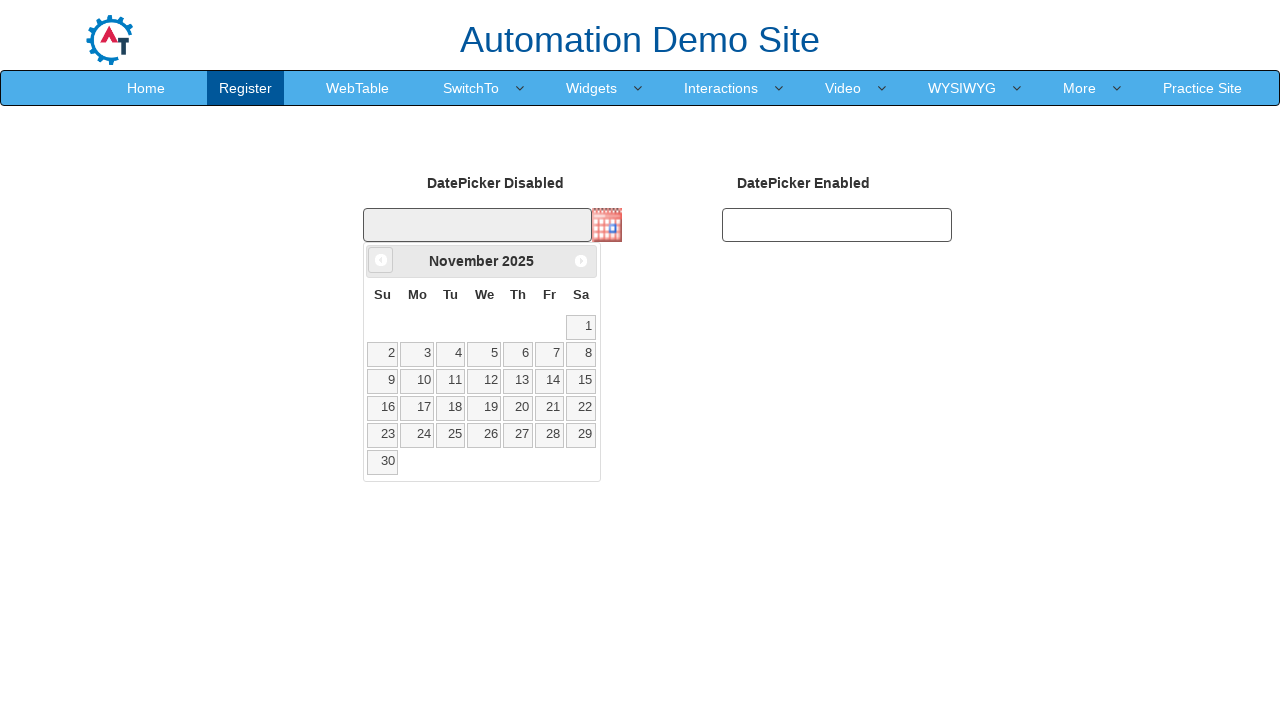

Retrieved current month: November
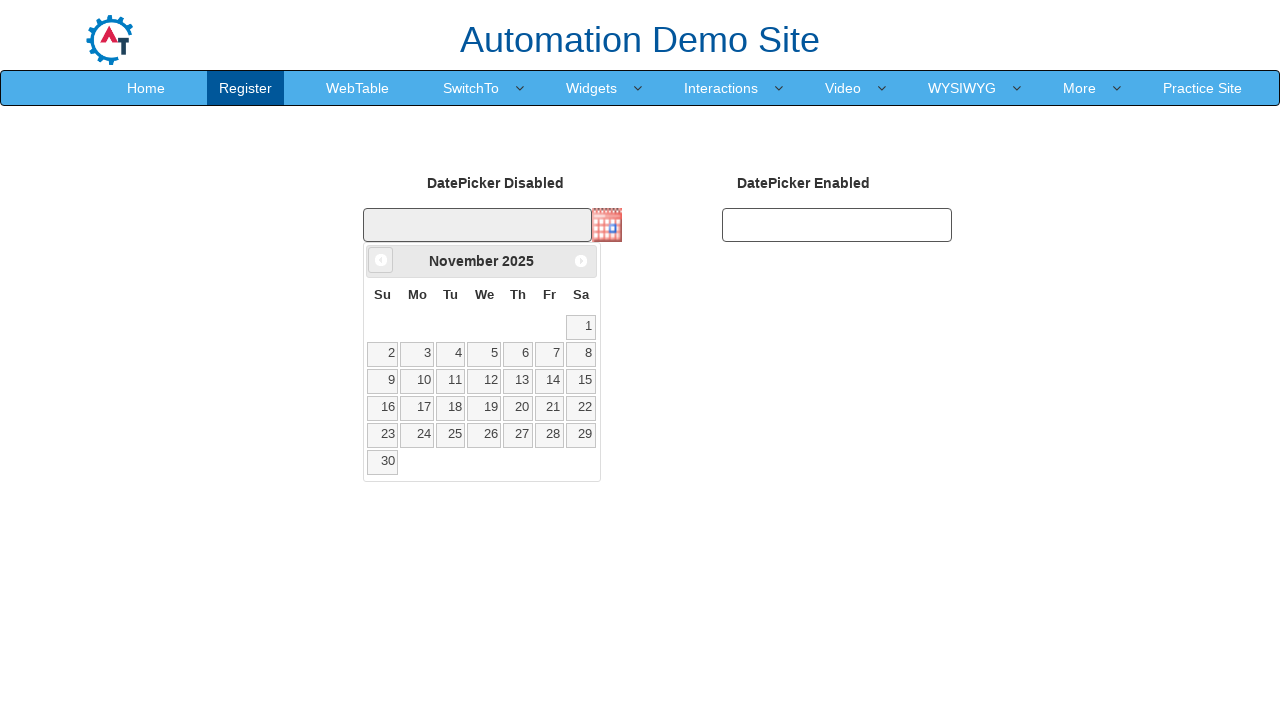

Retrieved current year: 2025
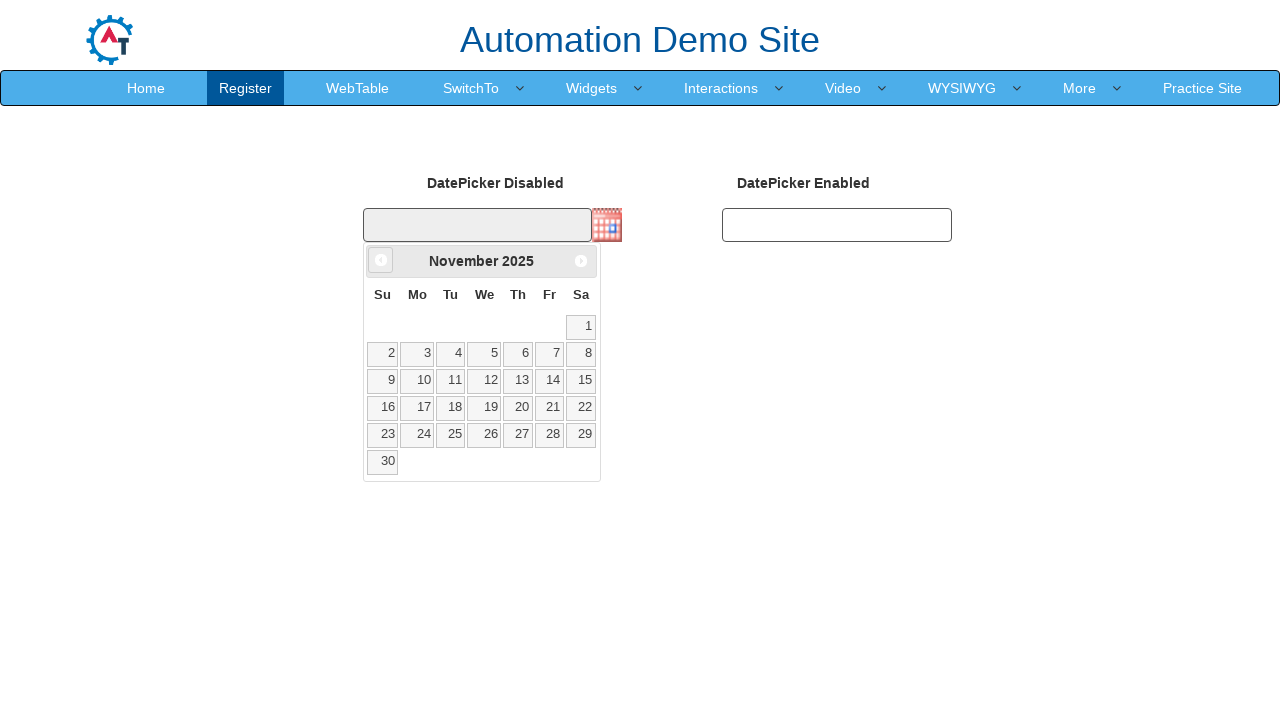

Clicked previous month arrow to navigate from November 2025 at (381, 260) on xpath=//*[@id='ui-datepicker-div']/div/a[1]/span
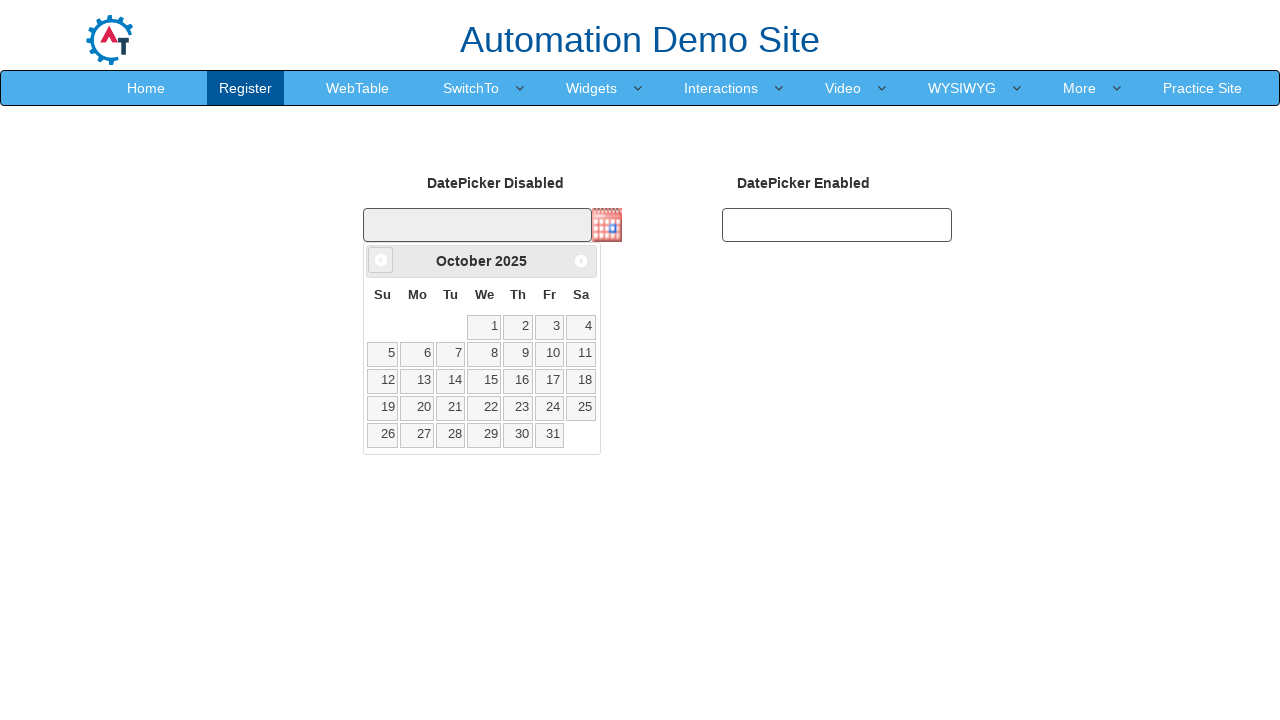

Waited for month navigation animation
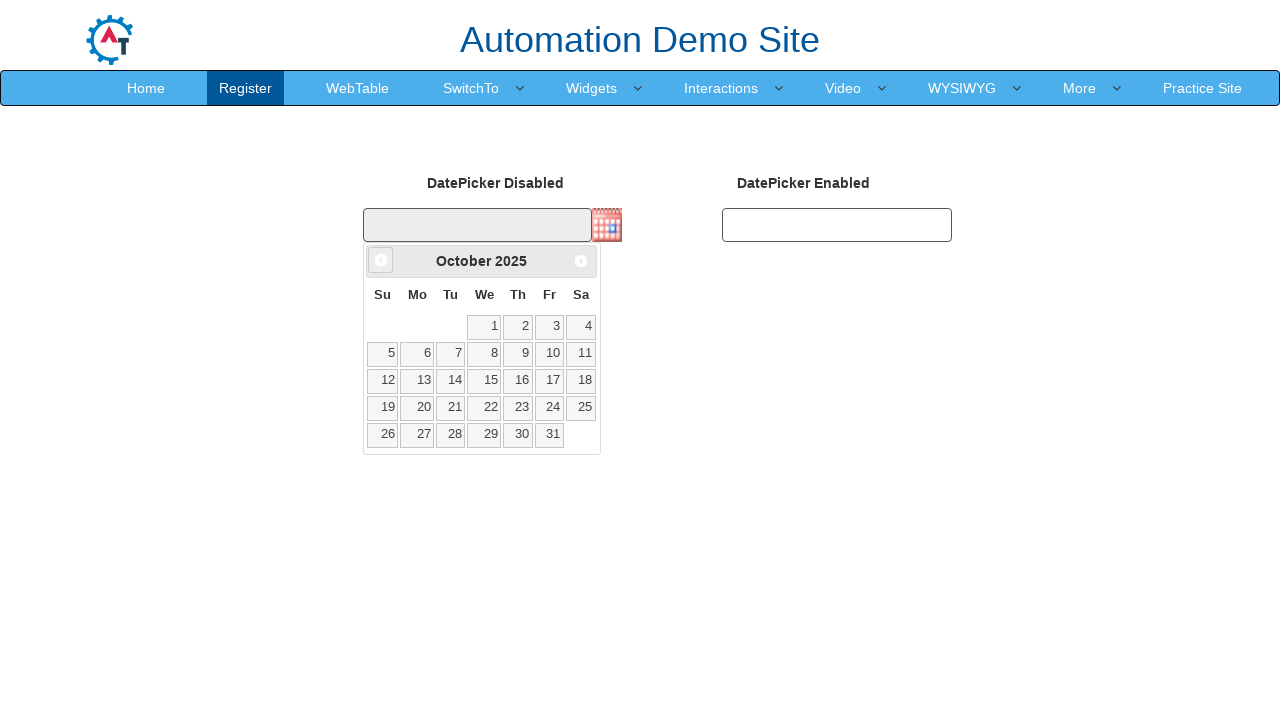

Datepicker calendar is visible
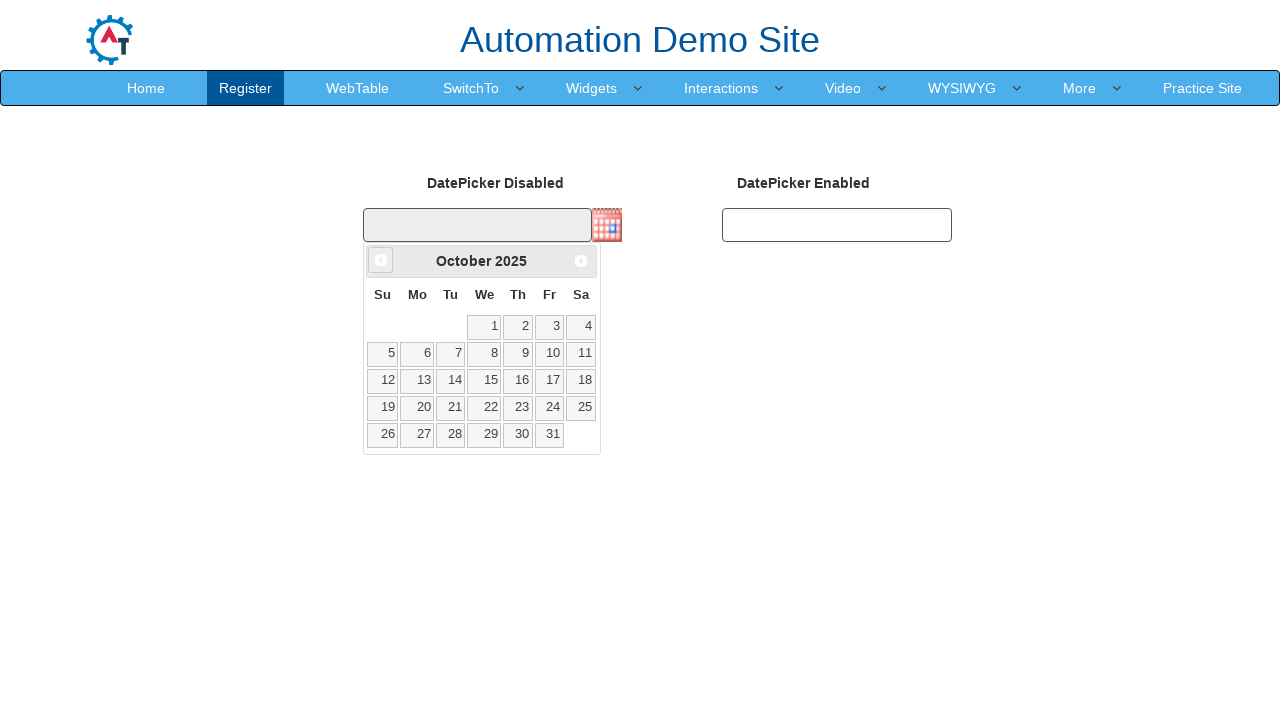

Retrieved current month: October
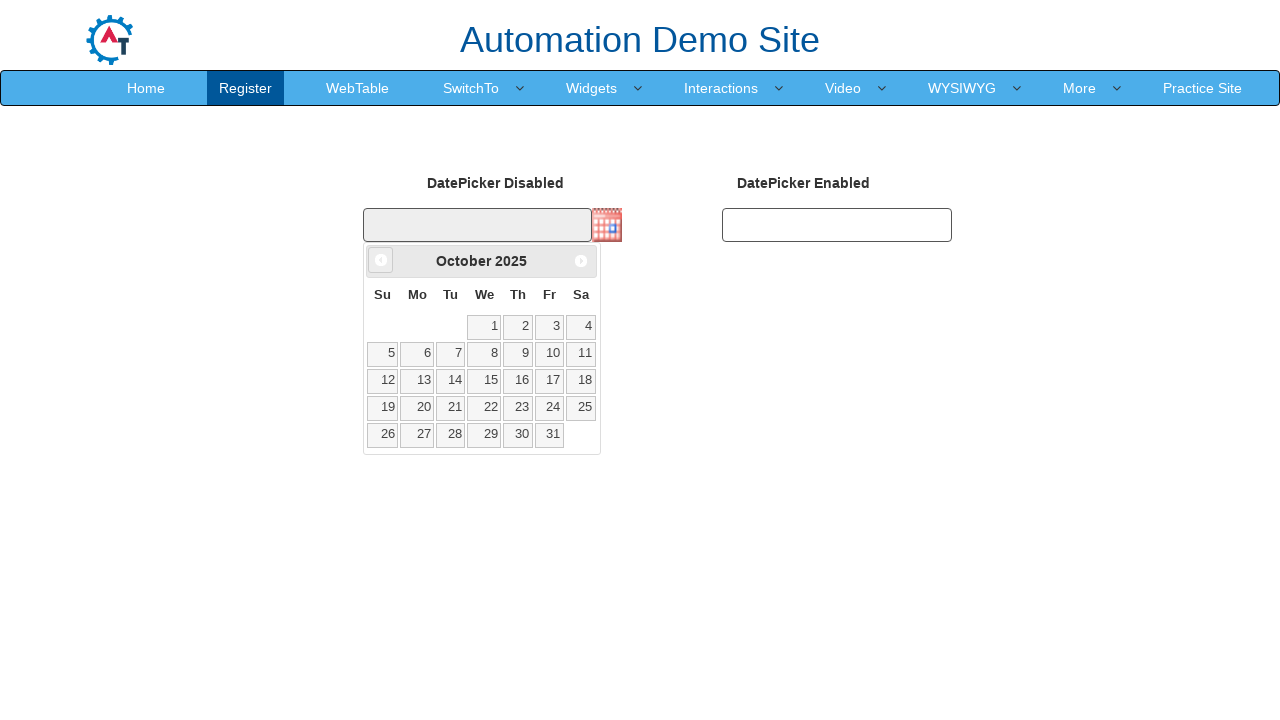

Retrieved current year: 2025
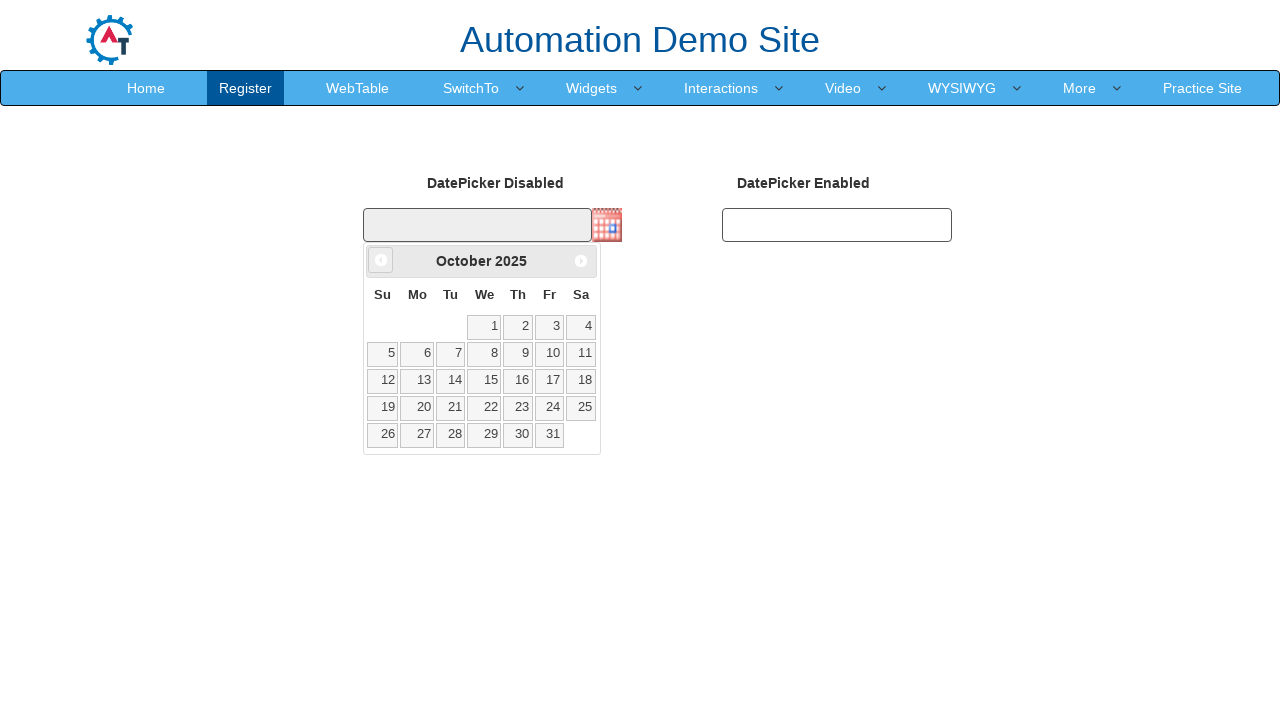

Clicked previous month arrow to navigate from October 2025 at (381, 260) on xpath=//*[@id='ui-datepicker-div']/div/a[1]/span
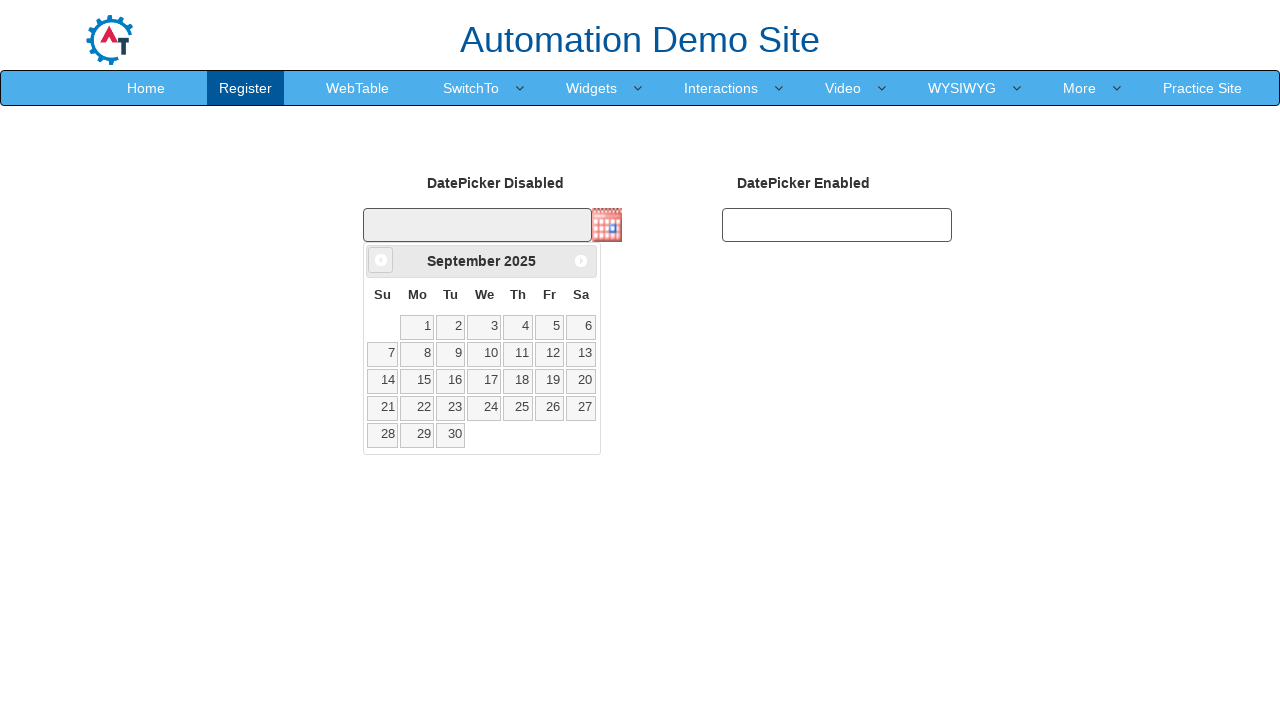

Waited for month navigation animation
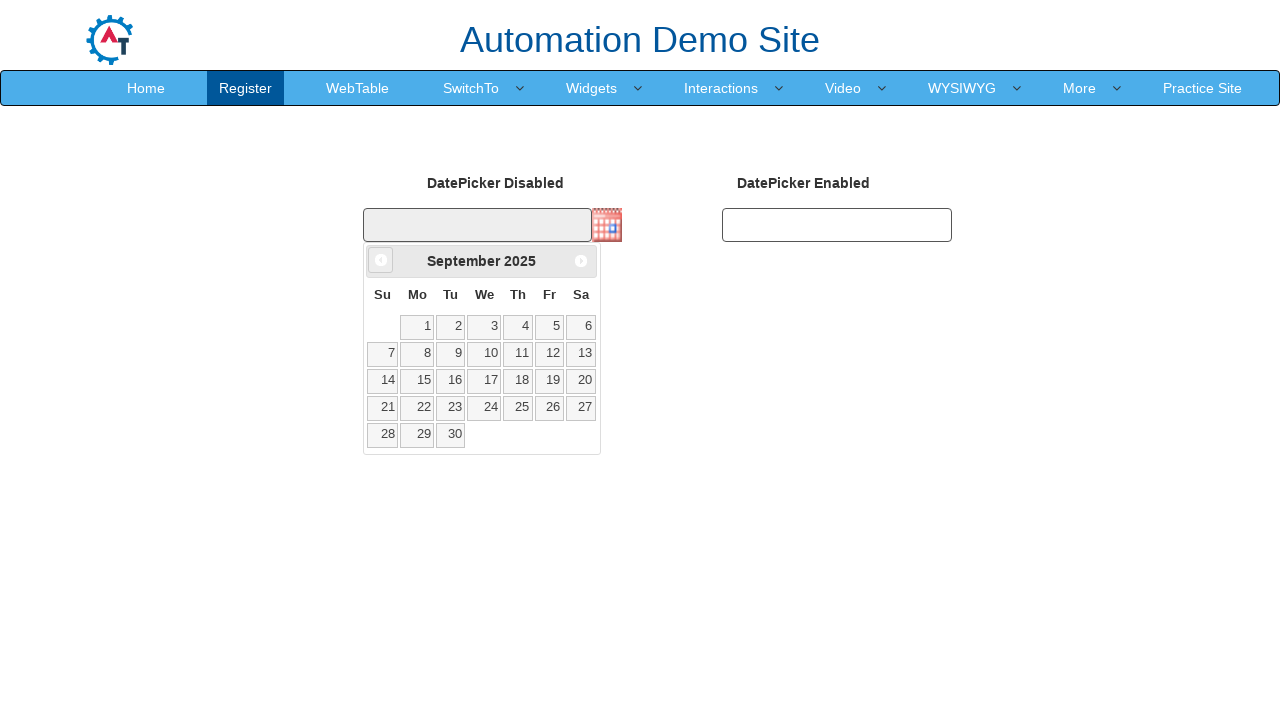

Datepicker calendar is visible
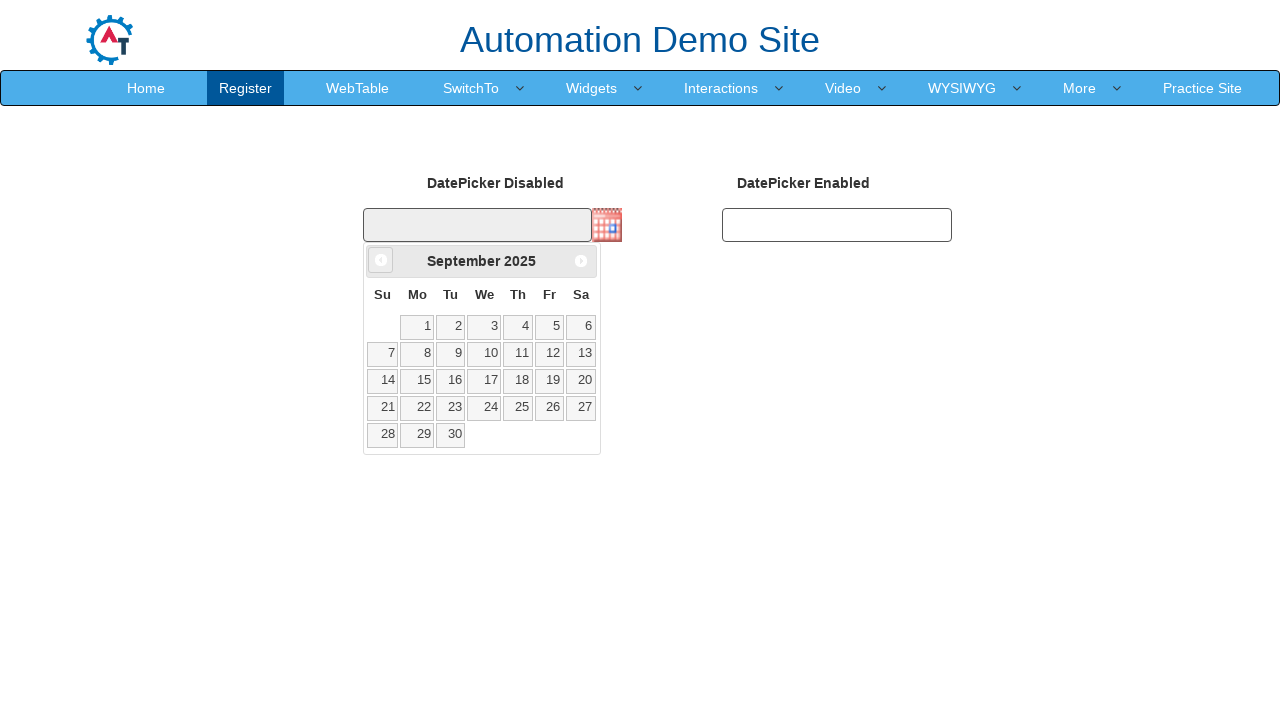

Retrieved current month: September
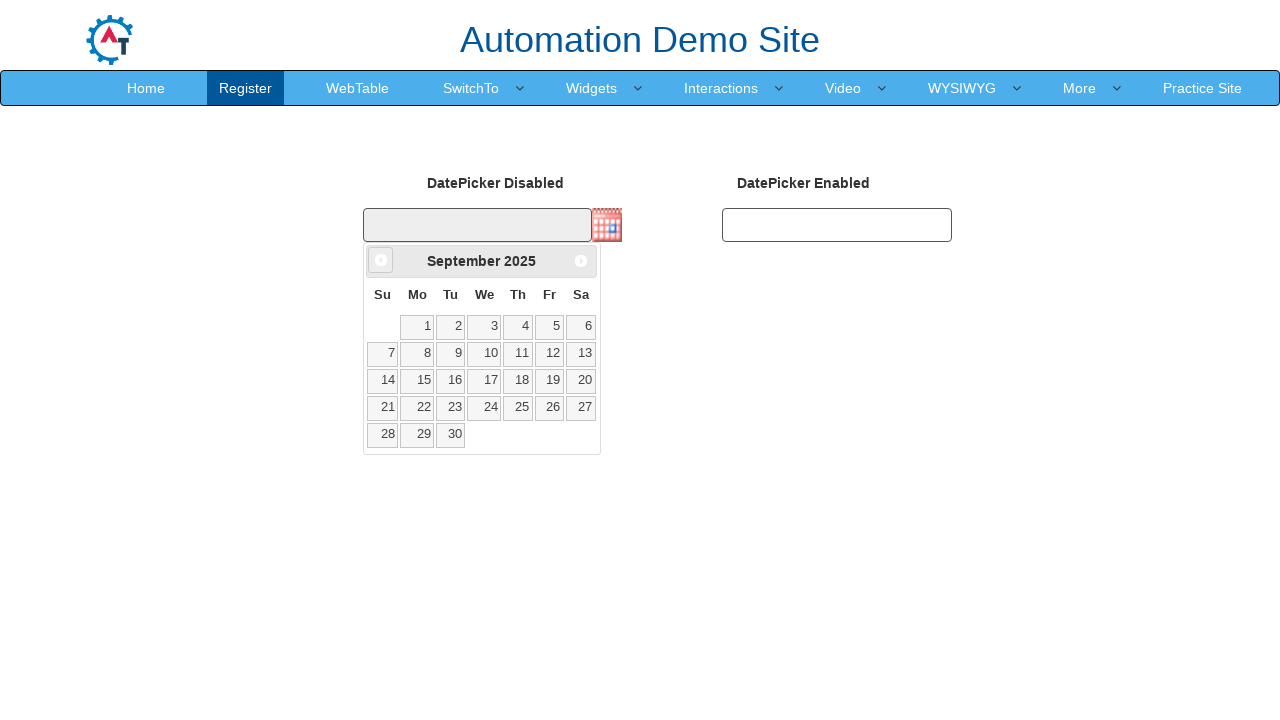

Retrieved current year: 2025
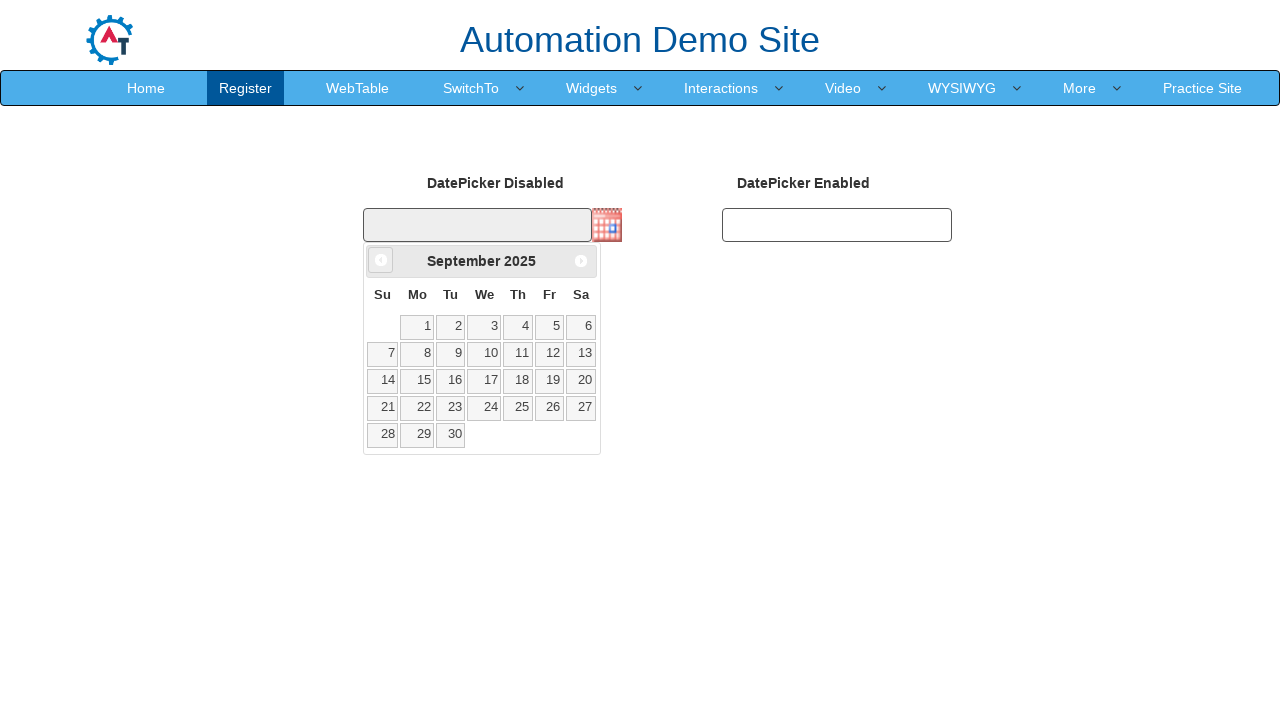

Clicked previous month arrow to navigate from September 2025 at (381, 260) on xpath=//*[@id='ui-datepicker-div']/div/a[1]/span
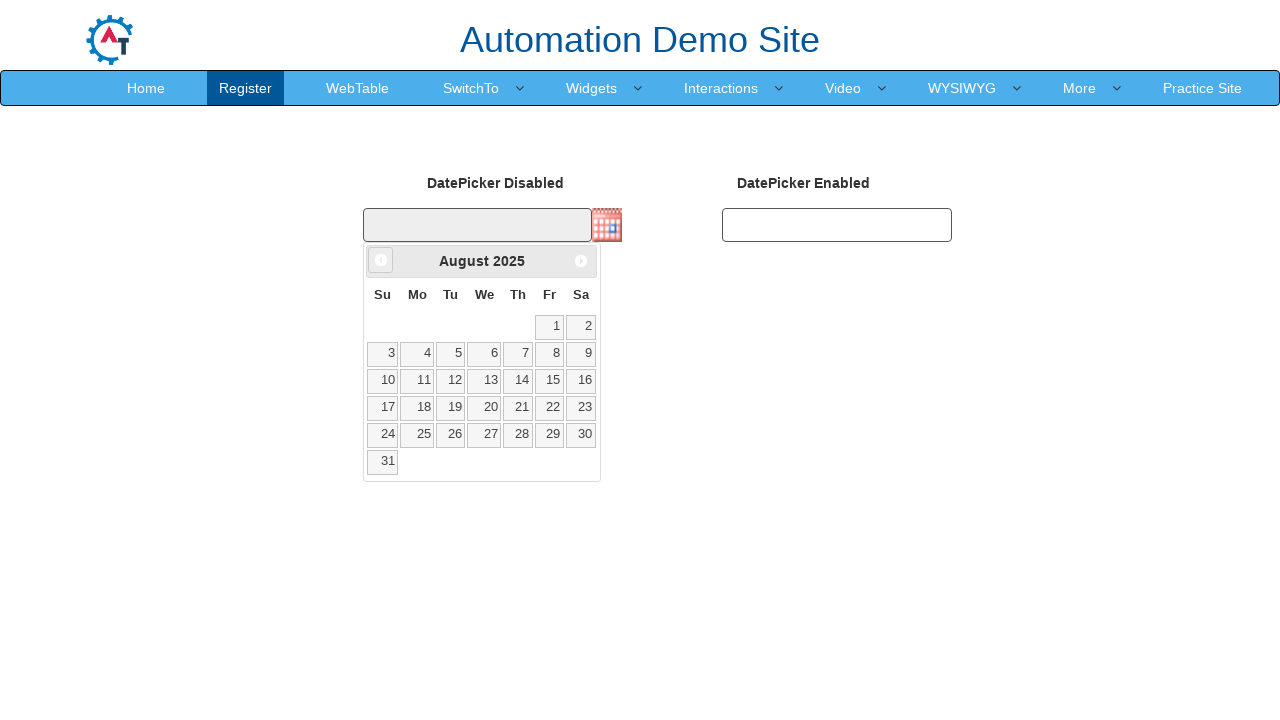

Waited for month navigation animation
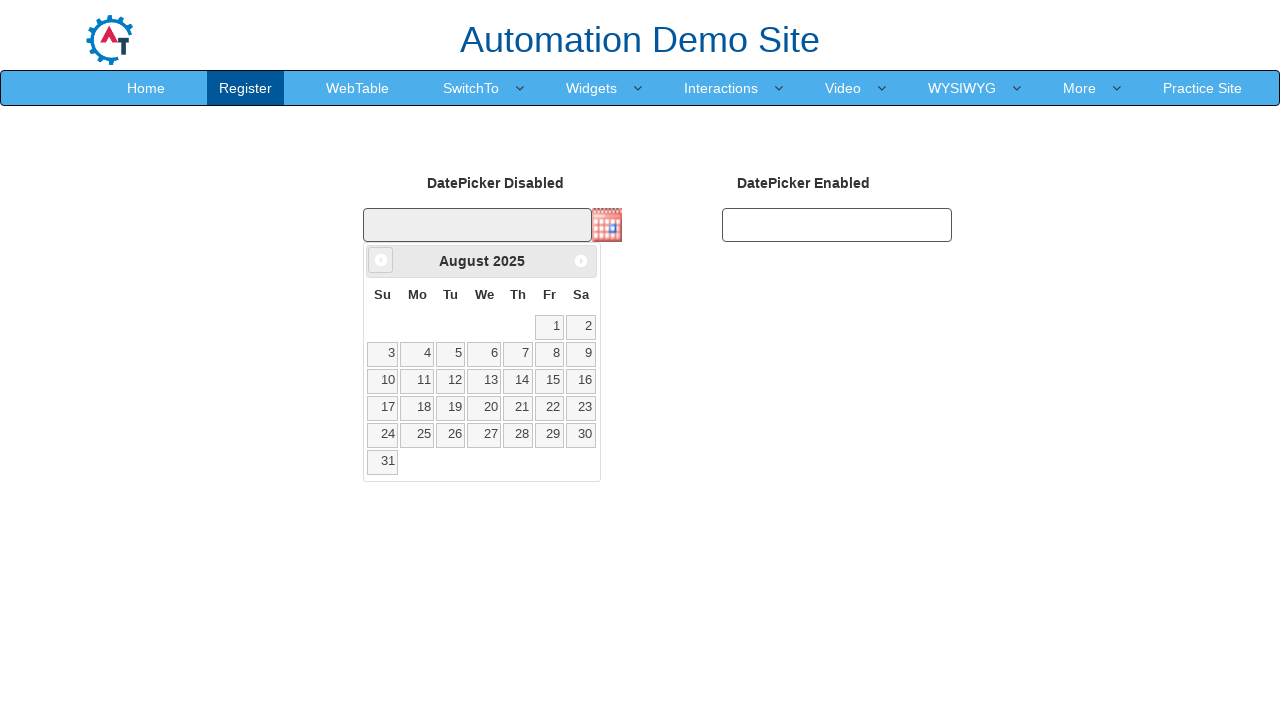

Datepicker calendar is visible
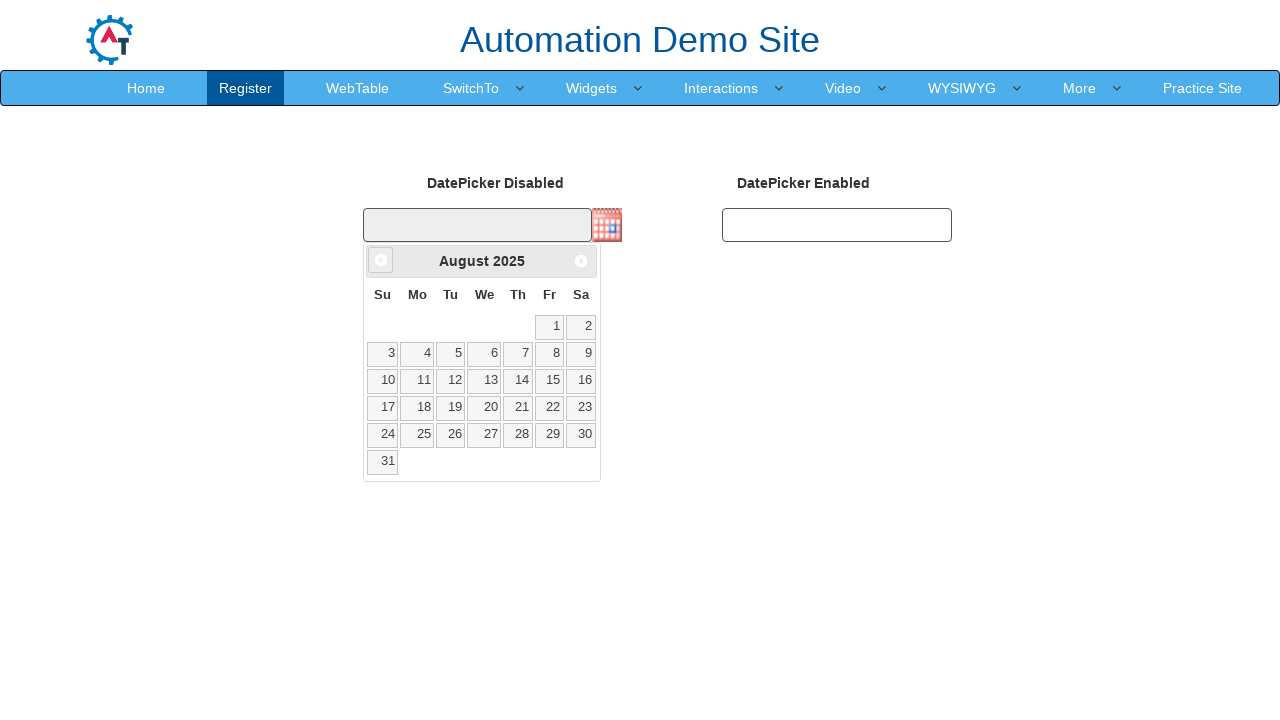

Retrieved current month: August
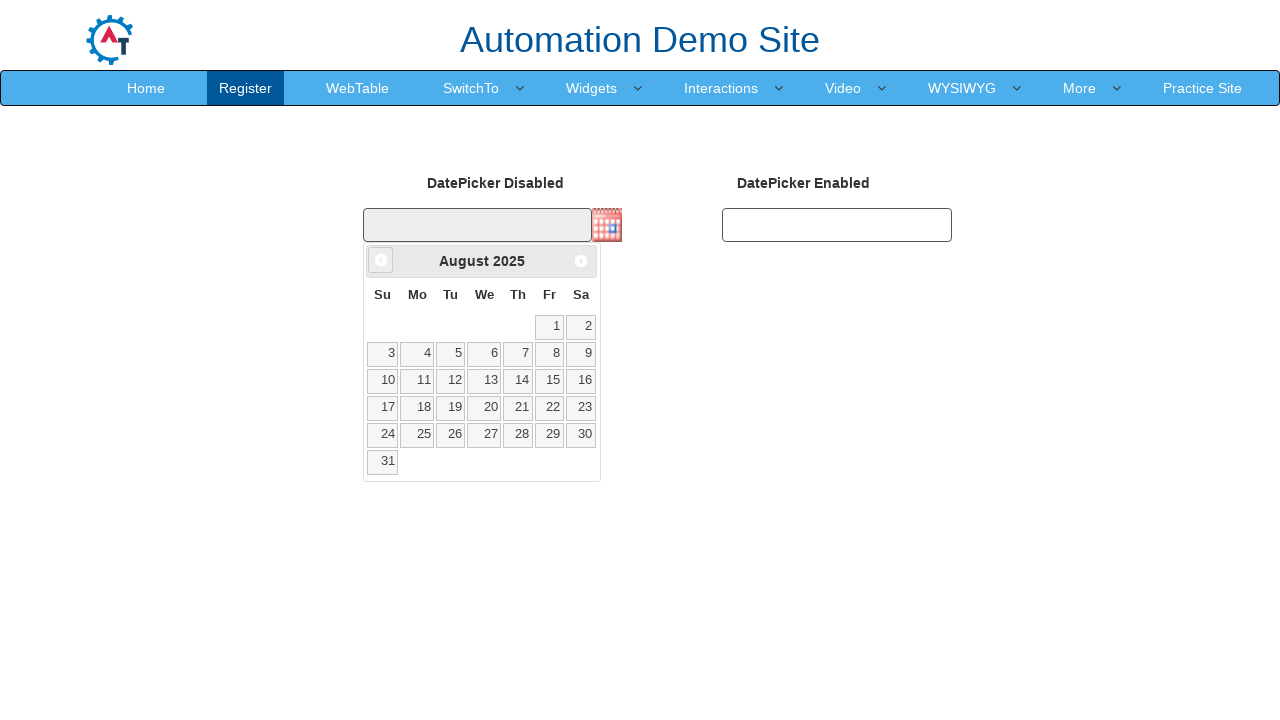

Retrieved current year: 2025
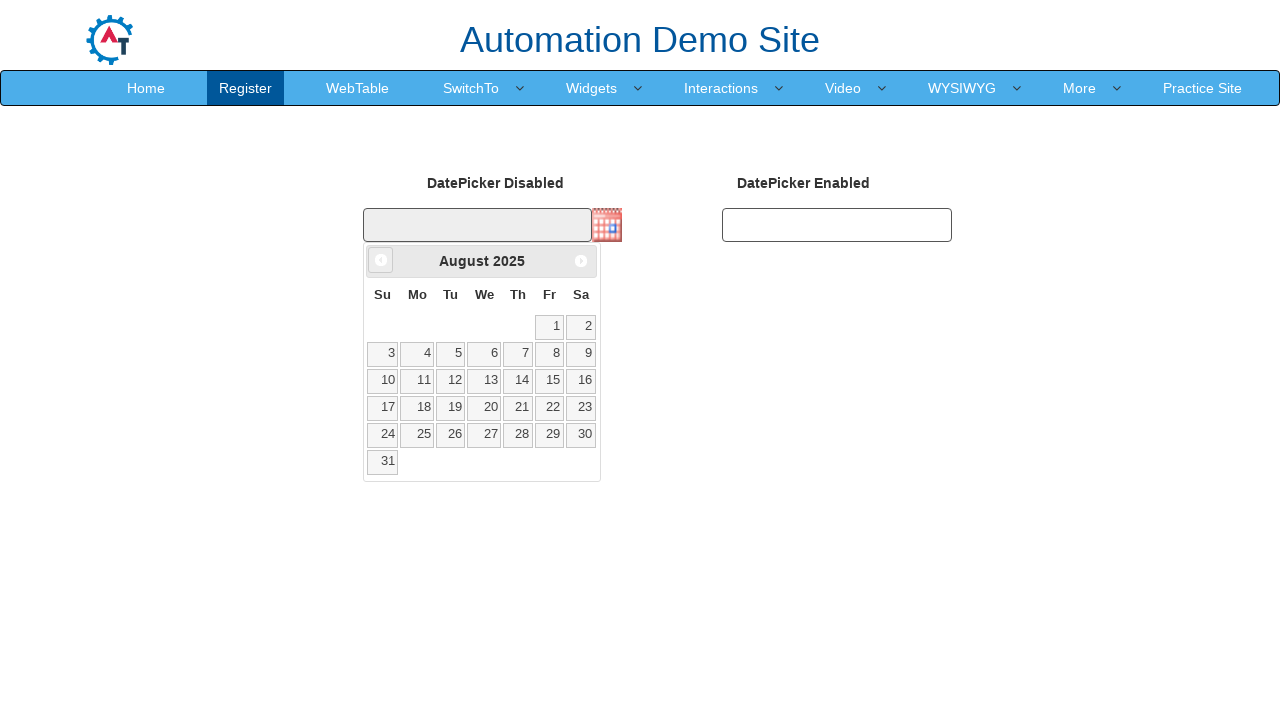

Clicked previous month arrow to navigate from August 2025 at (381, 260) on xpath=//*[@id='ui-datepicker-div']/div/a[1]/span
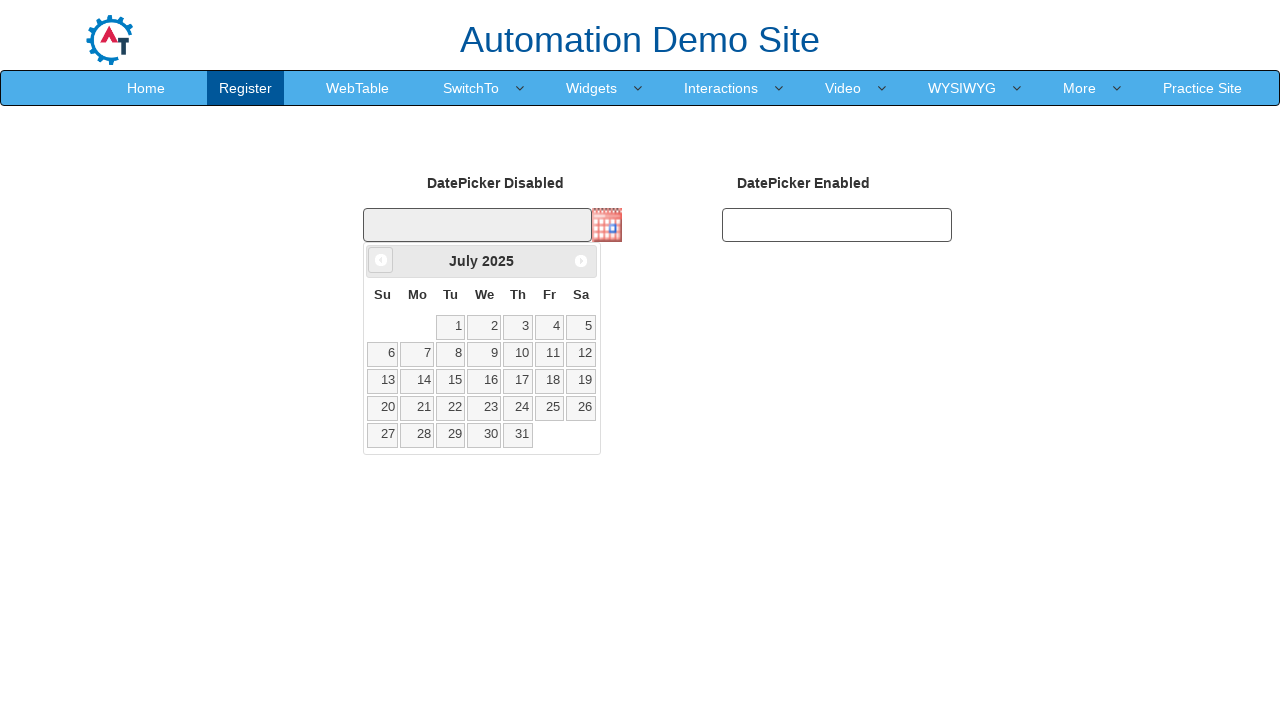

Waited for month navigation animation
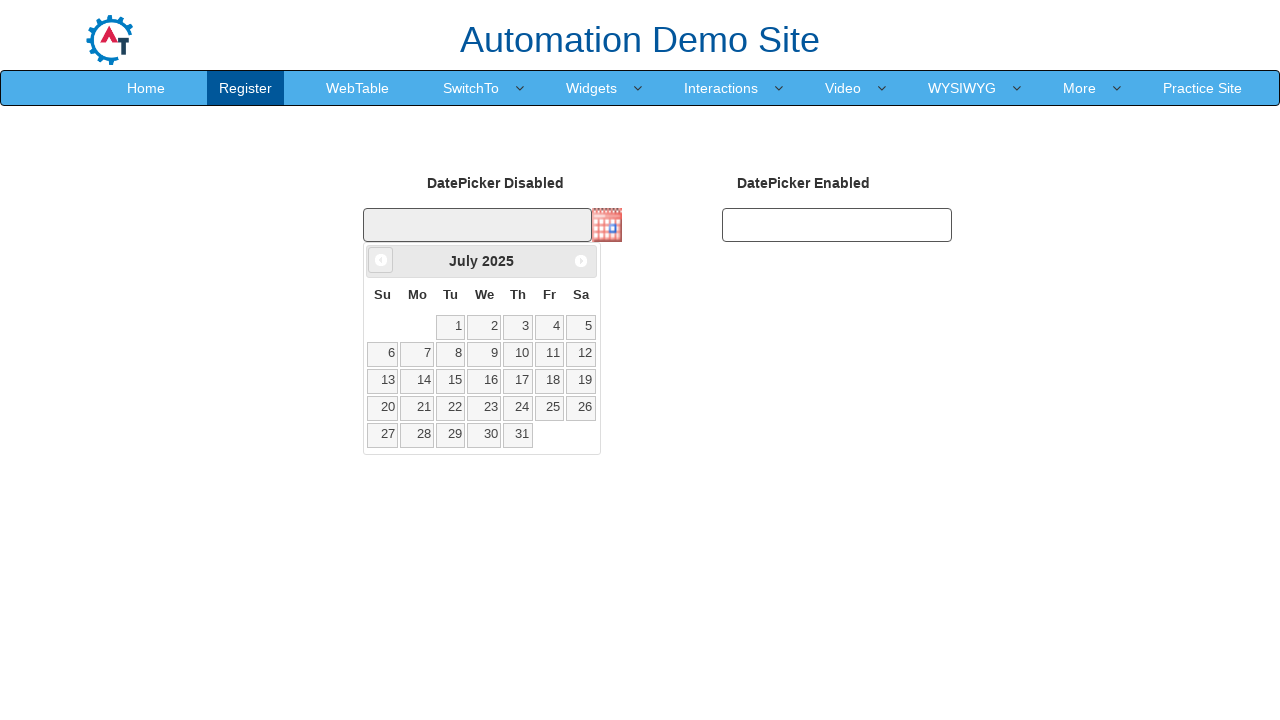

Datepicker calendar is visible
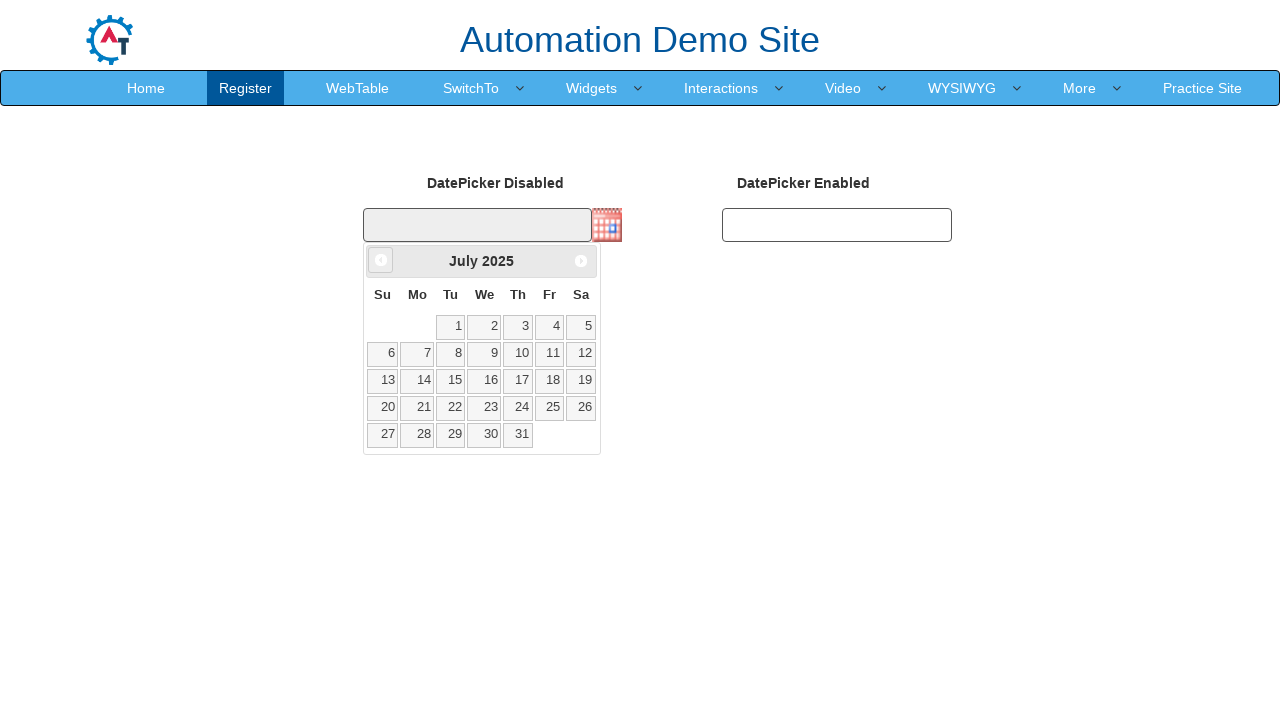

Retrieved current month: July
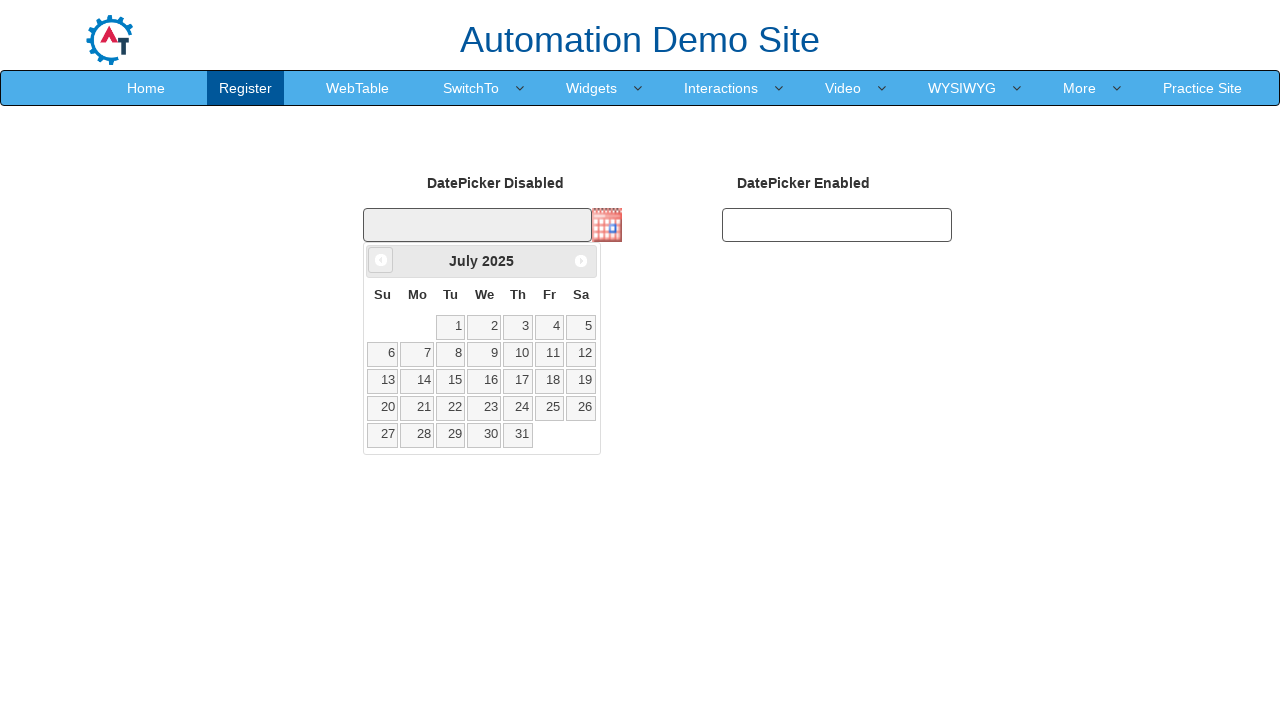

Retrieved current year: 2025
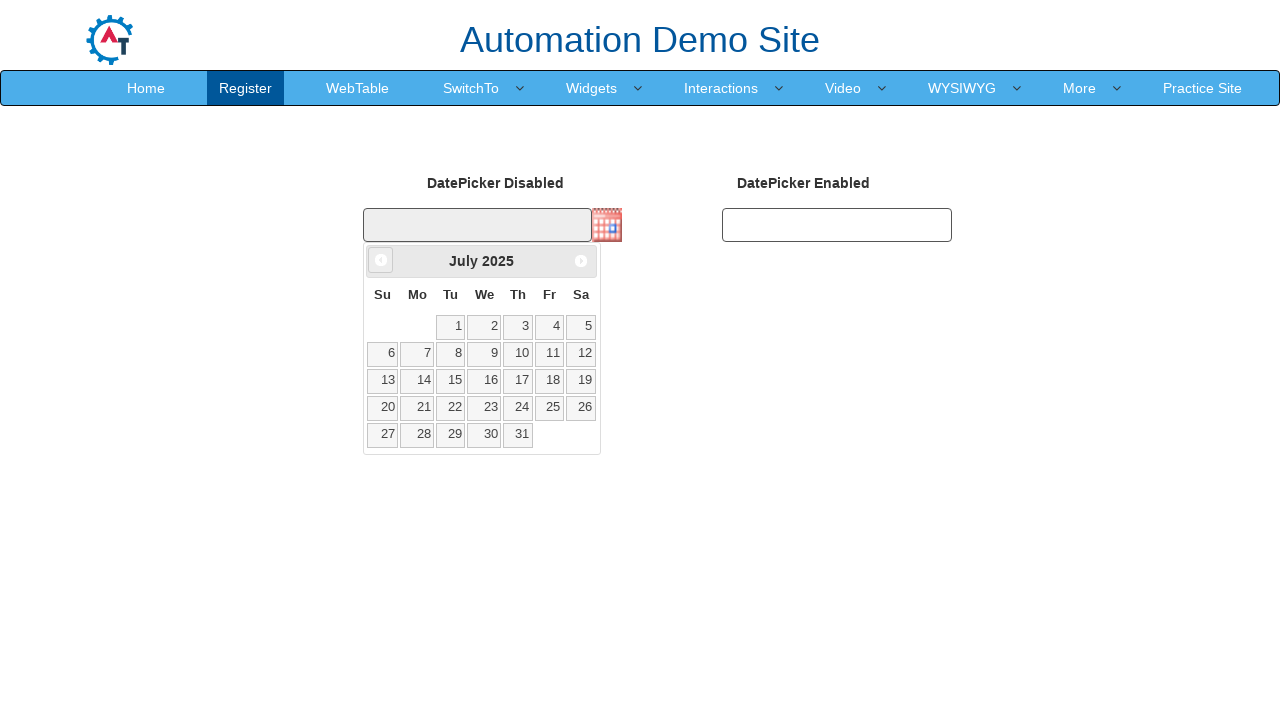

Clicked previous month arrow to navigate from July 2025 at (381, 260) on xpath=//*[@id='ui-datepicker-div']/div/a[1]/span
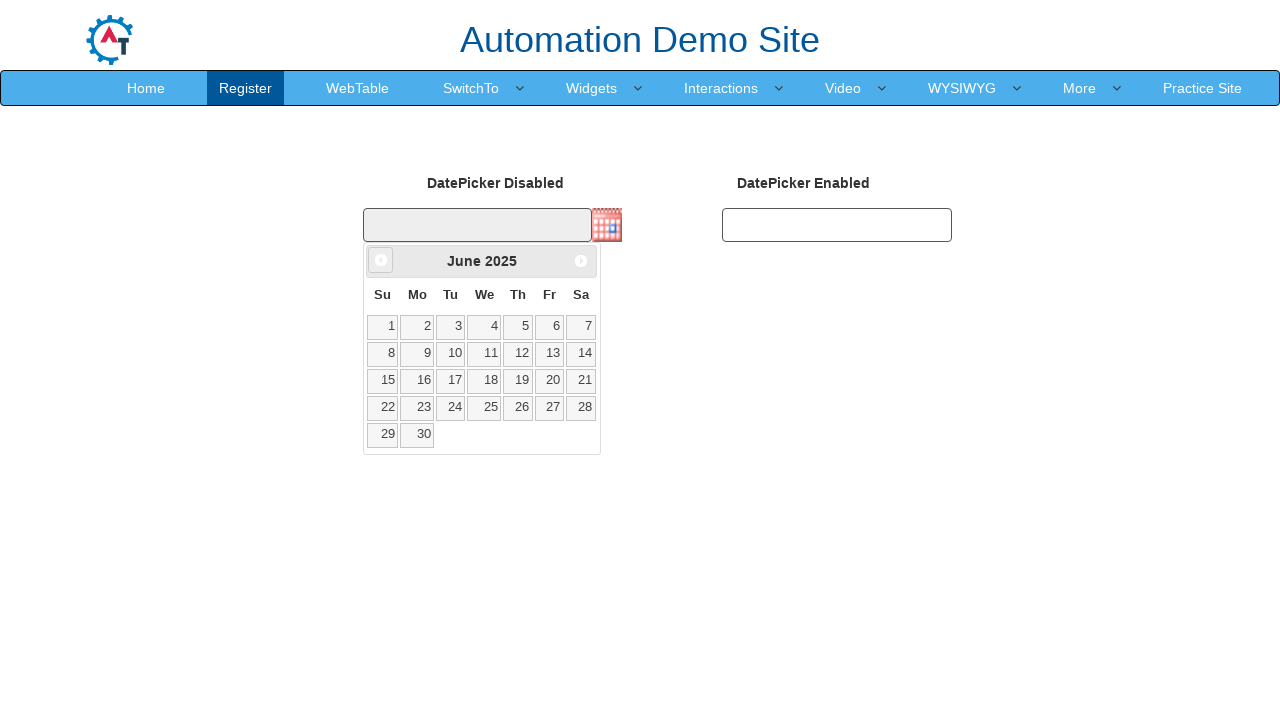

Waited for month navigation animation
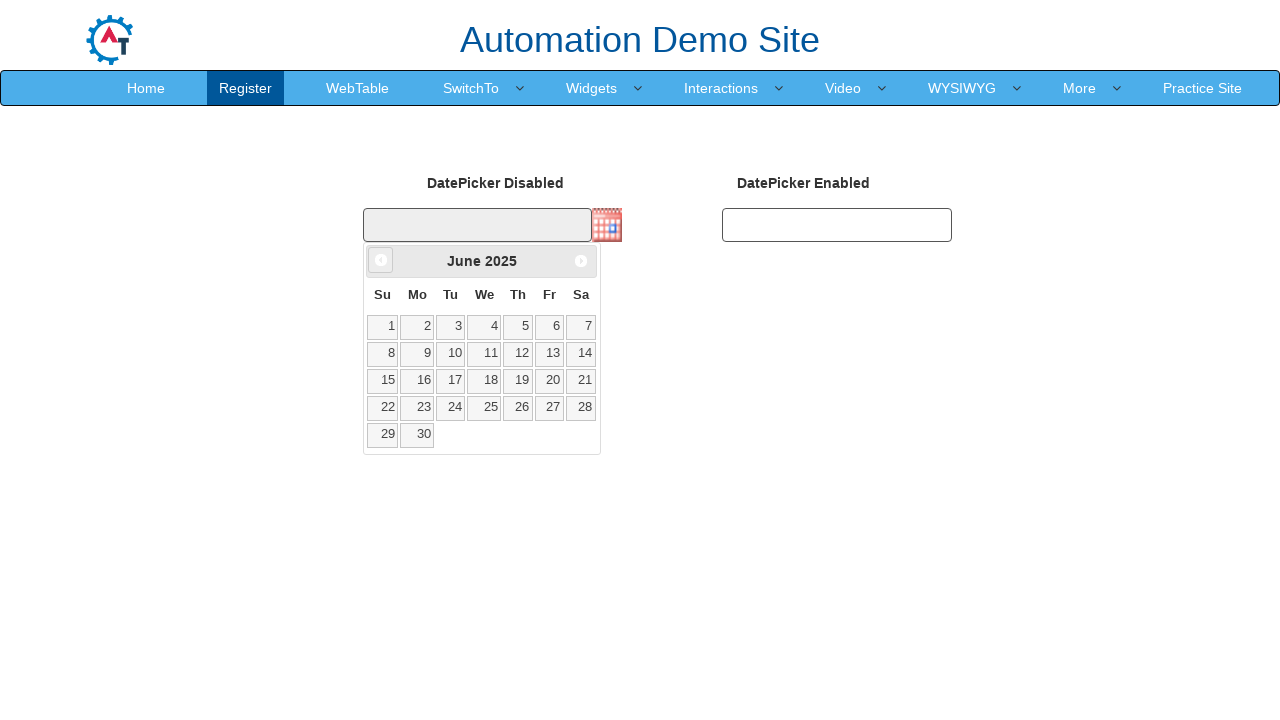

Datepicker calendar is visible
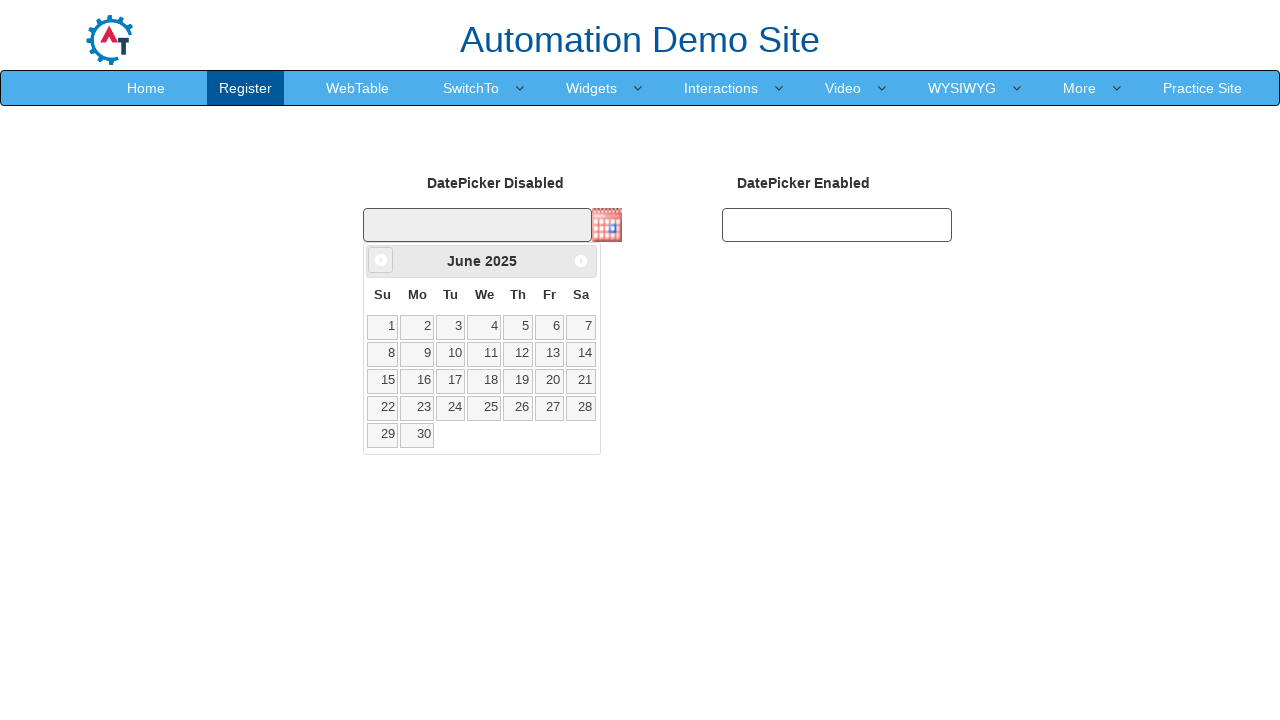

Retrieved current month: June
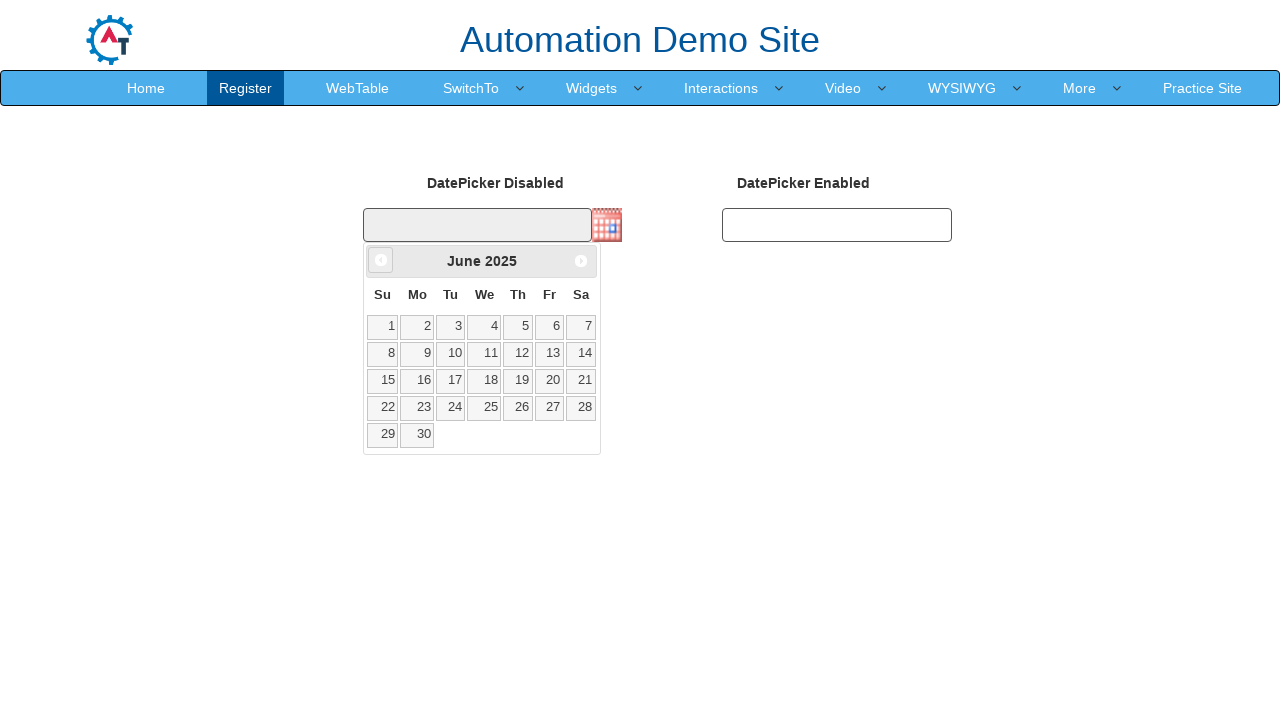

Retrieved current year: 2025
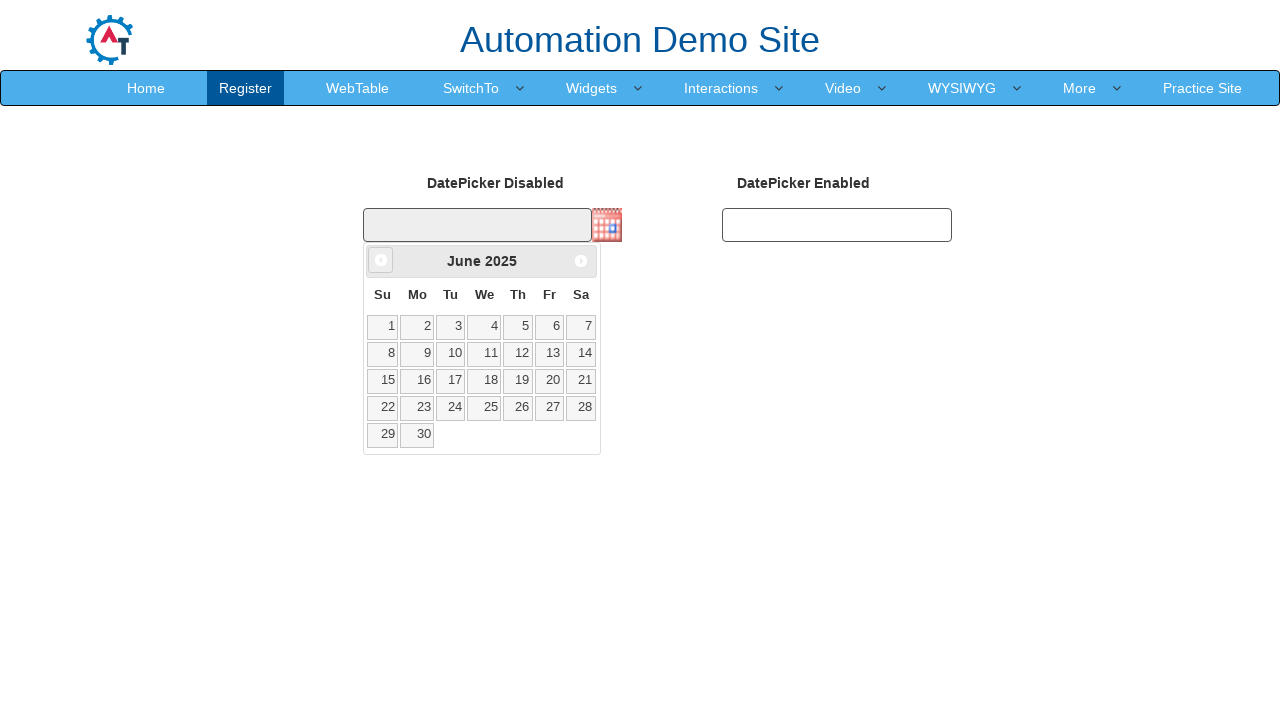

Clicked previous month arrow to navigate from June 2025 at (381, 260) on xpath=//*[@id='ui-datepicker-div']/div/a[1]/span
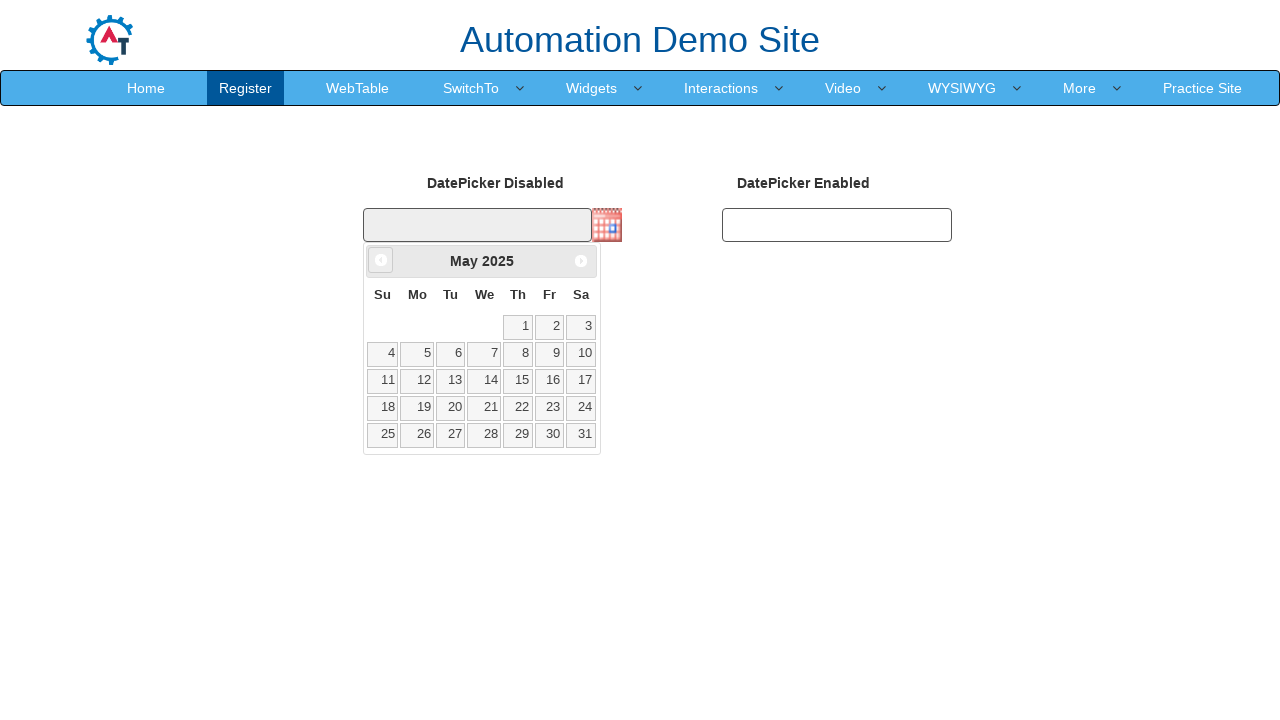

Waited for month navigation animation
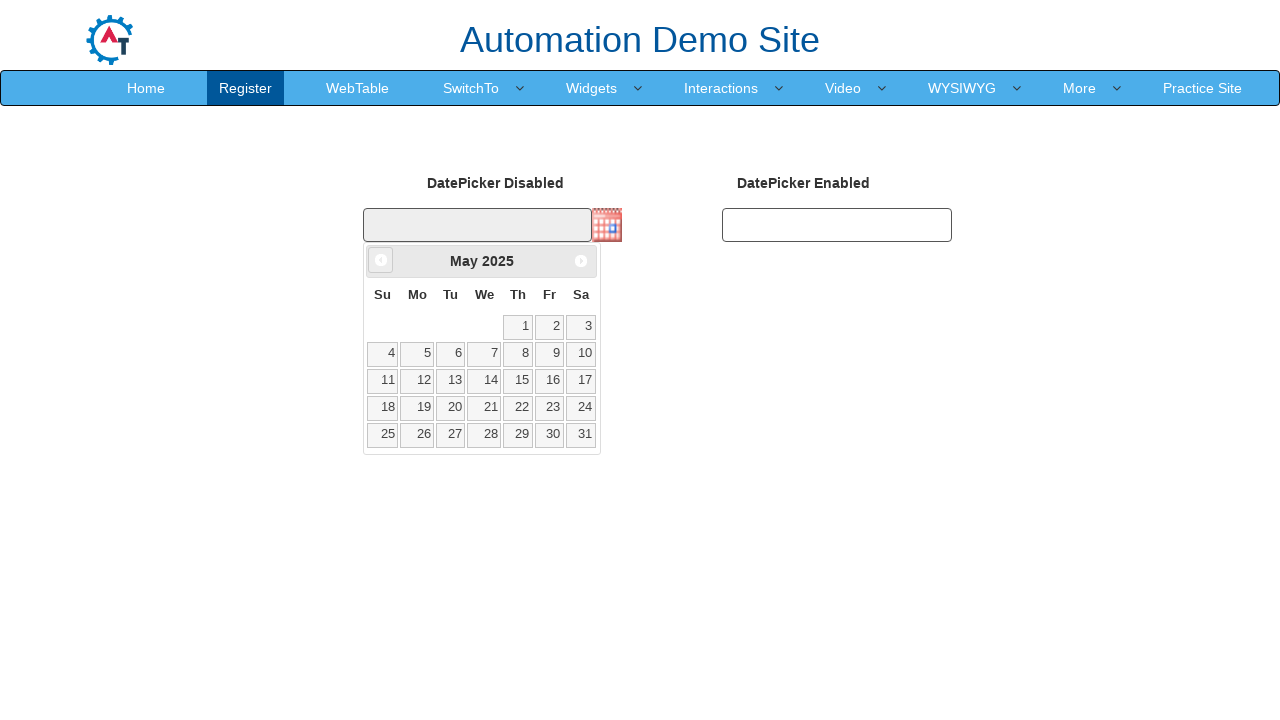

Datepicker calendar is visible
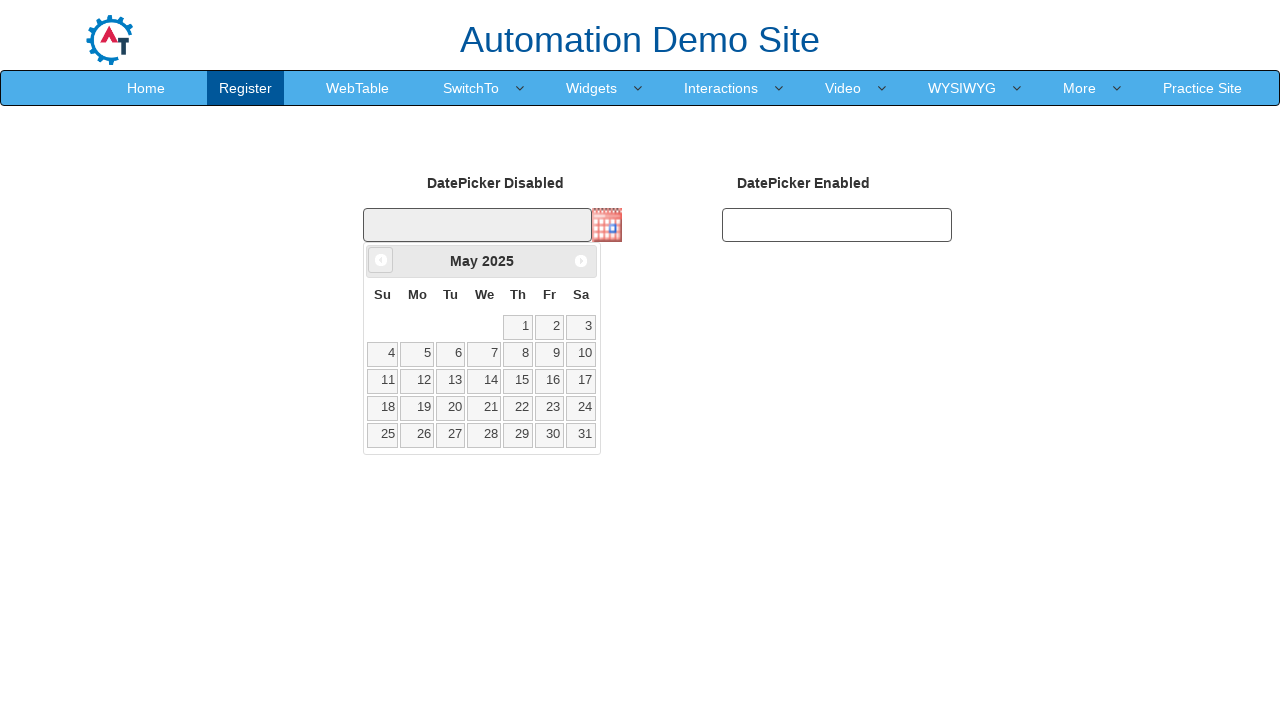

Retrieved current month: May
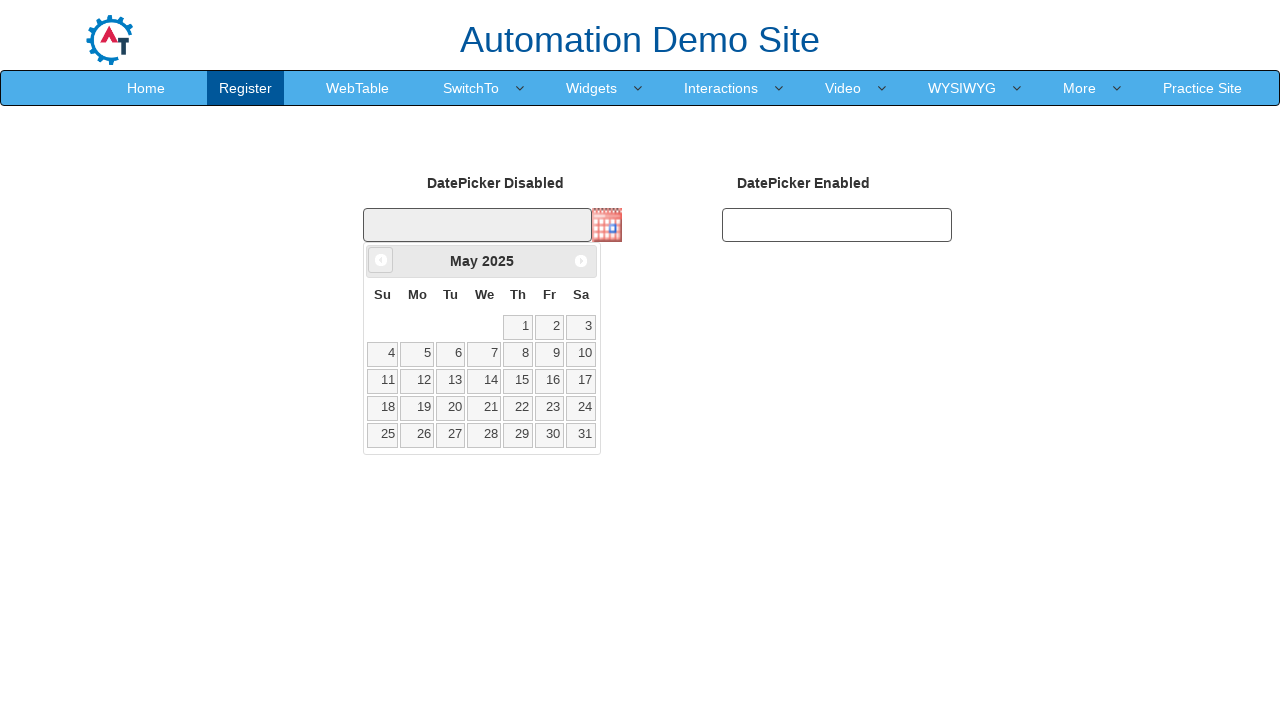

Retrieved current year: 2025
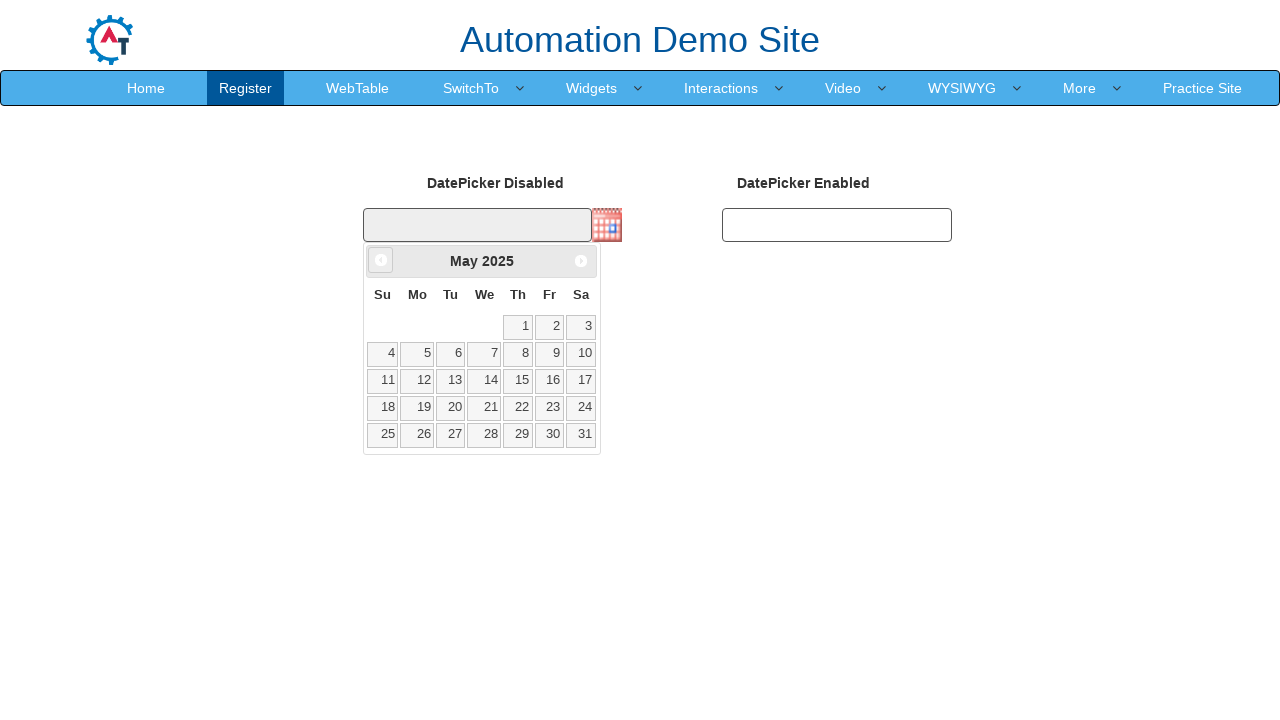

Clicked previous month arrow to navigate from May 2025 at (381, 260) on xpath=//*[@id='ui-datepicker-div']/div/a[1]/span
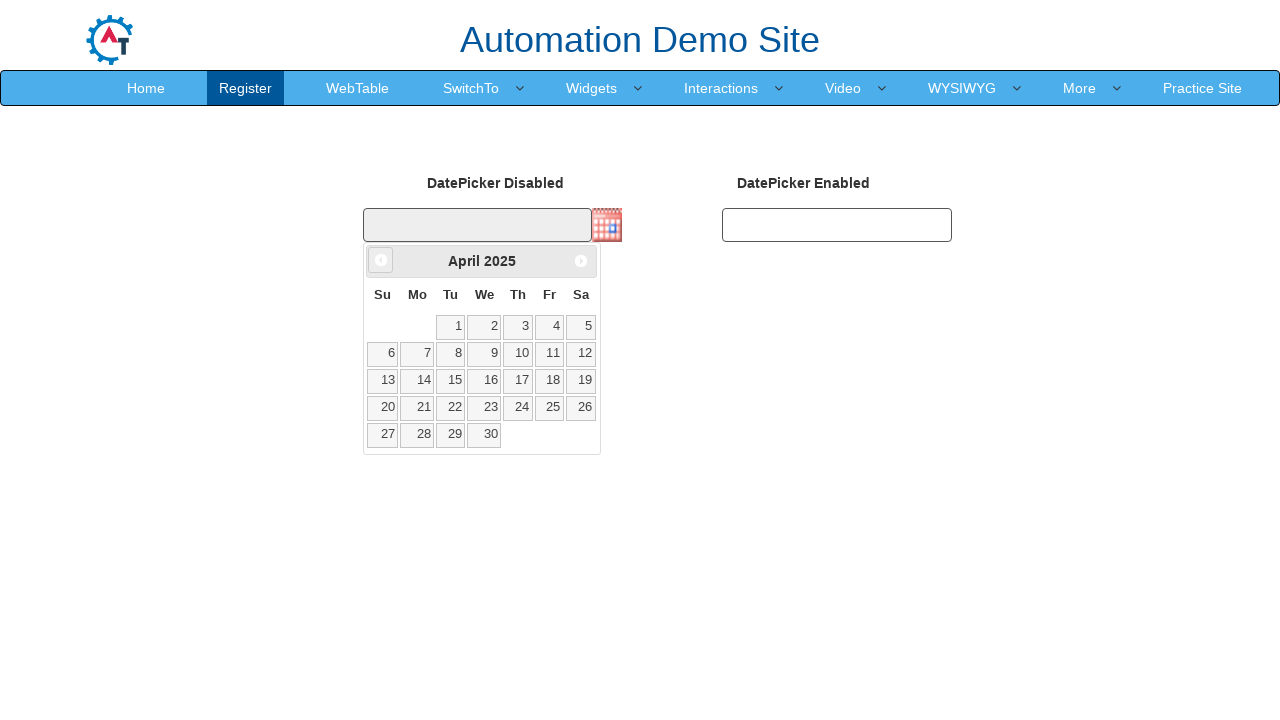

Waited for month navigation animation
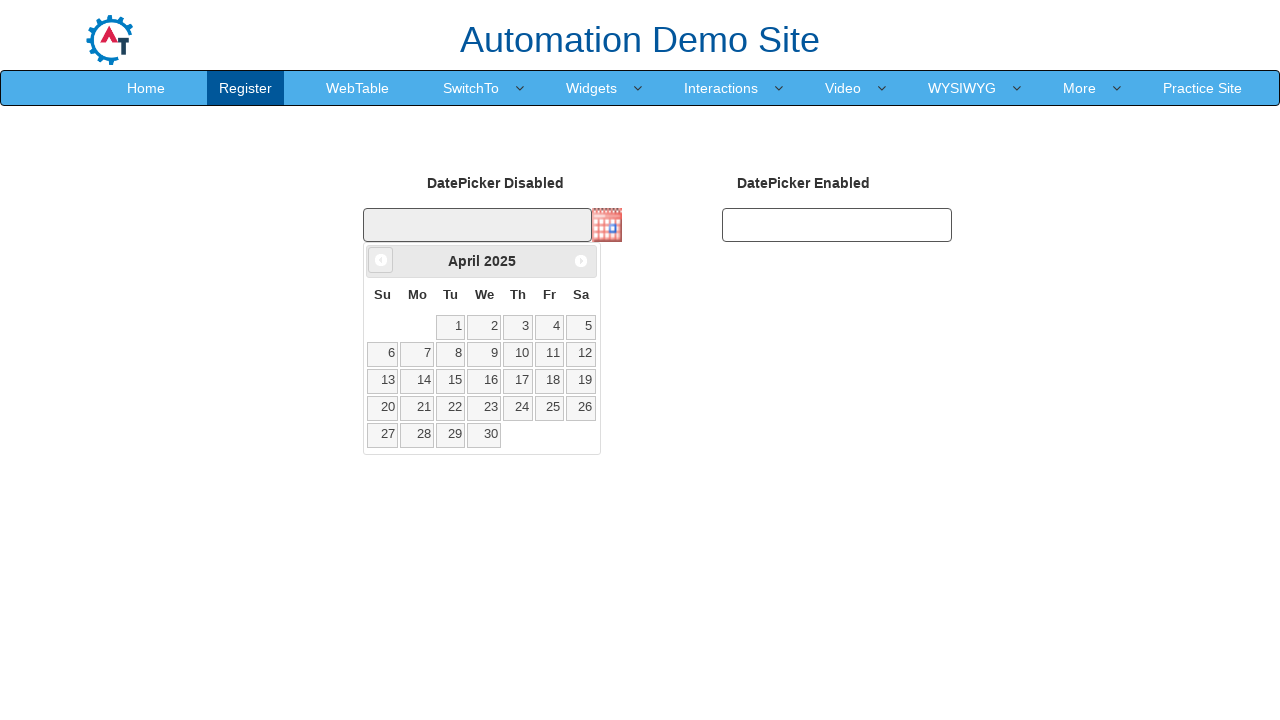

Datepicker calendar is visible
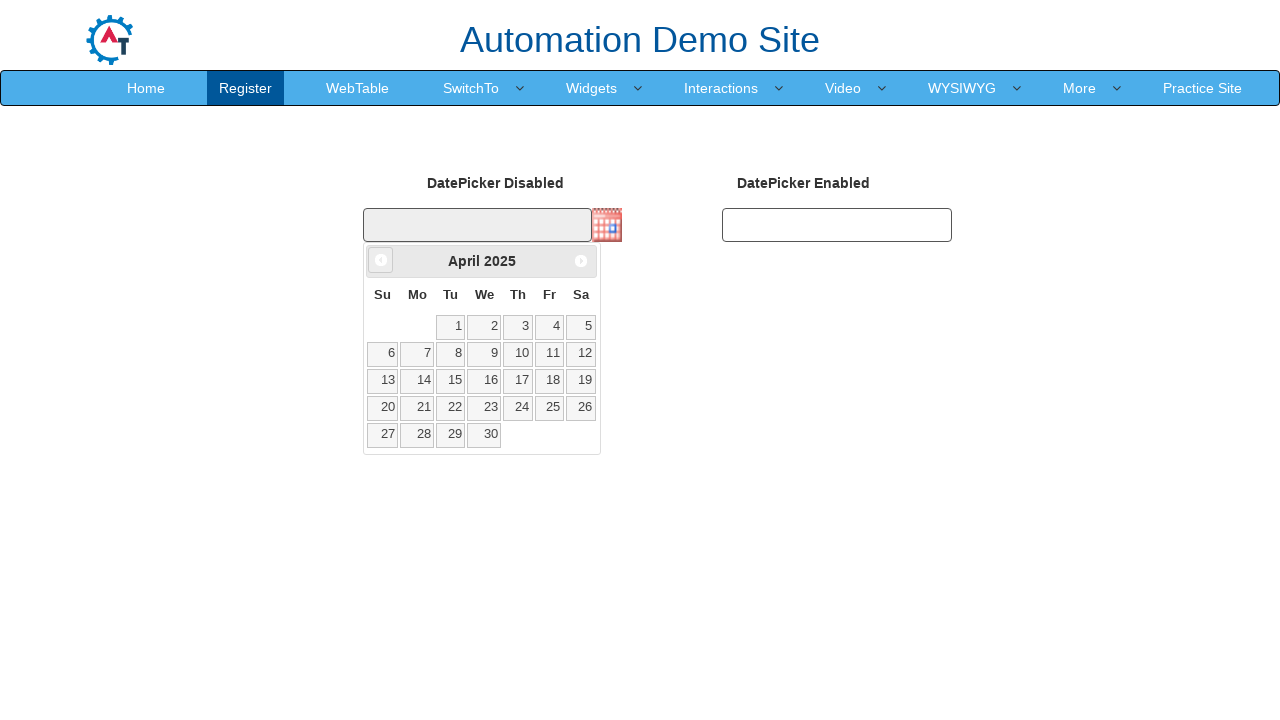

Retrieved current month: April
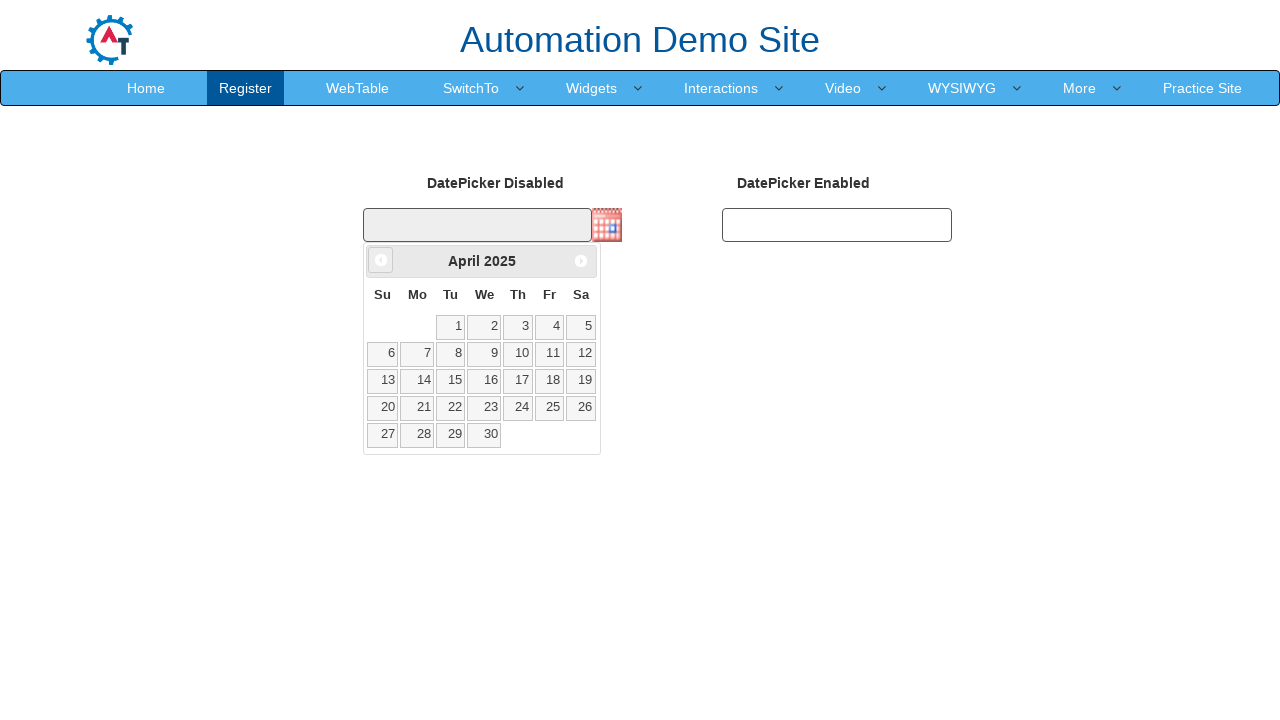

Retrieved current year: 2025
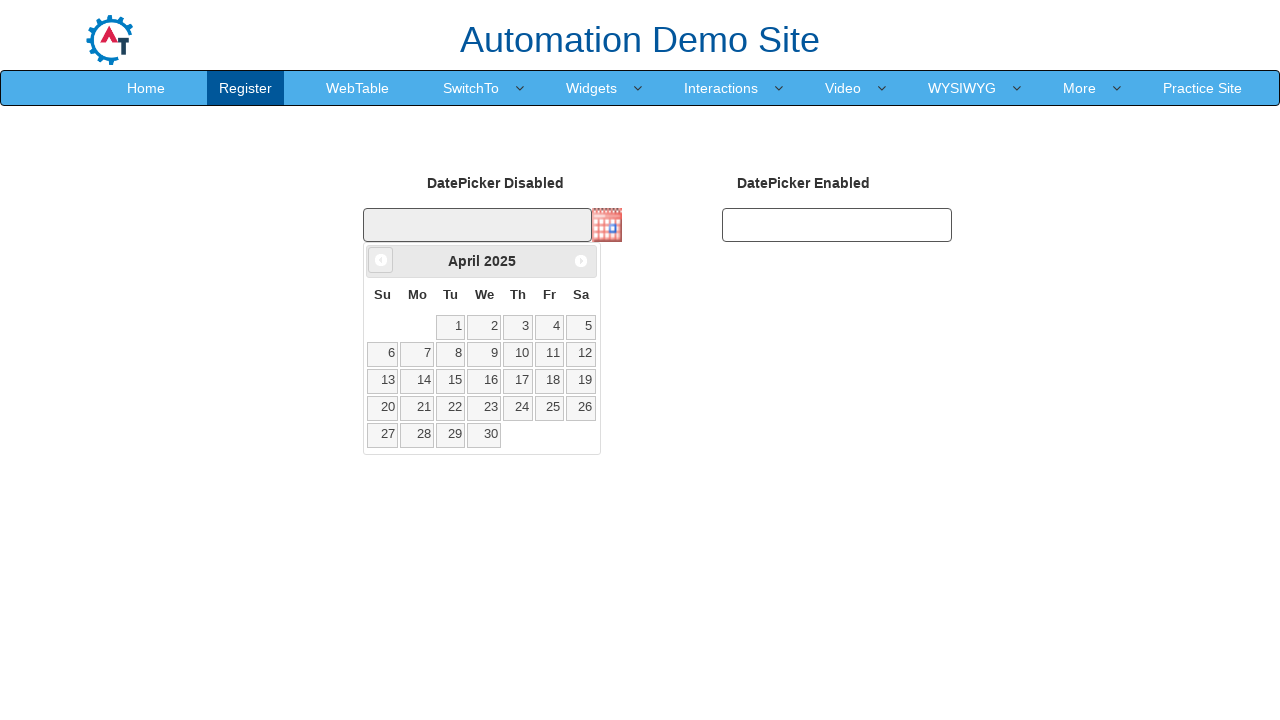

Clicked previous month arrow to navigate from April 2025 at (381, 260) on xpath=//*[@id='ui-datepicker-div']/div/a[1]/span
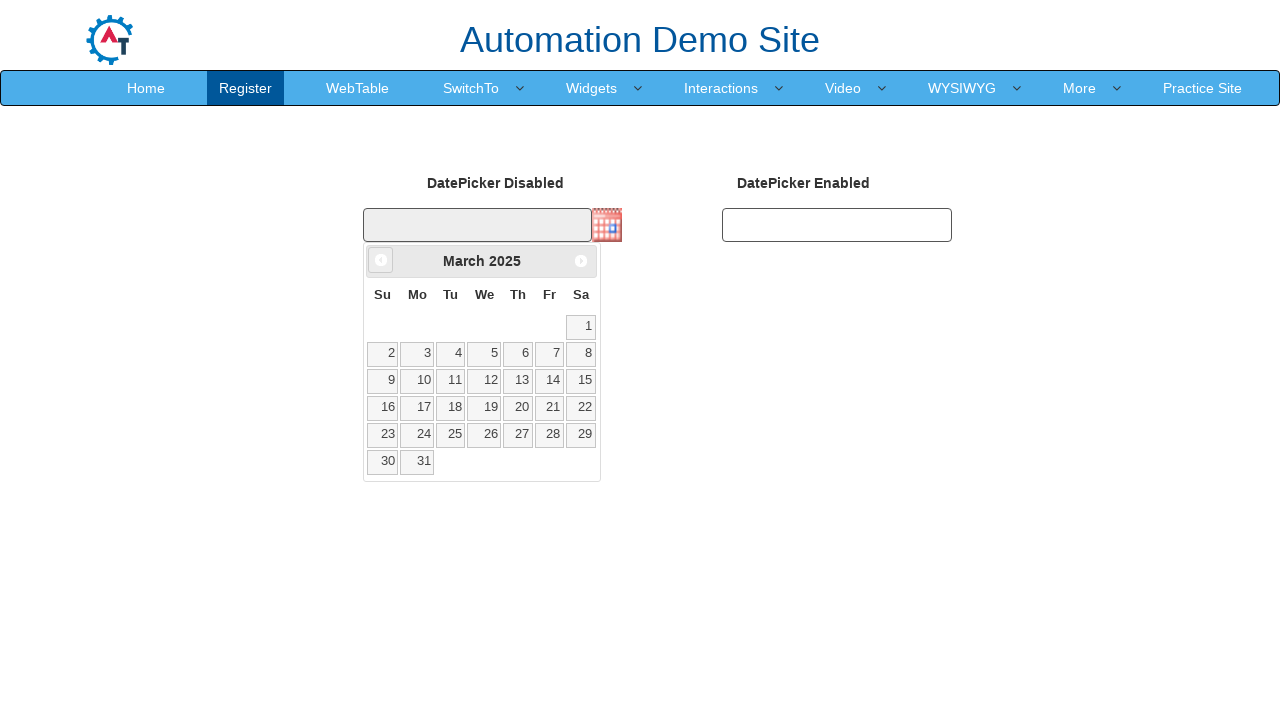

Waited for month navigation animation
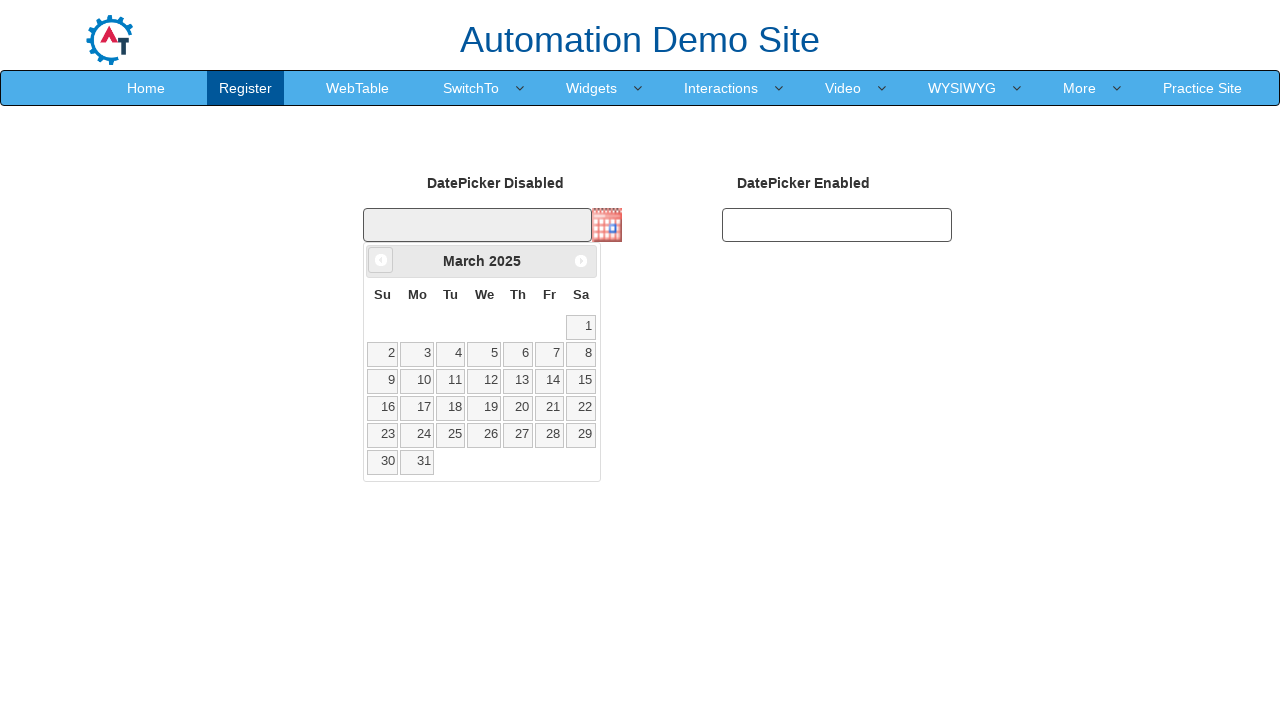

Datepicker calendar is visible
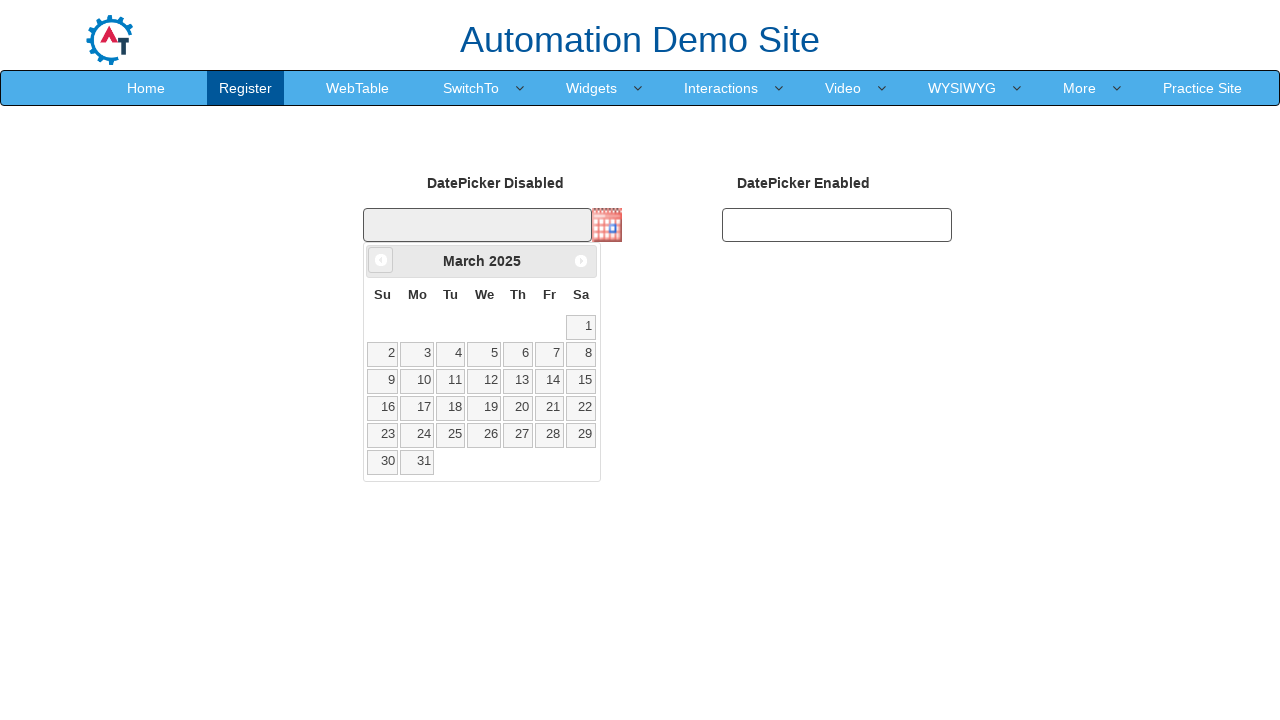

Retrieved current month: March
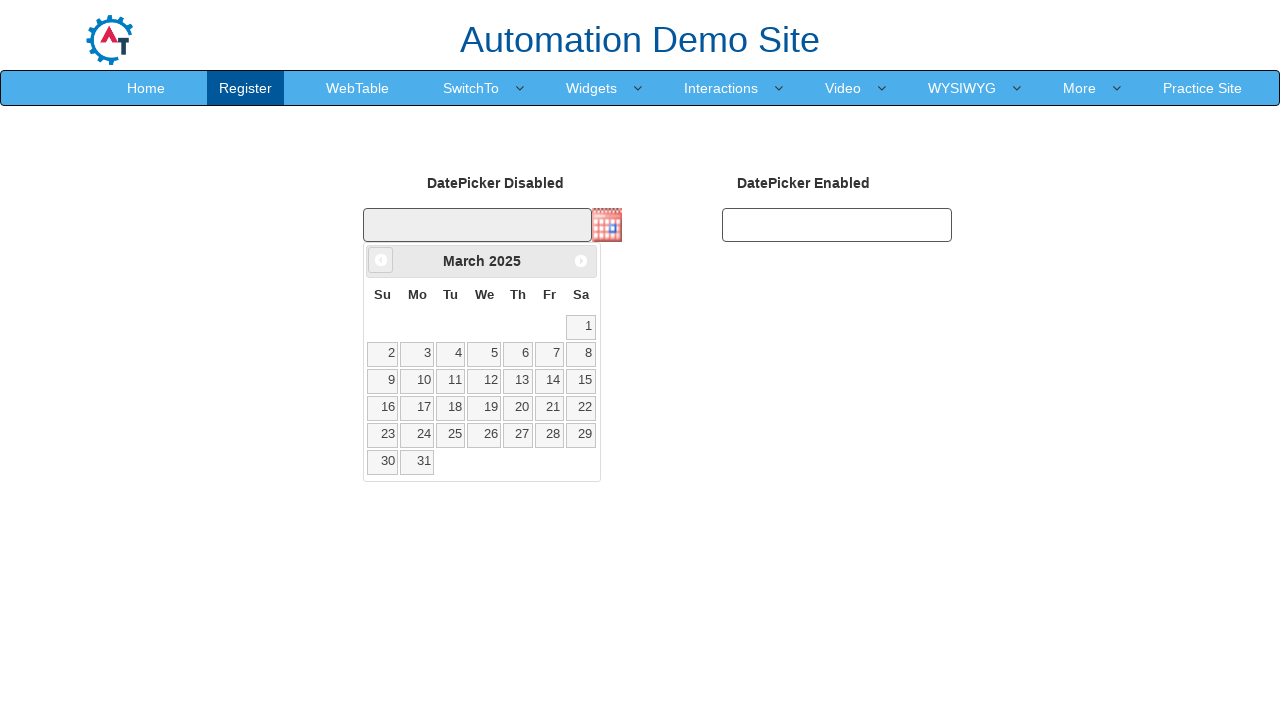

Retrieved current year: 2025
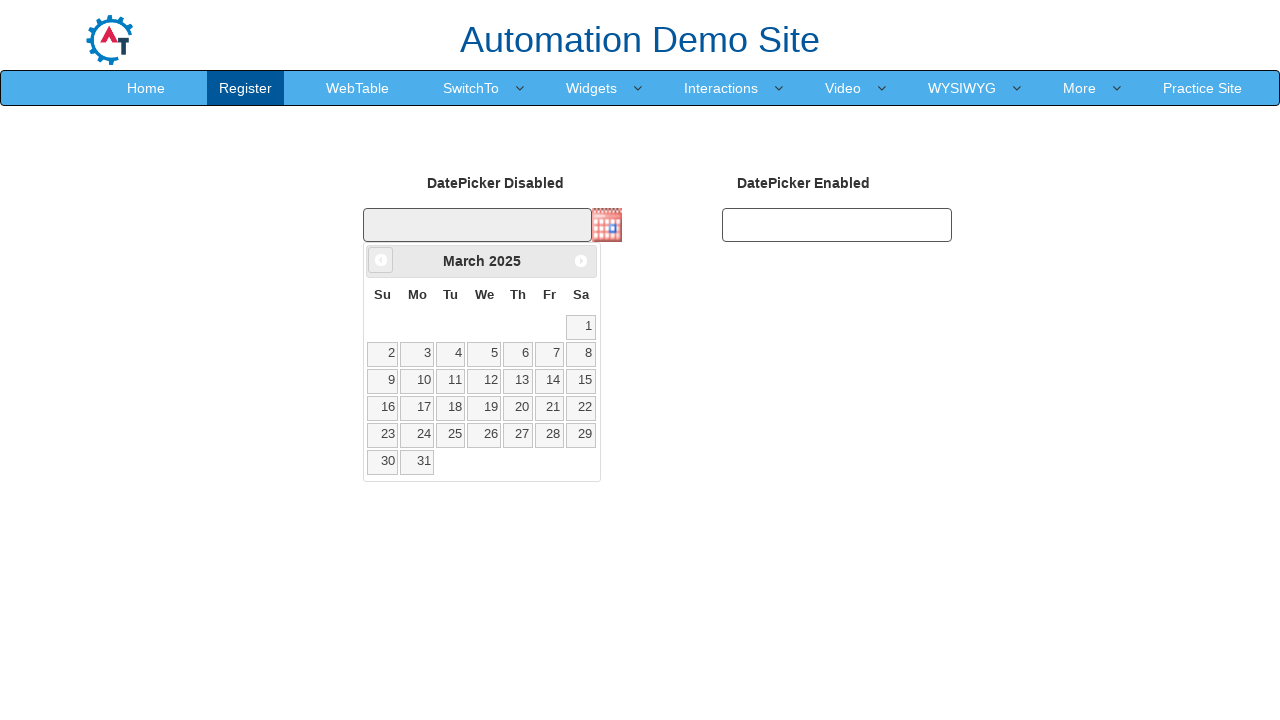

Clicked previous month arrow to navigate from March 2025 at (381, 260) on xpath=//*[@id='ui-datepicker-div']/div/a[1]/span
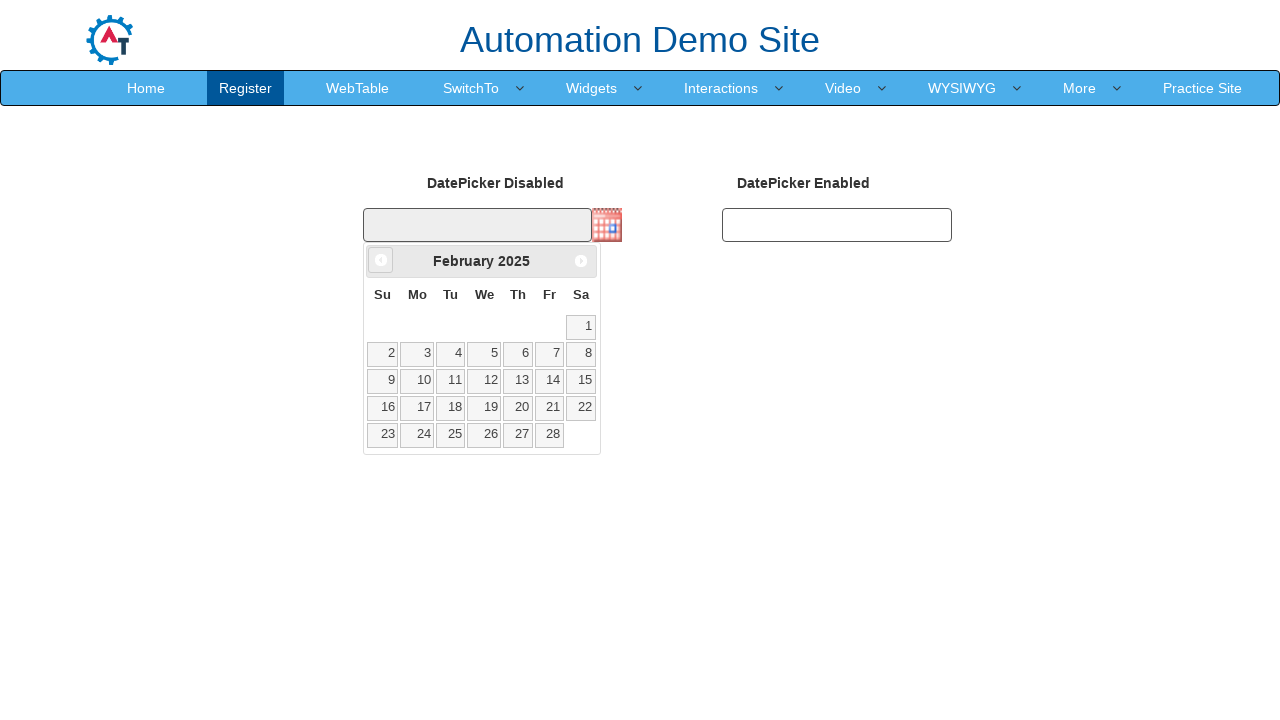

Waited for month navigation animation
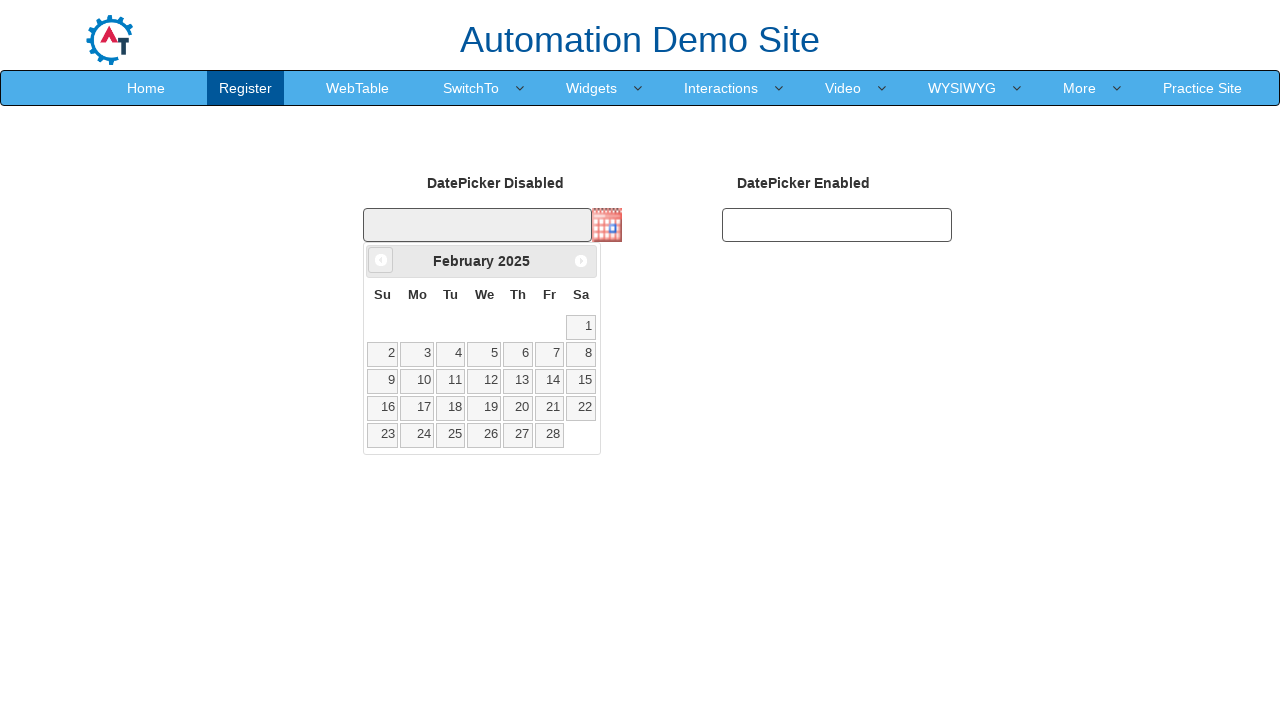

Datepicker calendar is visible
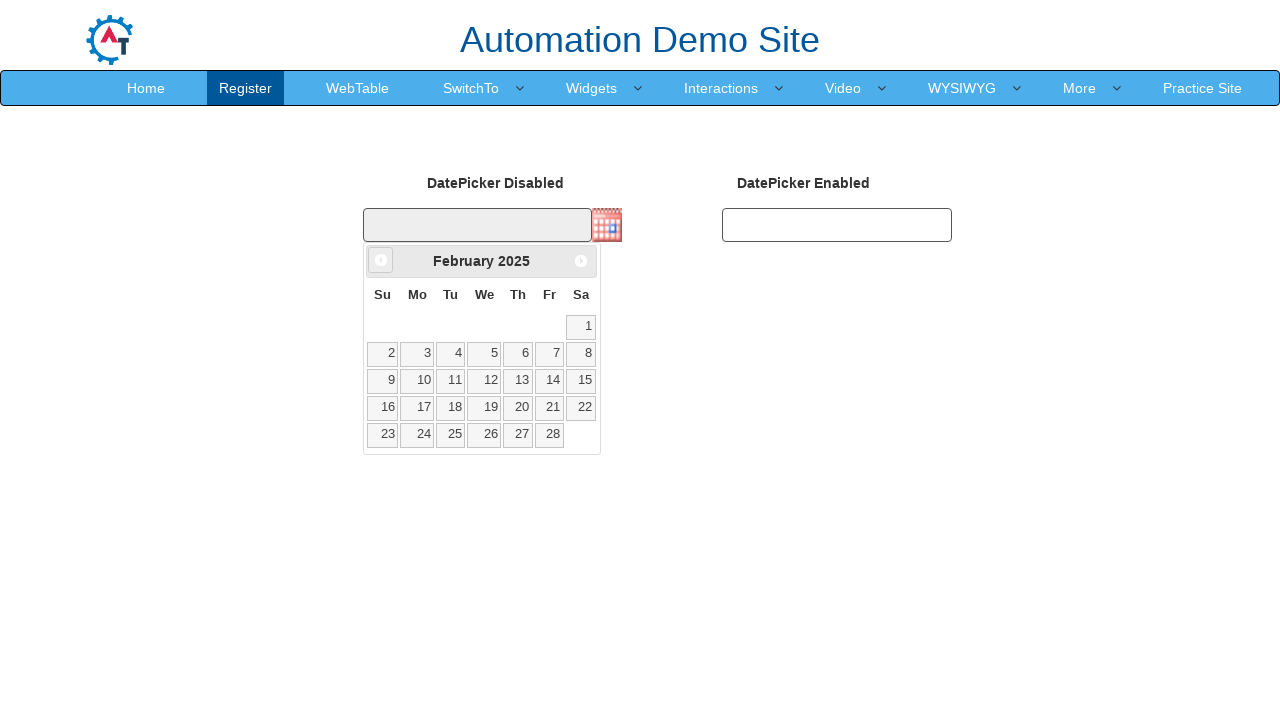

Retrieved current month: February
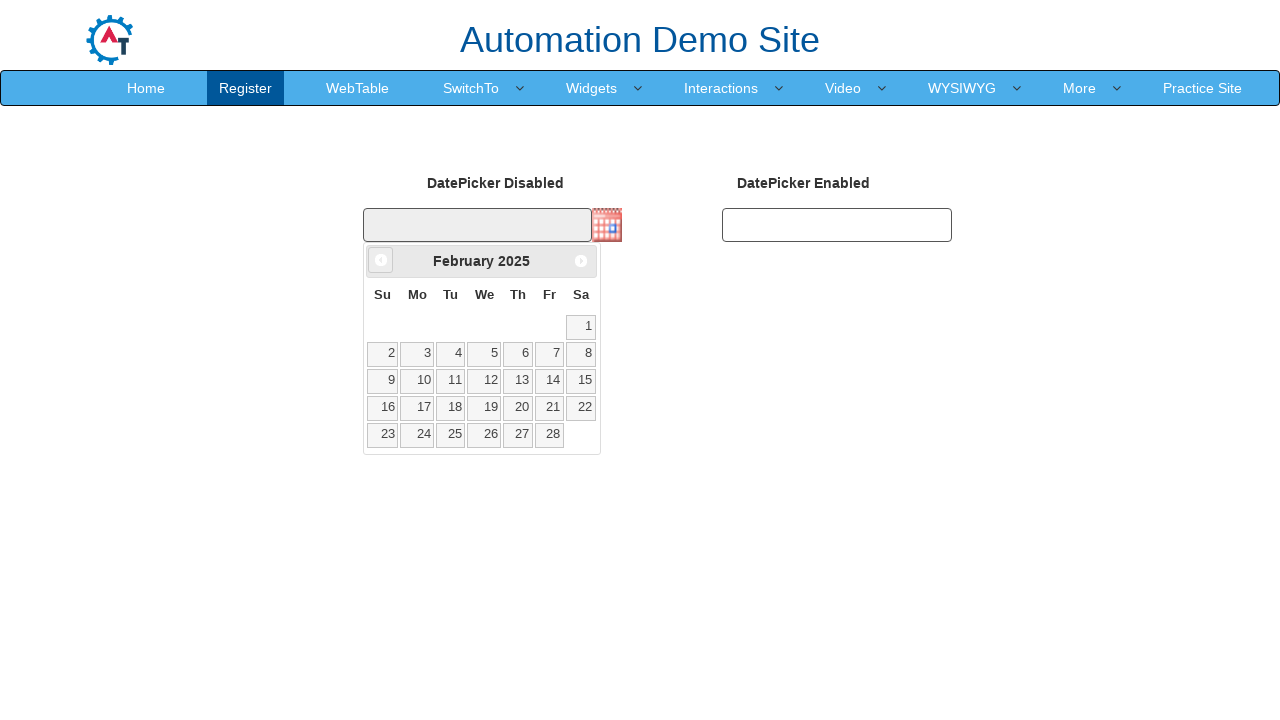

Retrieved current year: 2025
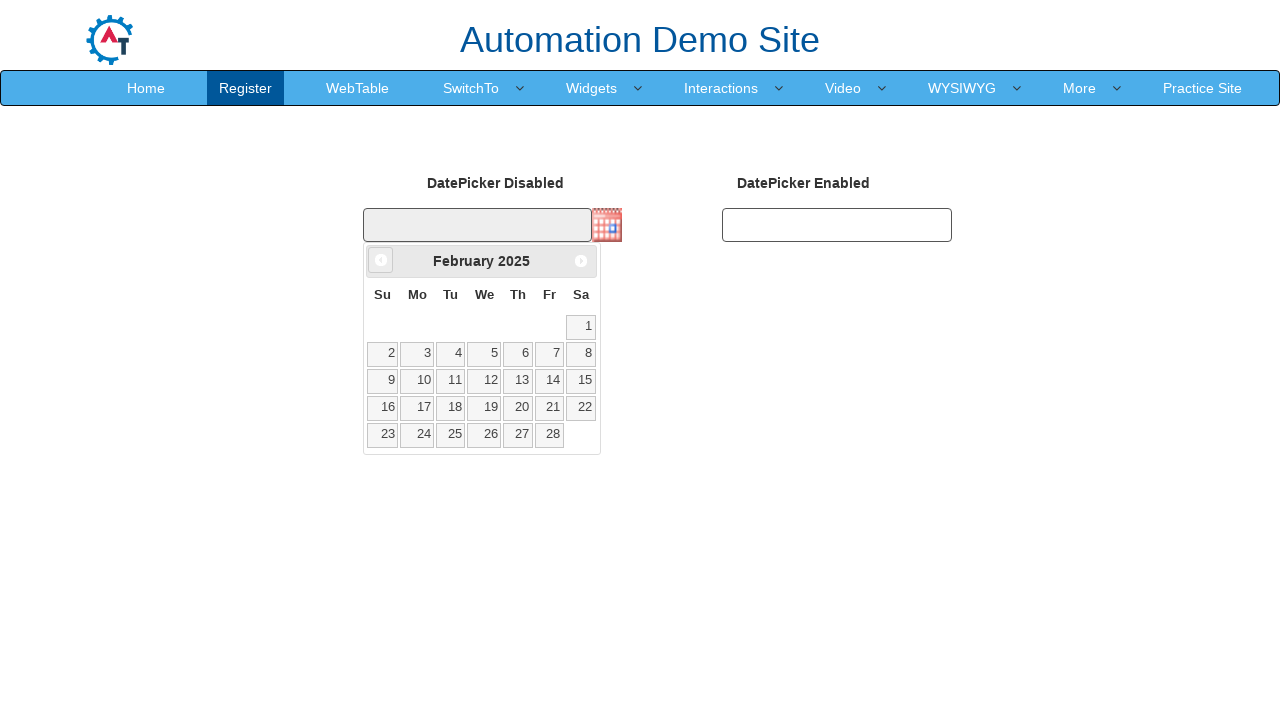

Clicked previous month arrow to navigate from February 2025 at (381, 260) on xpath=//*[@id='ui-datepicker-div']/div/a[1]/span
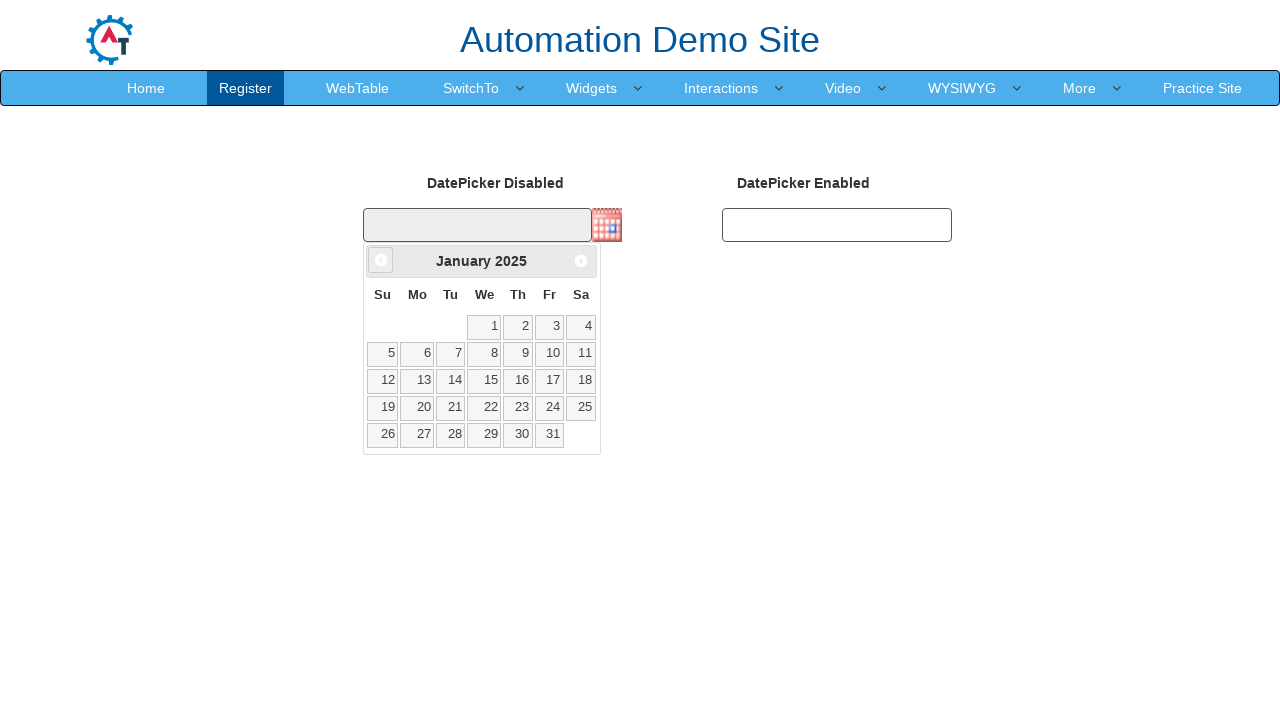

Waited for month navigation animation
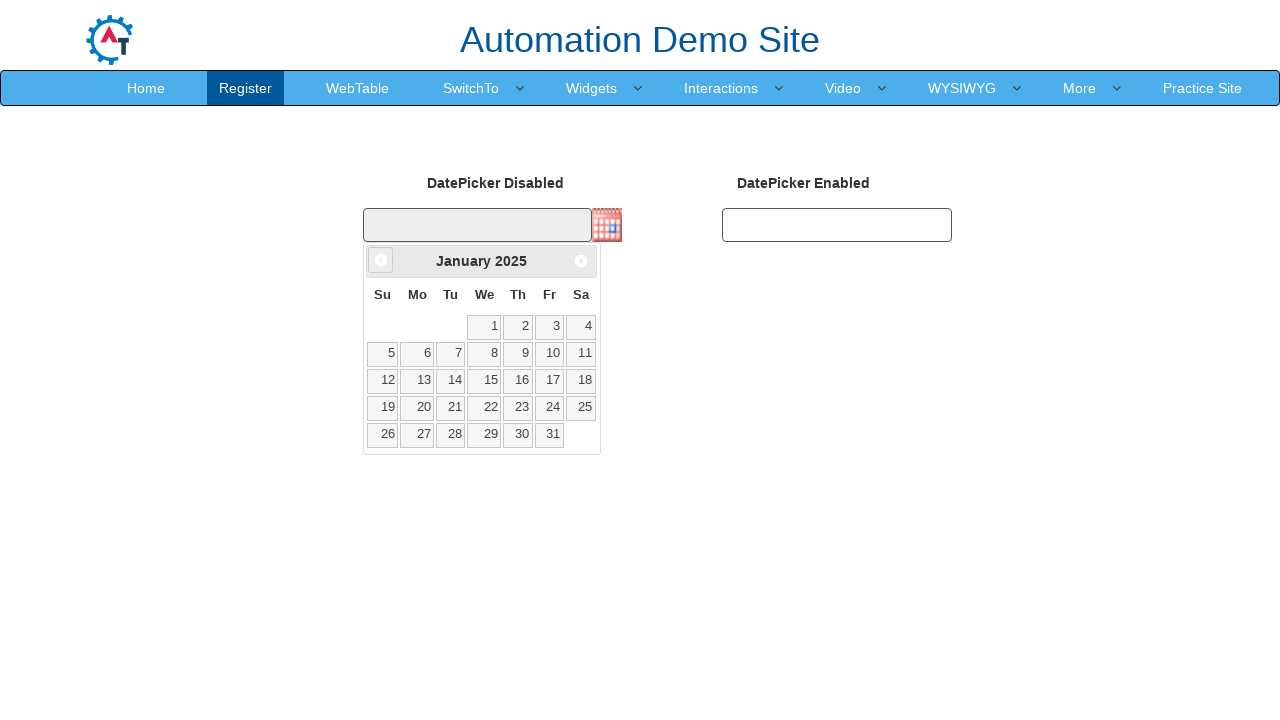

Datepicker calendar is visible
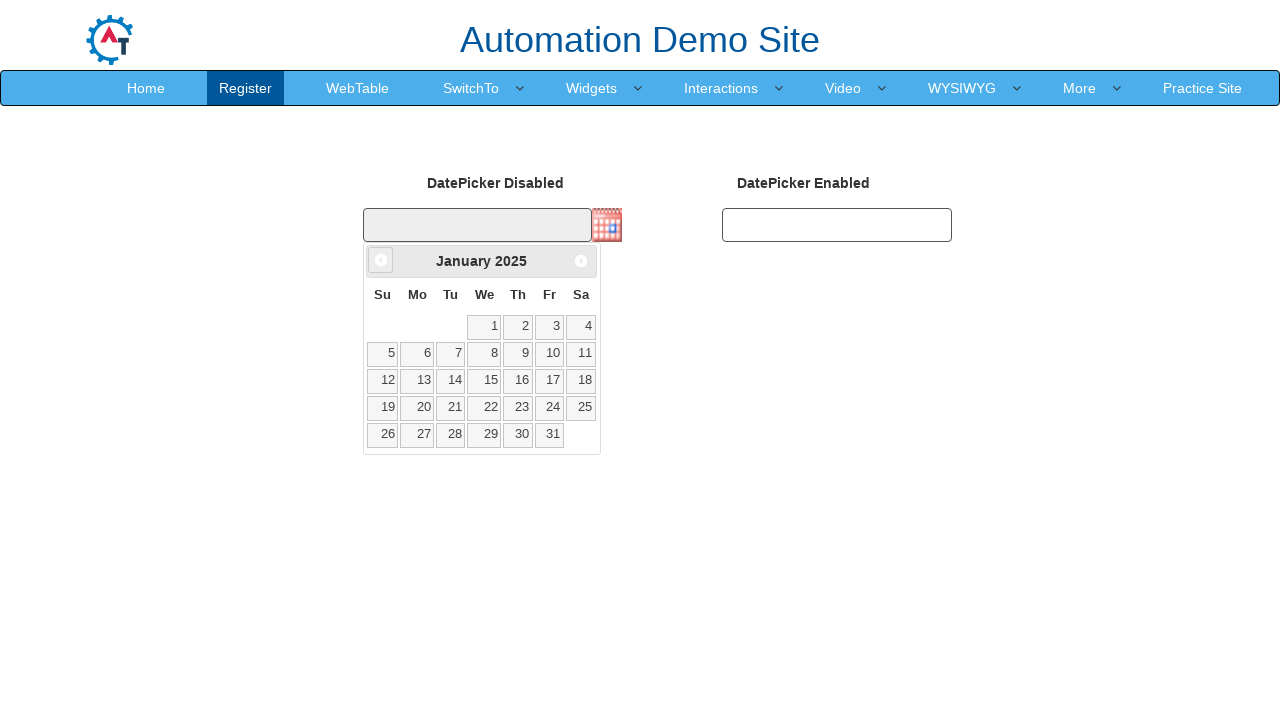

Retrieved current month: January
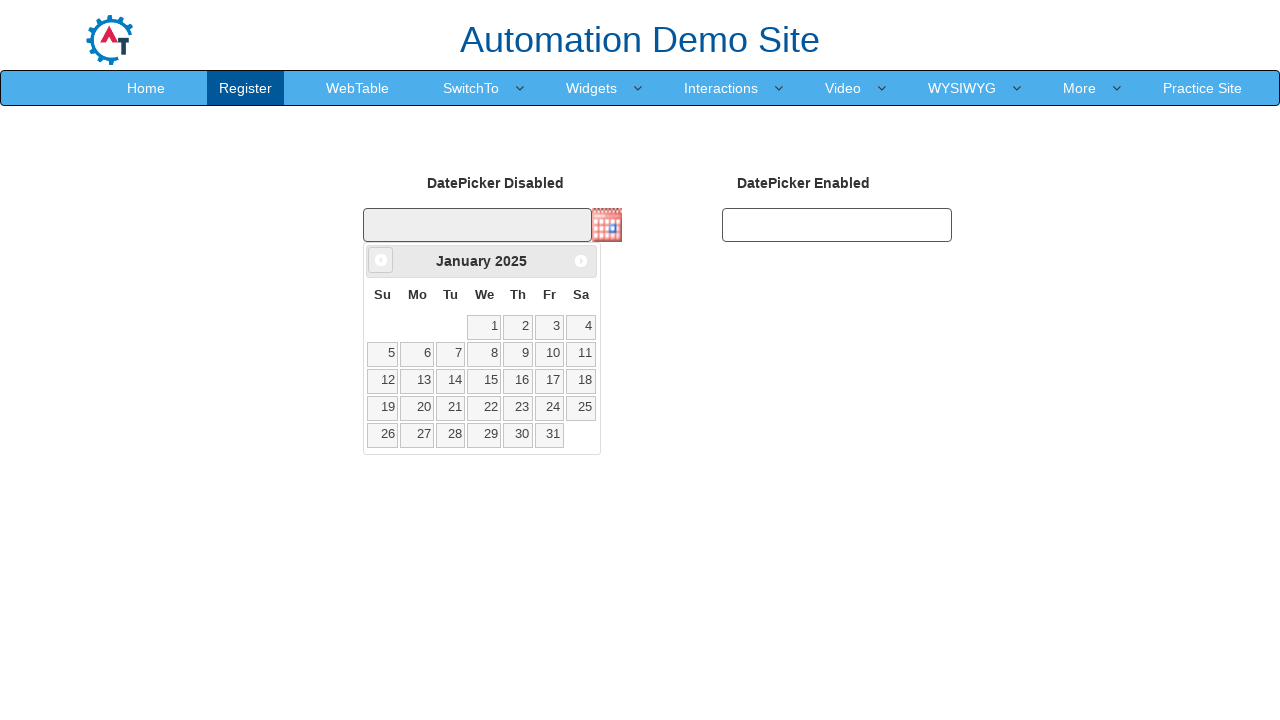

Retrieved current year: 2025
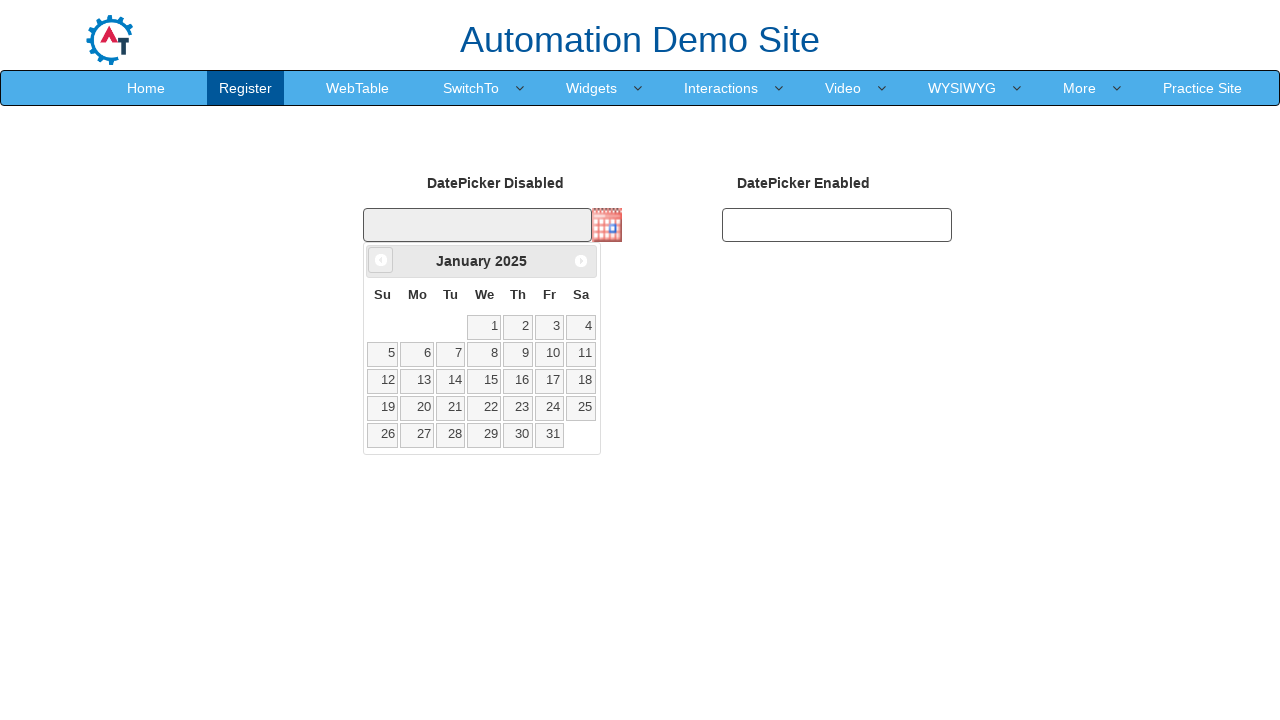

Clicked previous month arrow to navigate from January 2025 at (381, 260) on xpath=//*[@id='ui-datepicker-div']/div/a[1]/span
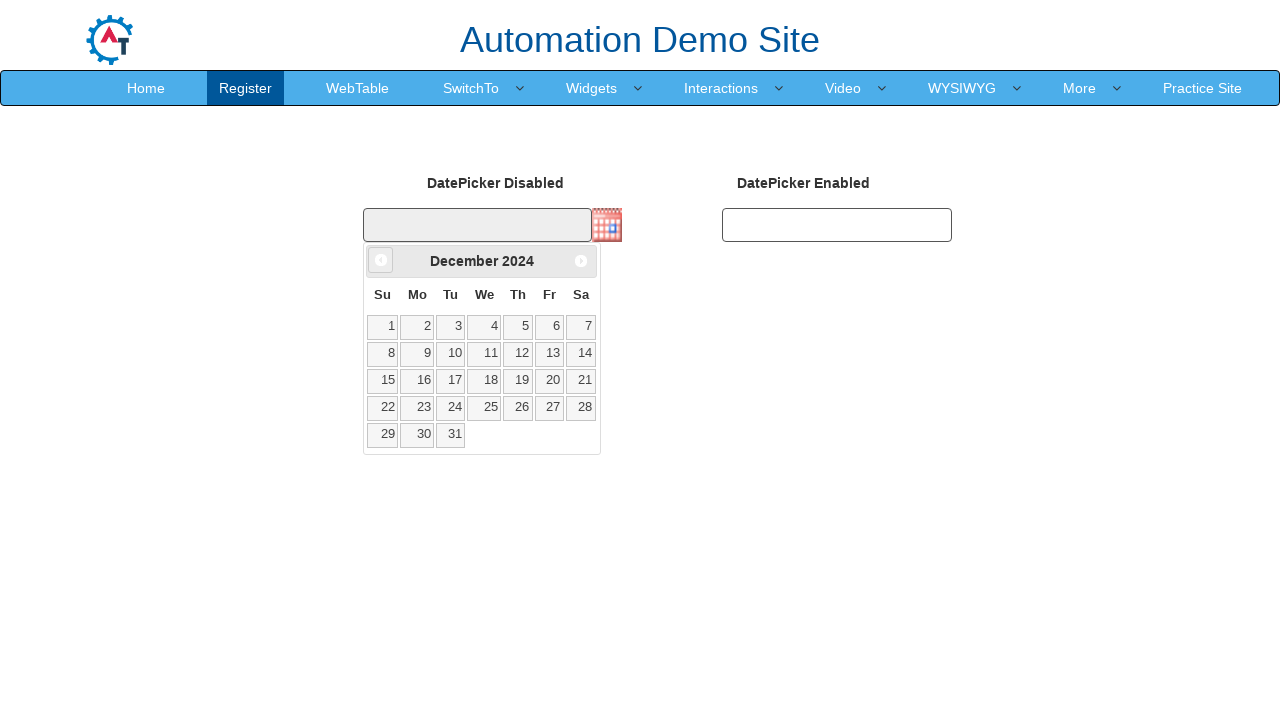

Waited for month navigation animation
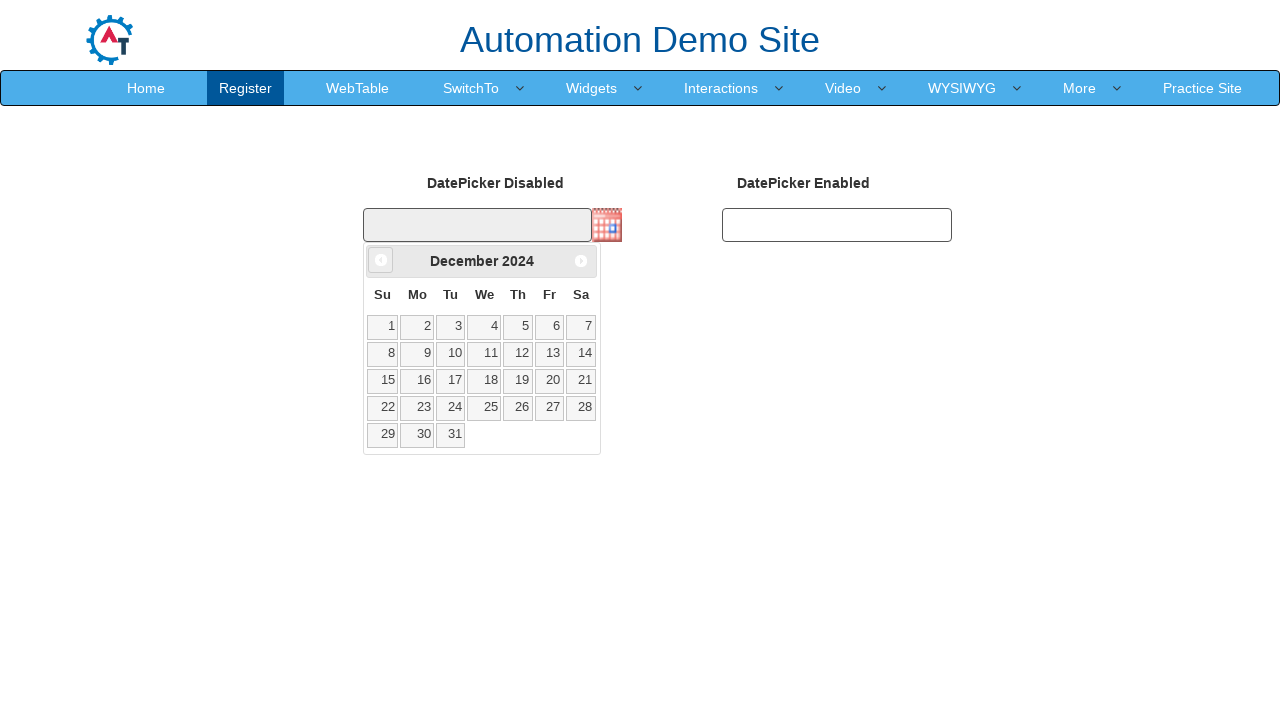

Datepicker calendar is visible
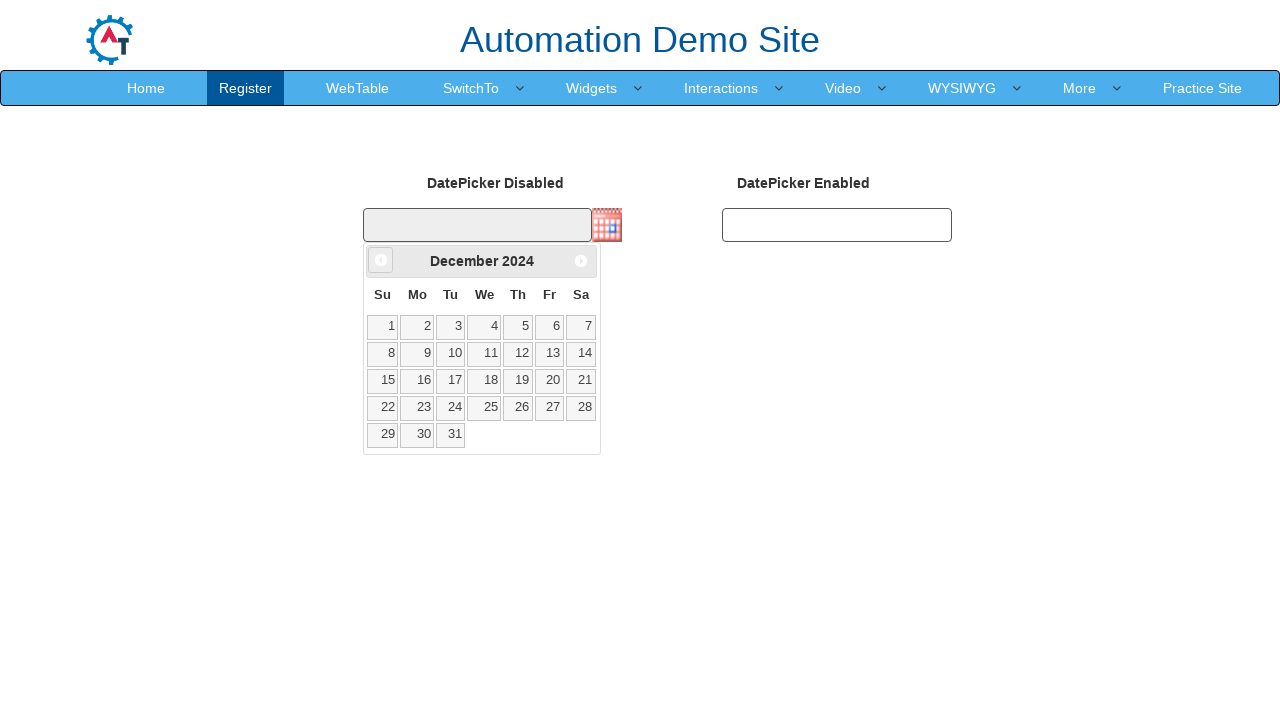

Retrieved current month: December
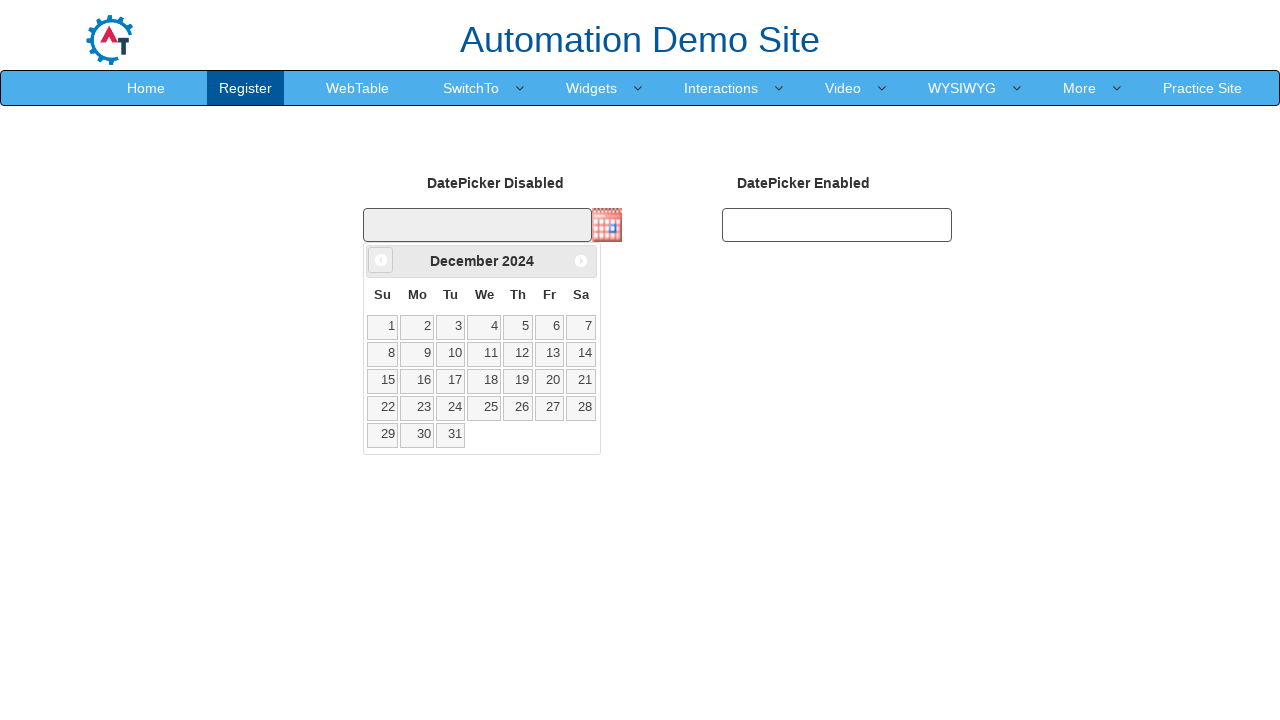

Retrieved current year: 2024
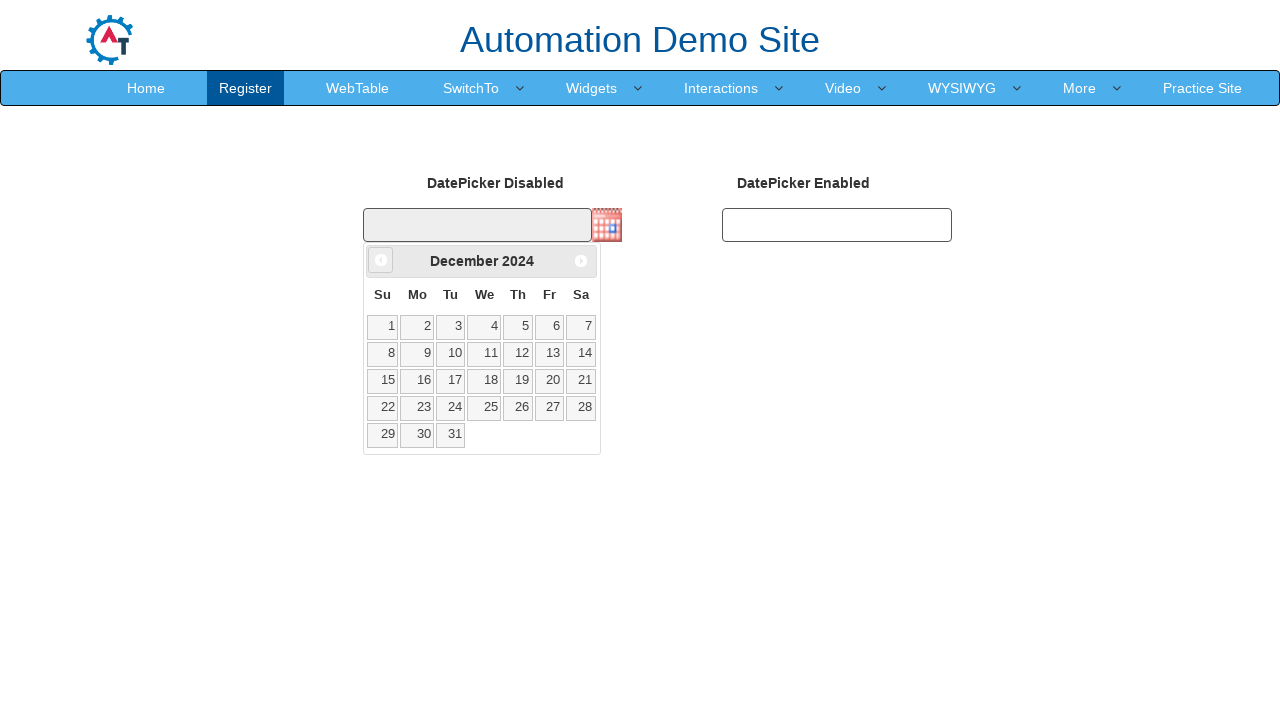

Clicked previous month arrow to navigate from December 2024 at (381, 260) on xpath=//*[@id='ui-datepicker-div']/div/a[1]/span
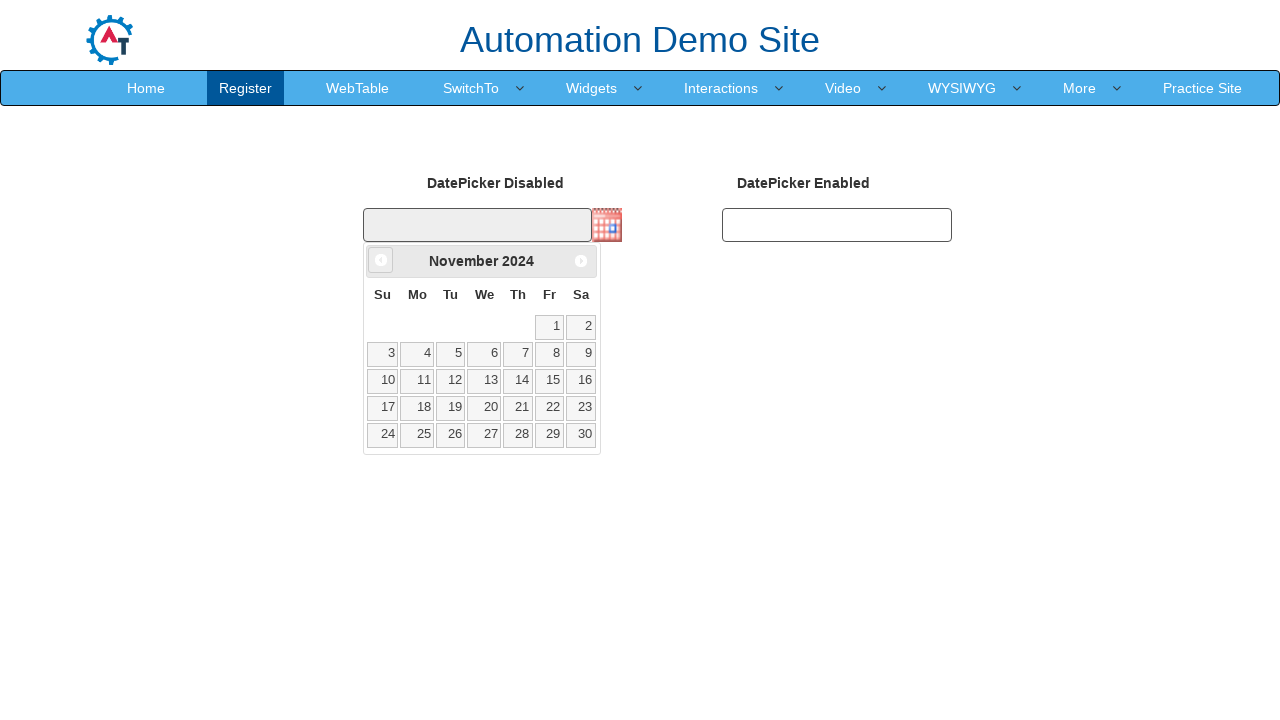

Waited for month navigation animation
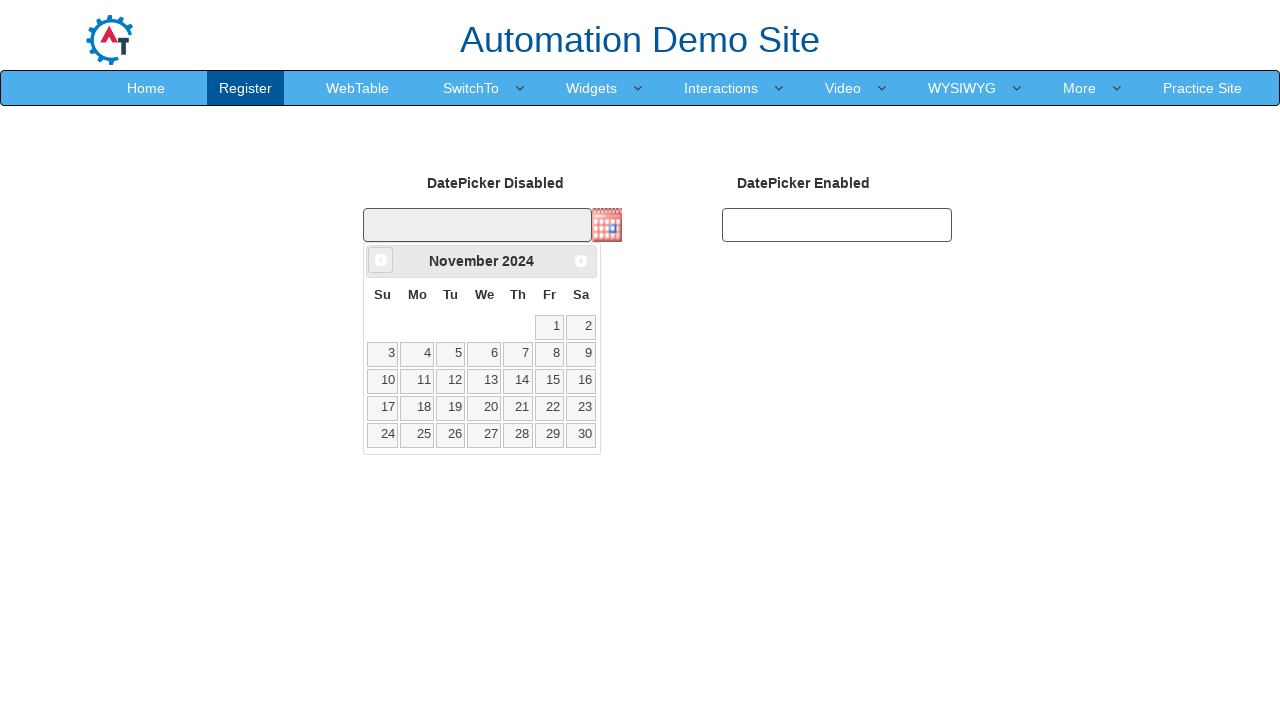

Datepicker calendar is visible
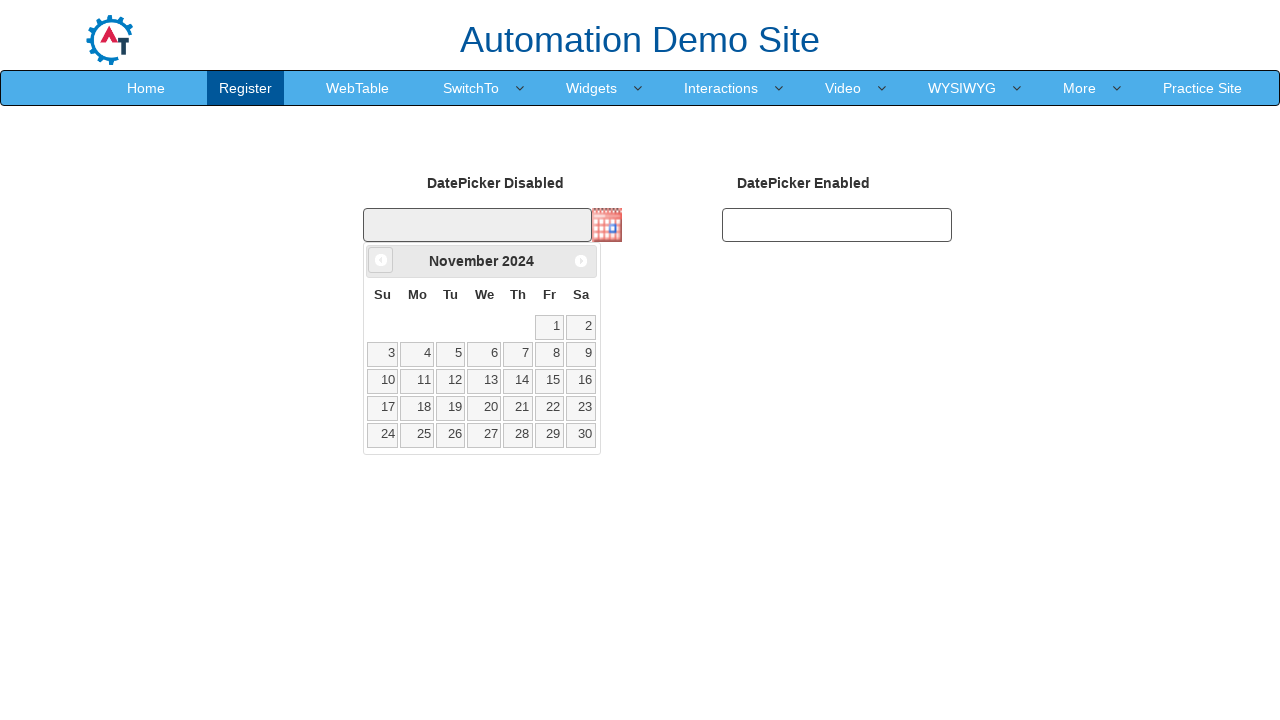

Retrieved current month: November
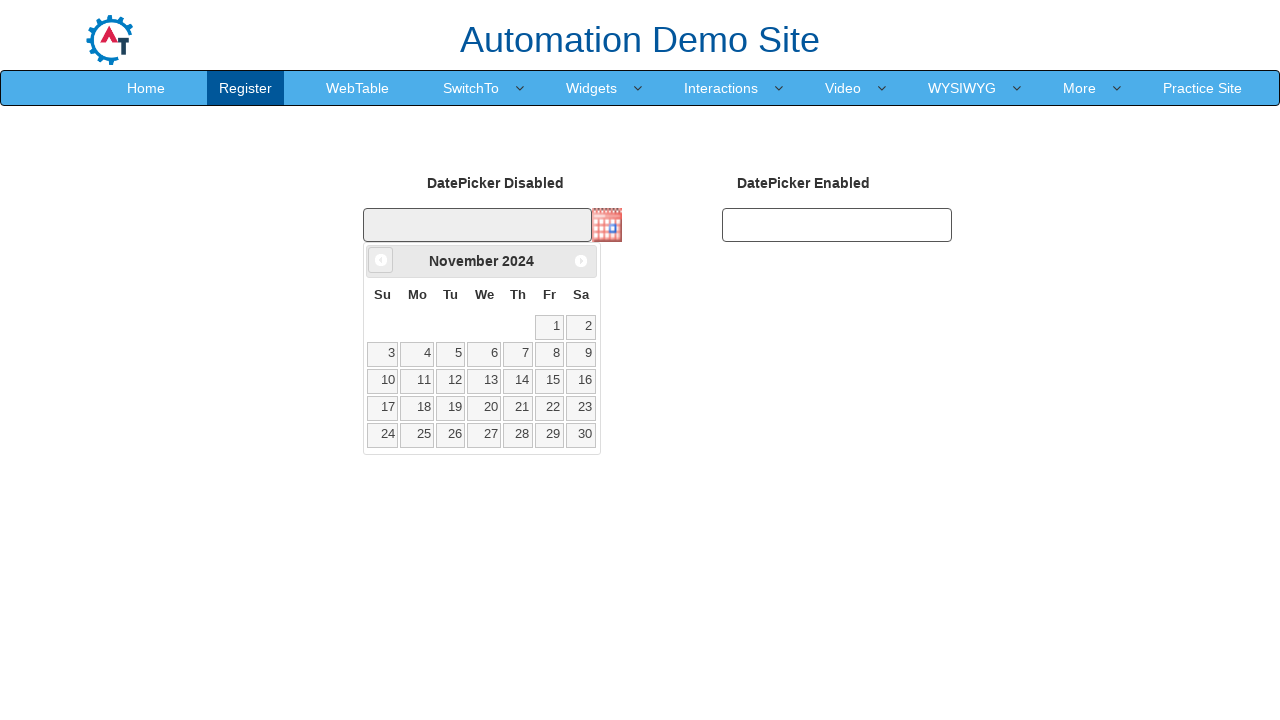

Retrieved current year: 2024
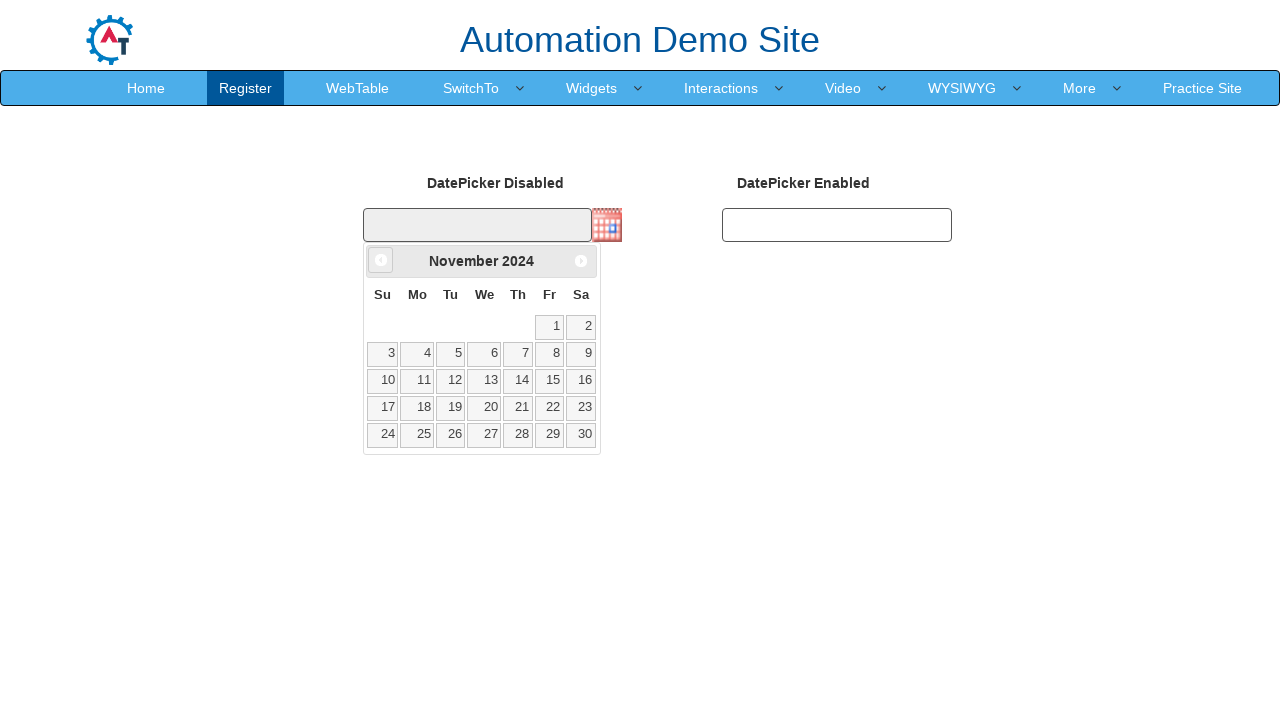

Clicked previous month arrow to navigate from November 2024 at (381, 260) on xpath=//*[@id='ui-datepicker-div']/div/a[1]/span
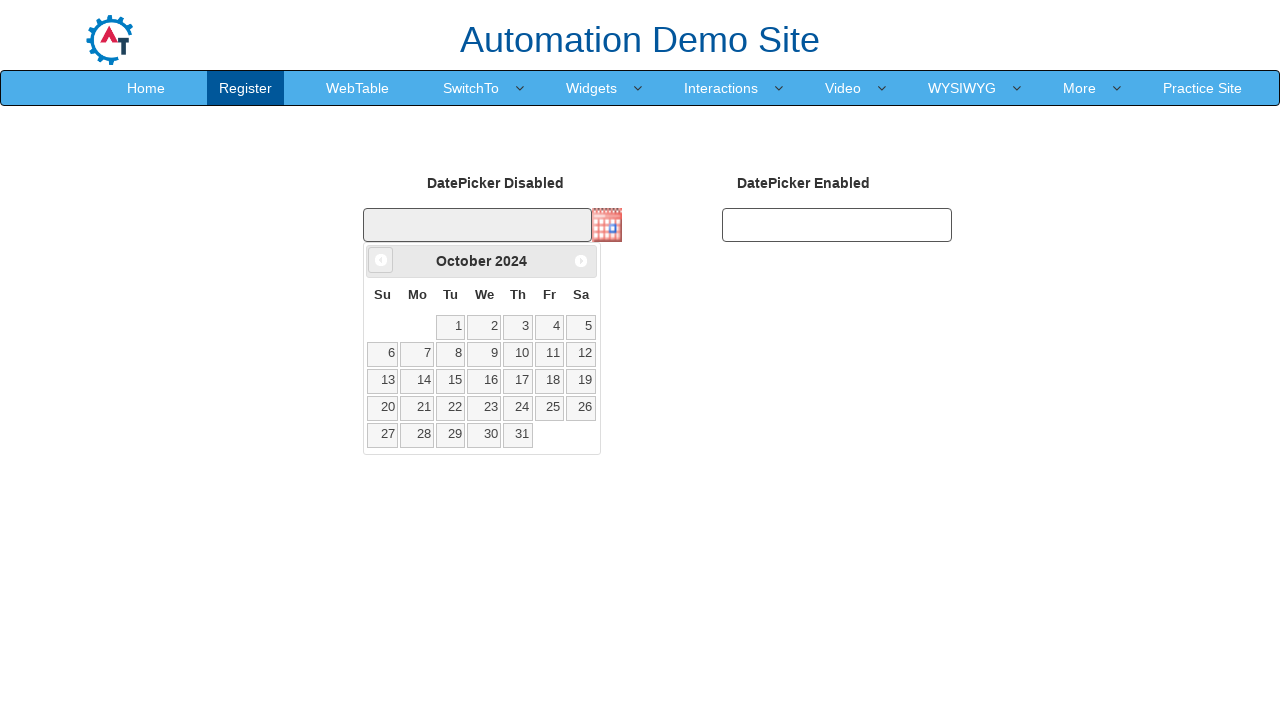

Waited for month navigation animation
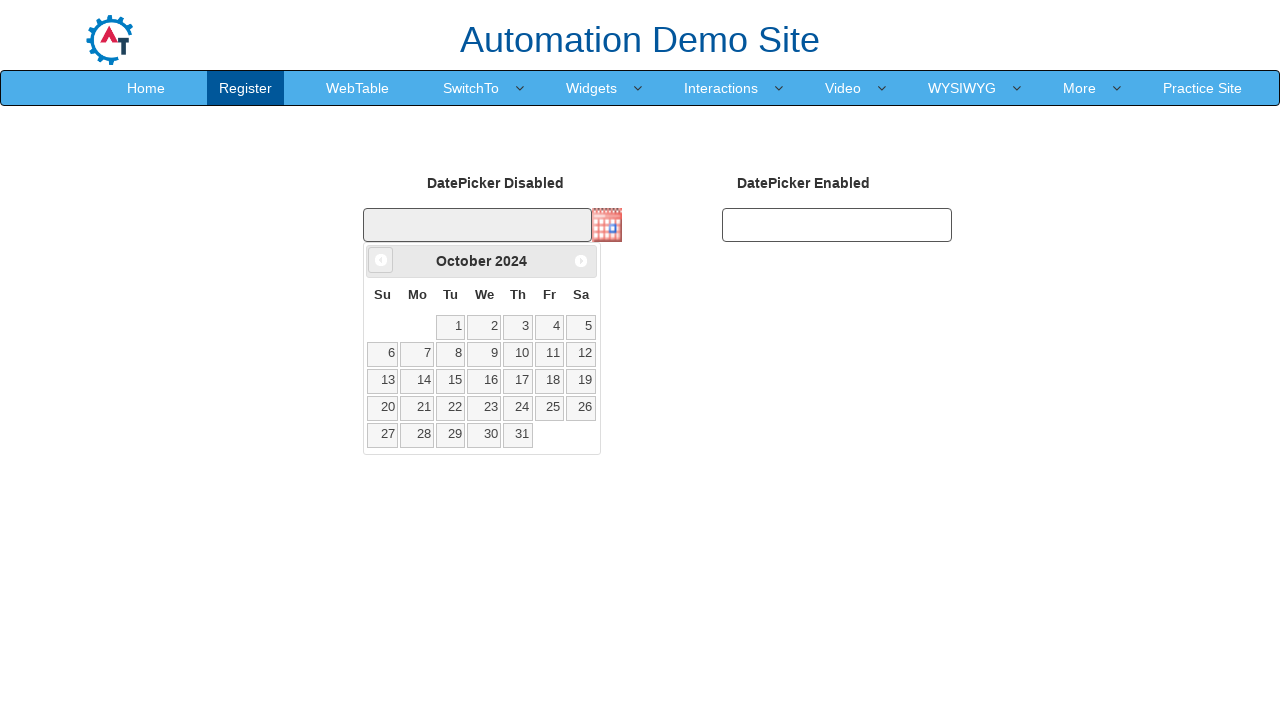

Datepicker calendar is visible
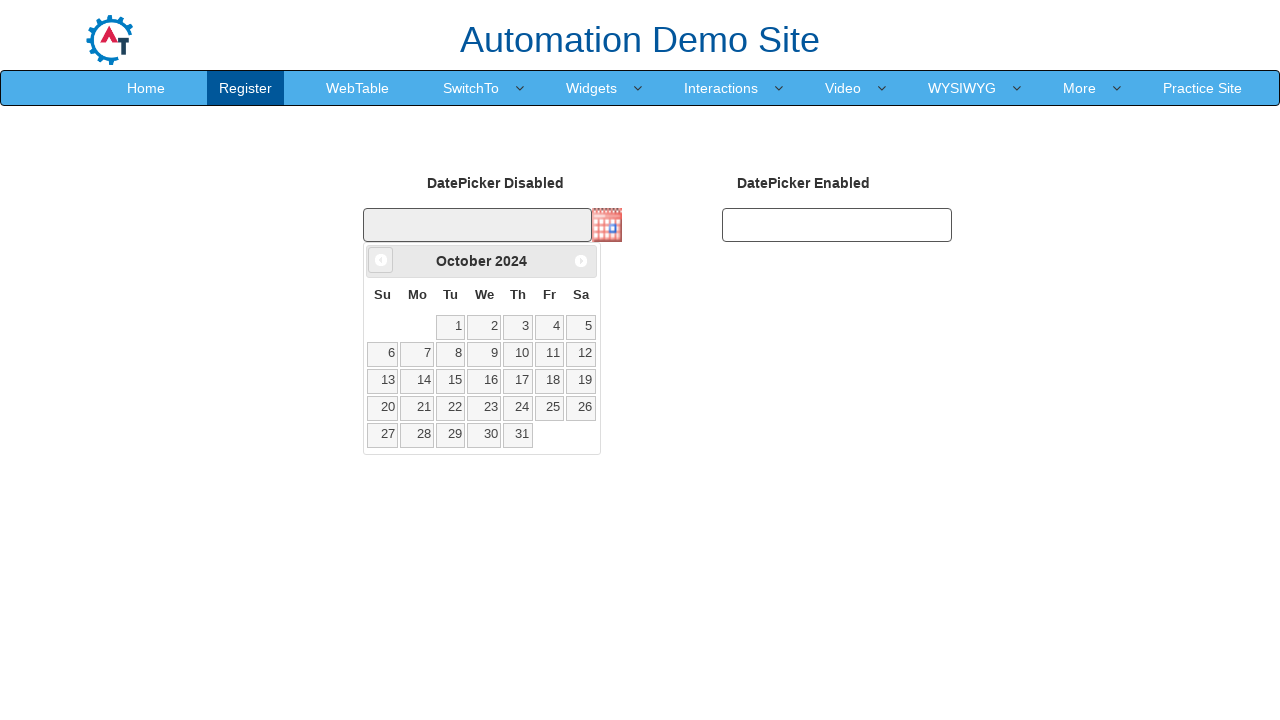

Retrieved current month: October
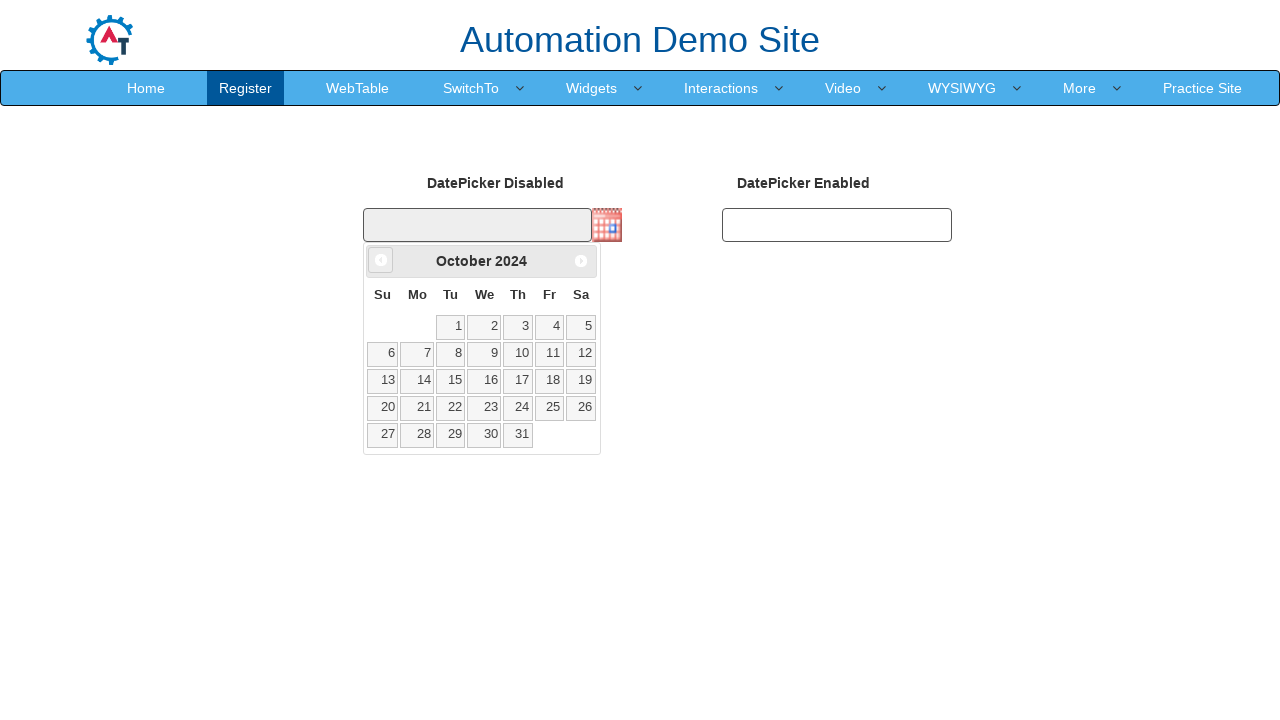

Retrieved current year: 2024
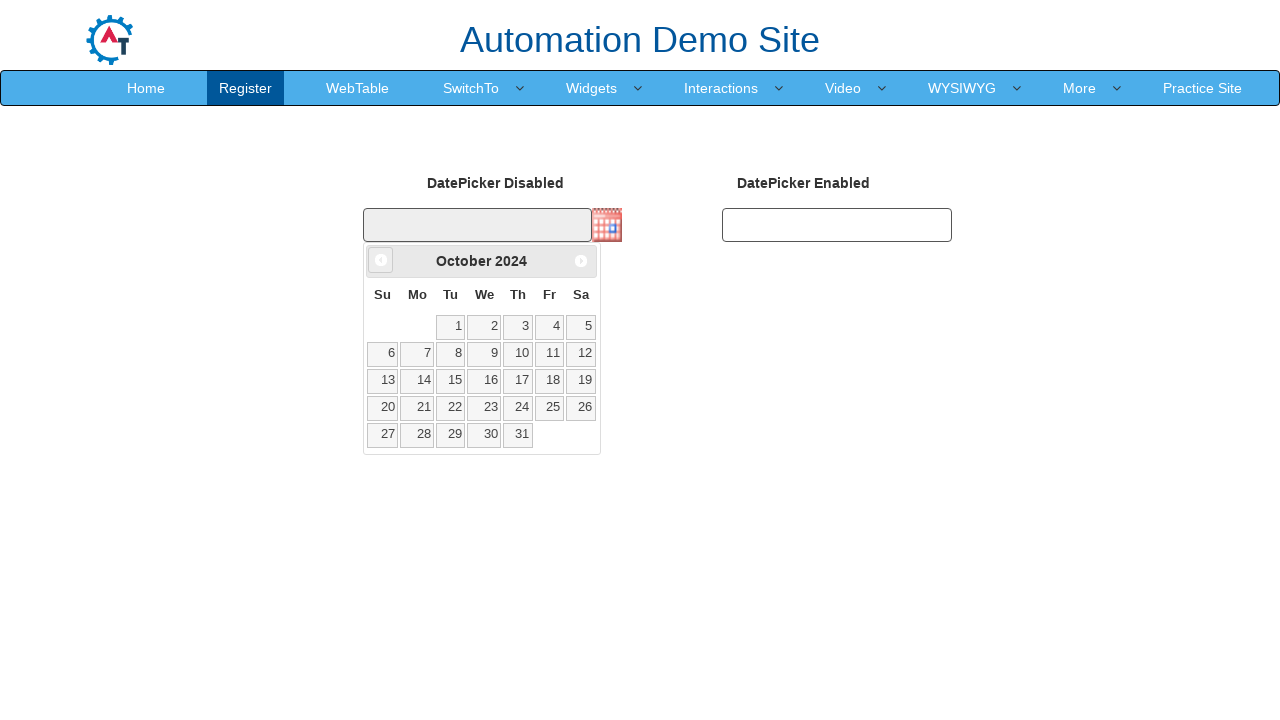

Clicked previous month arrow to navigate from October 2024 at (381, 260) on xpath=//*[@id='ui-datepicker-div']/div/a[1]/span
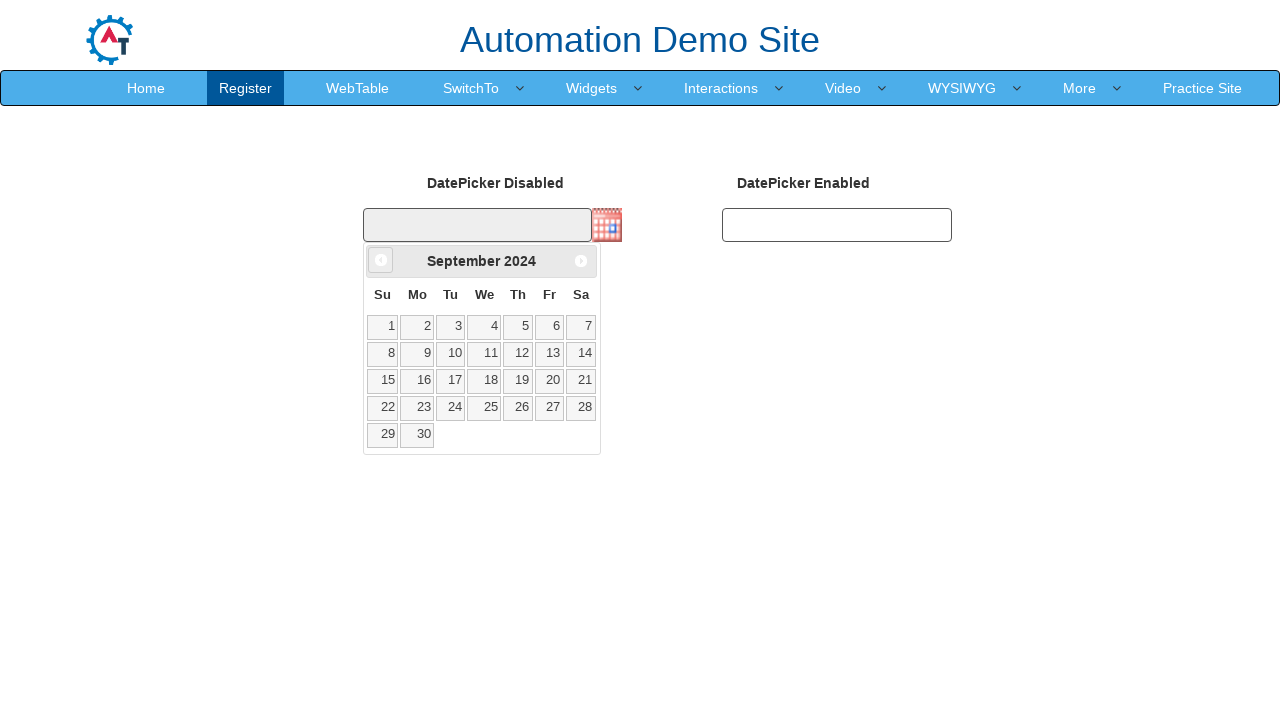

Waited for month navigation animation
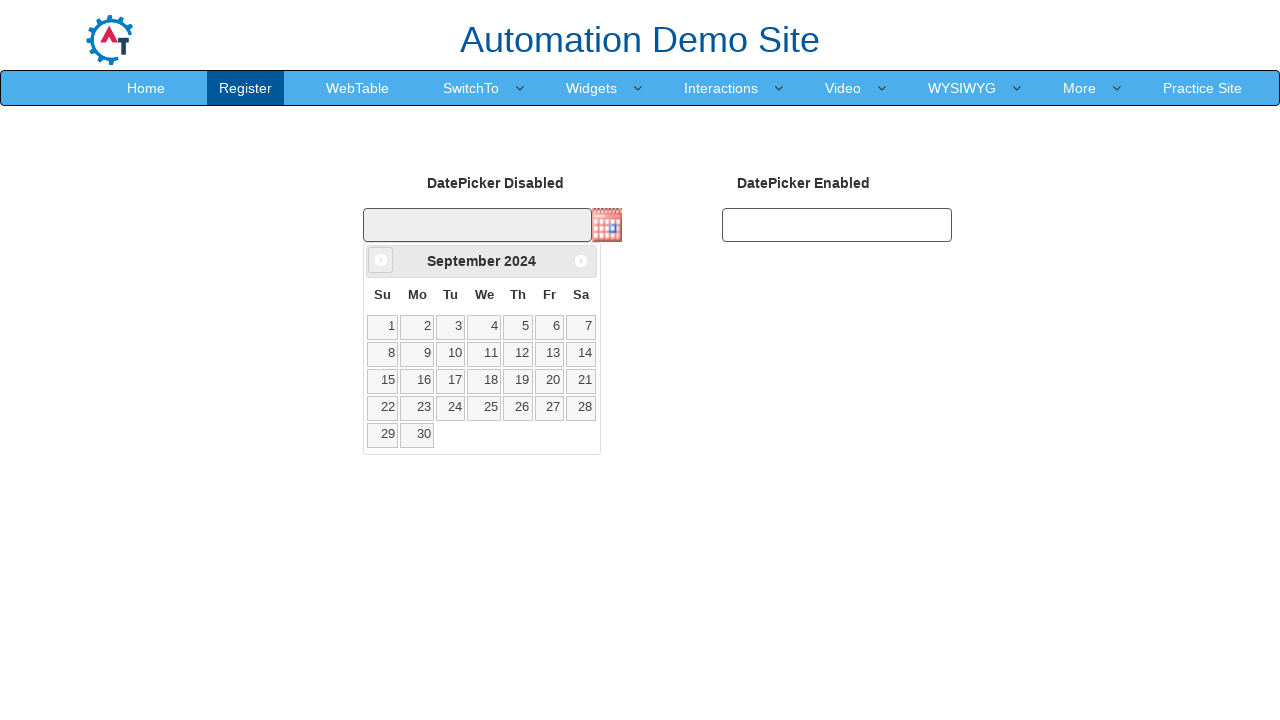

Datepicker calendar is visible
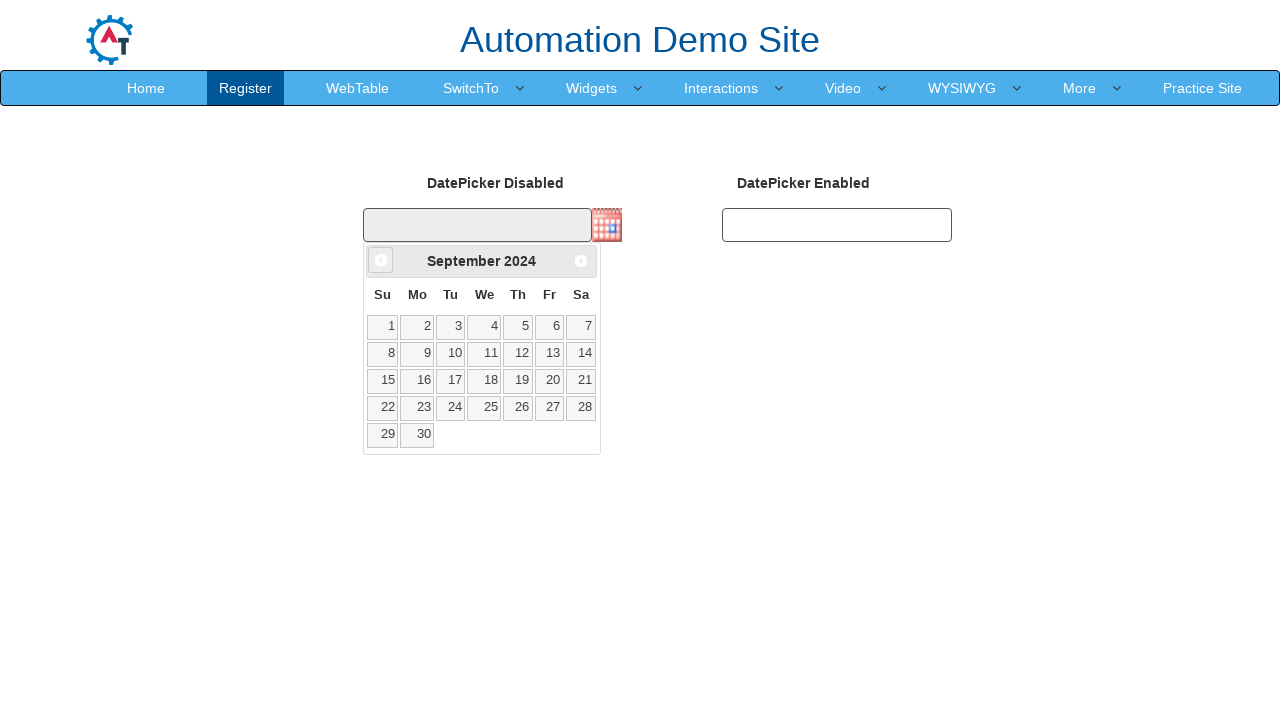

Retrieved current month: September
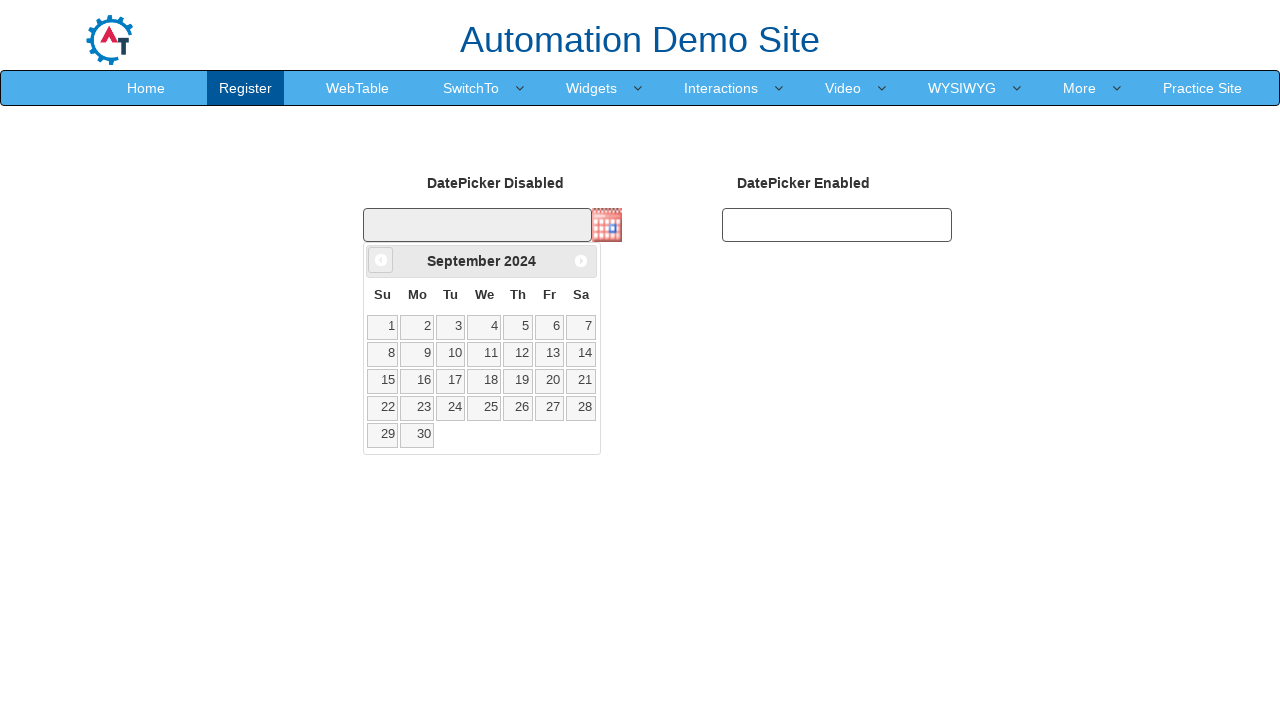

Retrieved current year: 2024
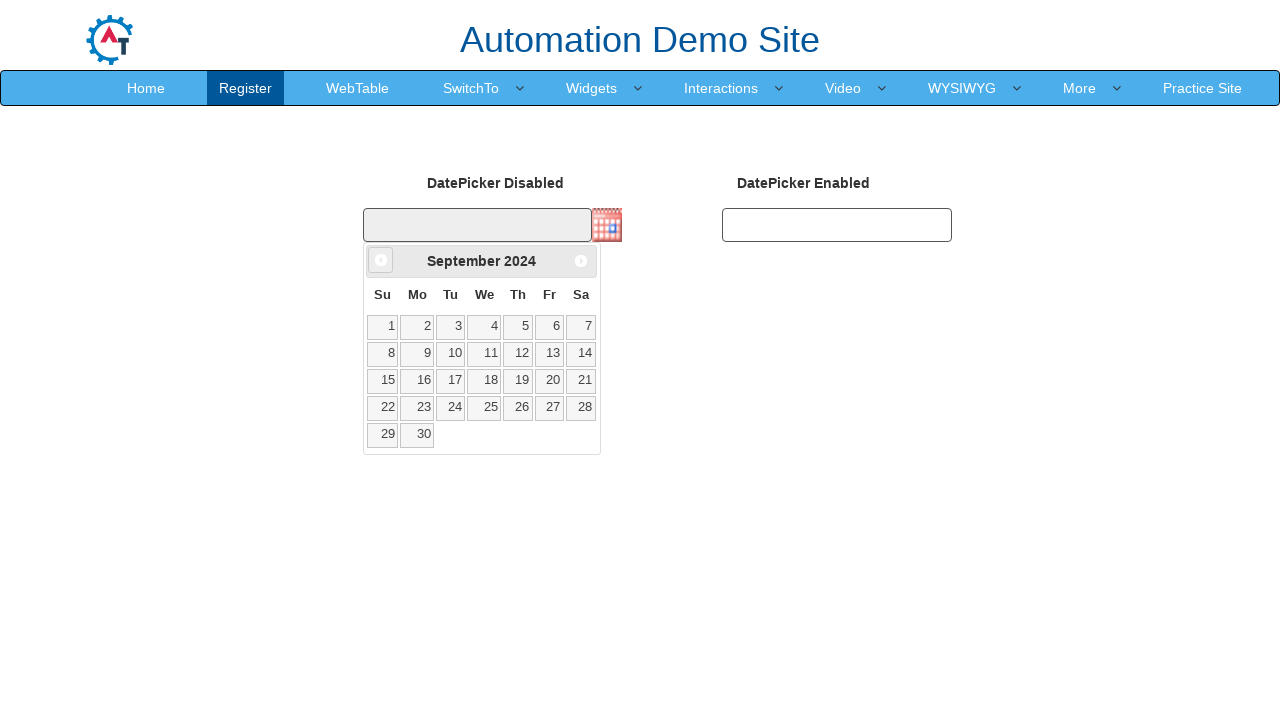

Clicked previous month arrow to navigate from September 2024 at (381, 260) on xpath=//*[@id='ui-datepicker-div']/div/a[1]/span
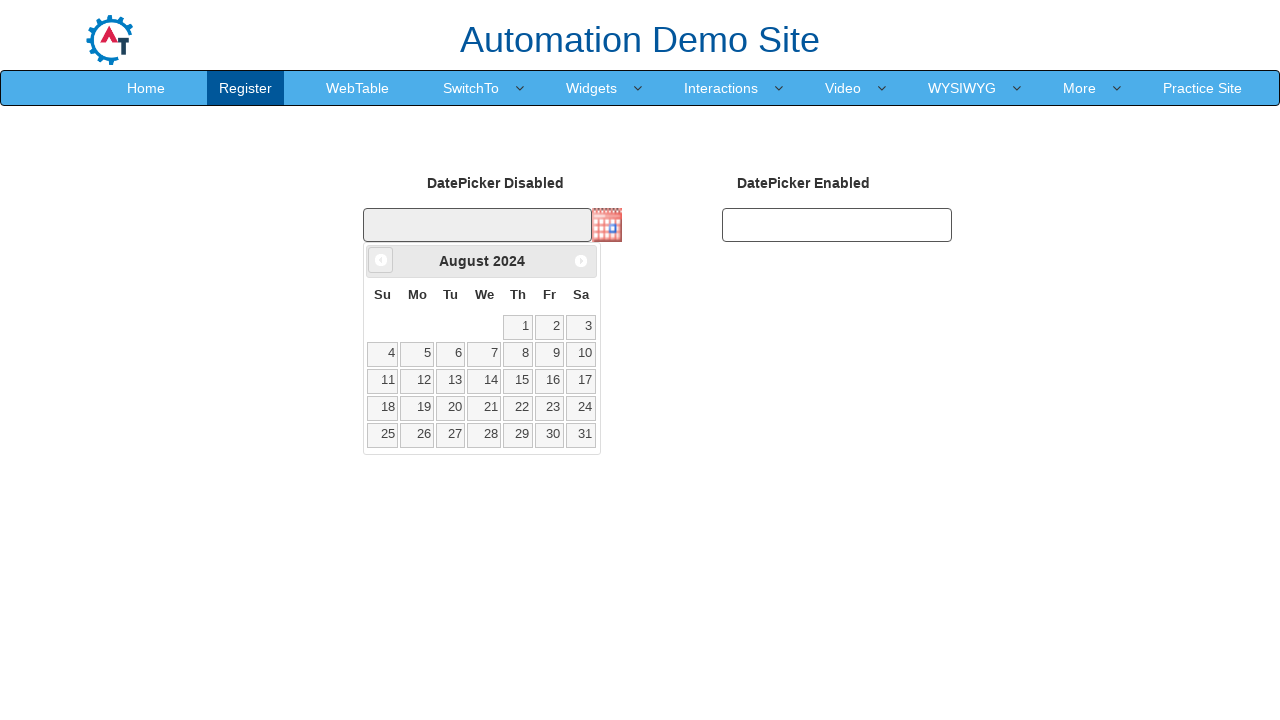

Waited for month navigation animation
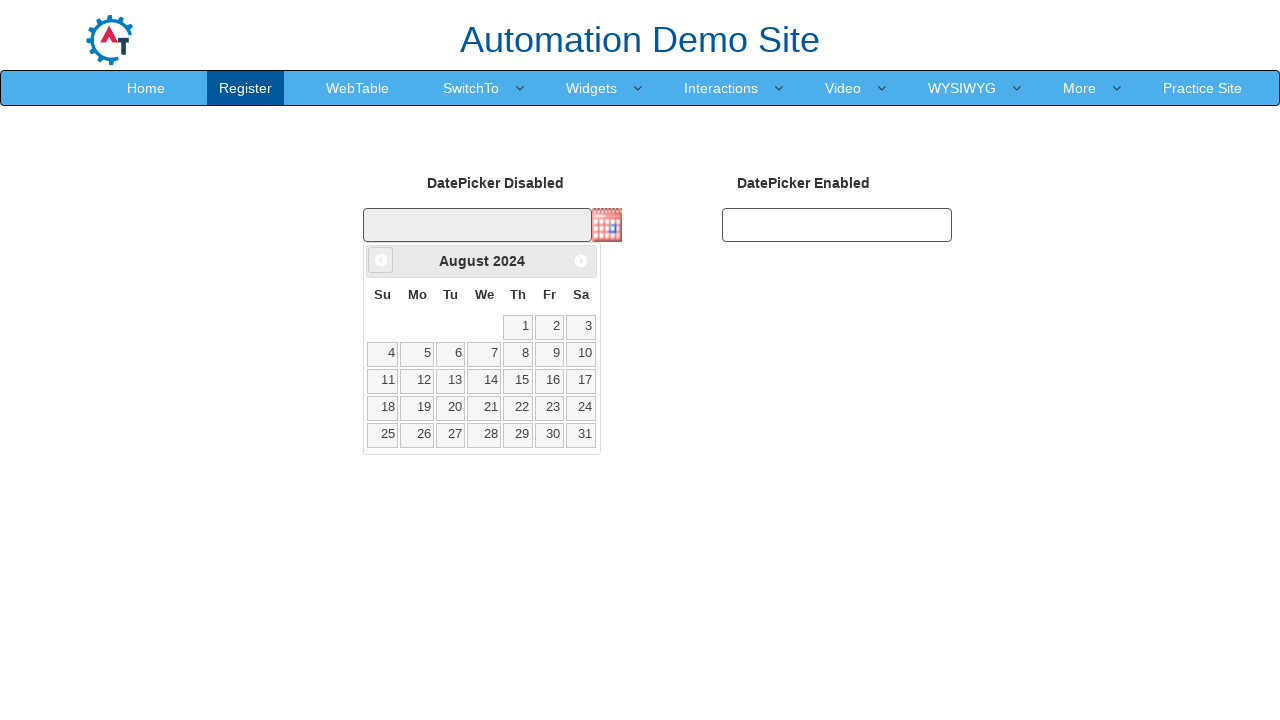

Datepicker calendar is visible
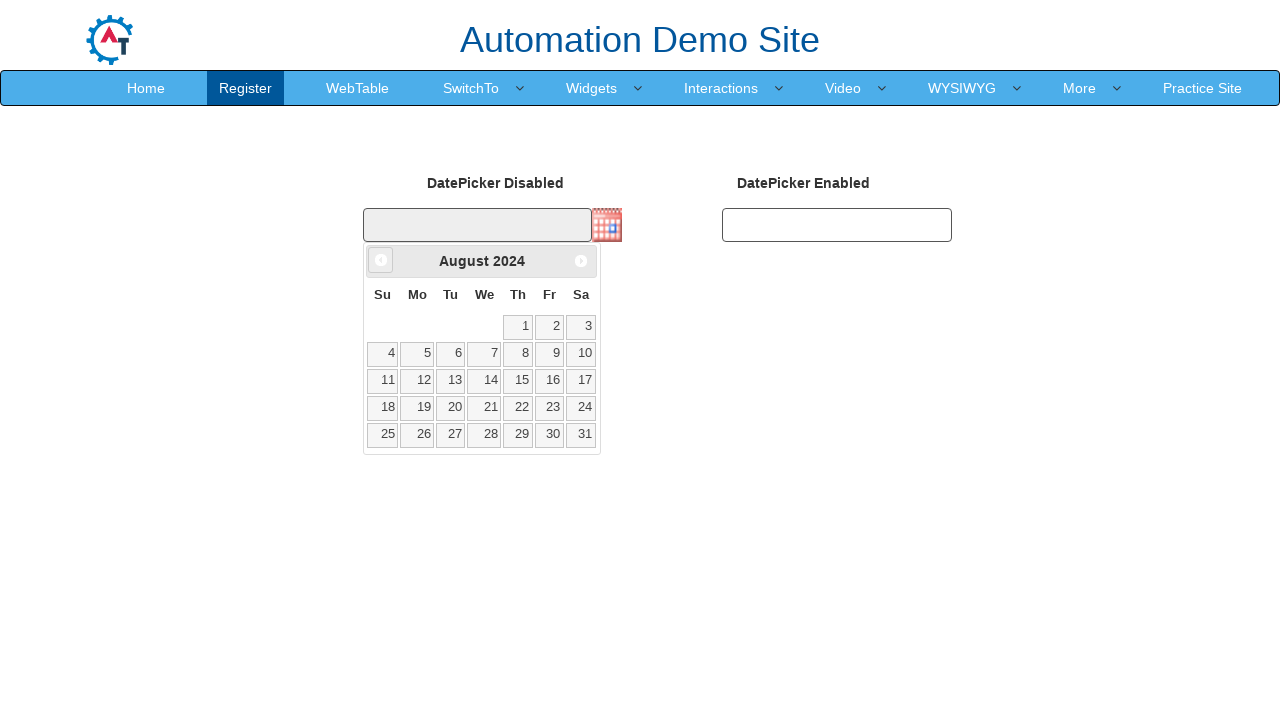

Retrieved current month: August
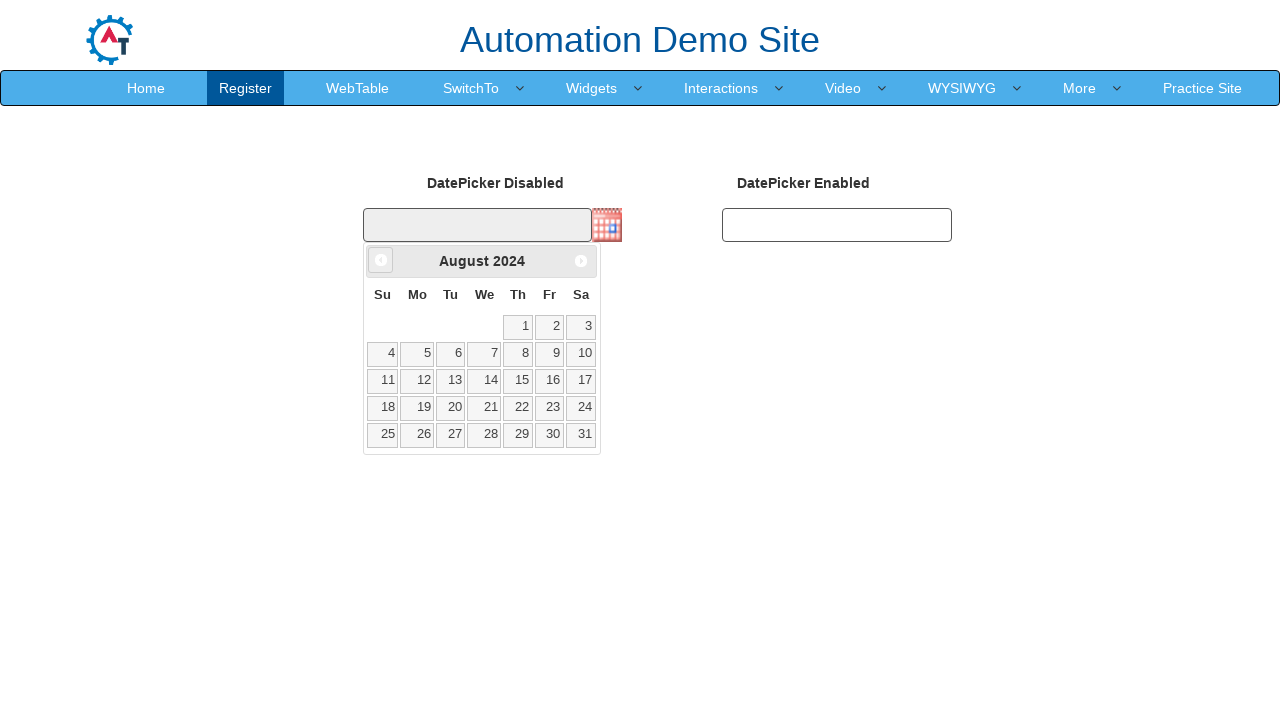

Retrieved current year: 2024
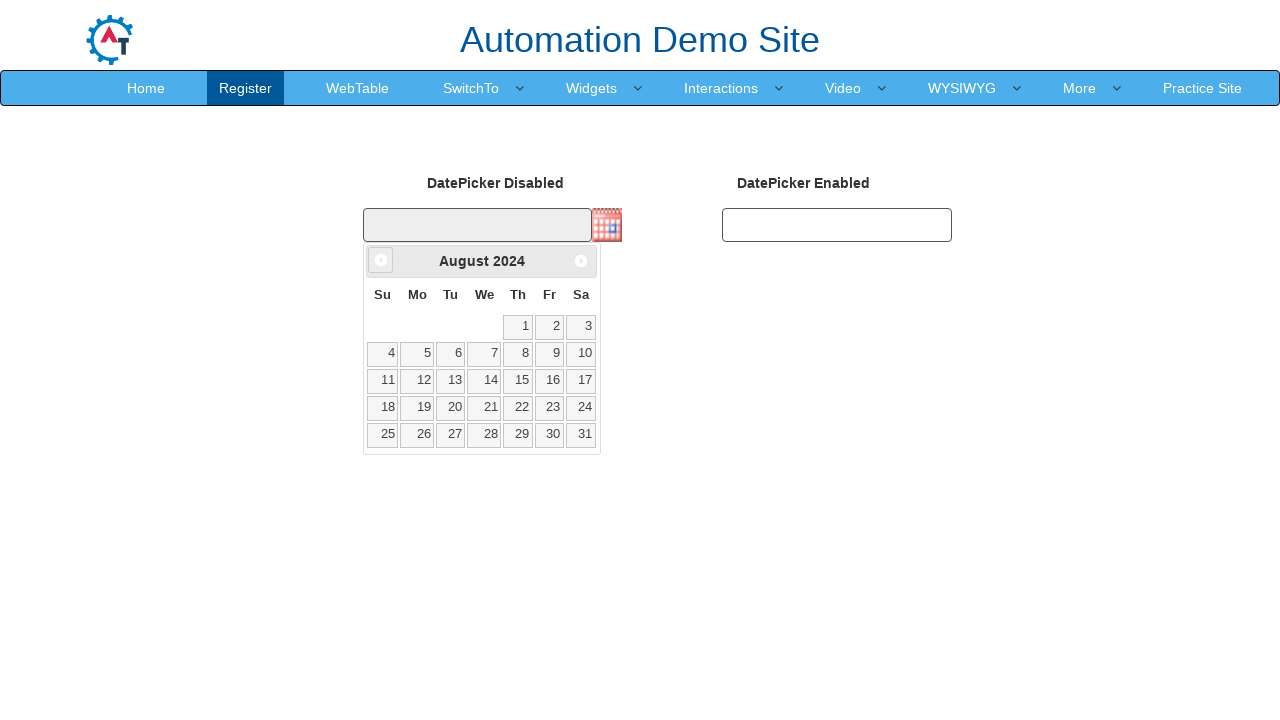

Clicked previous month arrow to navigate from August 2024 at (381, 260) on xpath=//*[@id='ui-datepicker-div']/div/a[1]/span
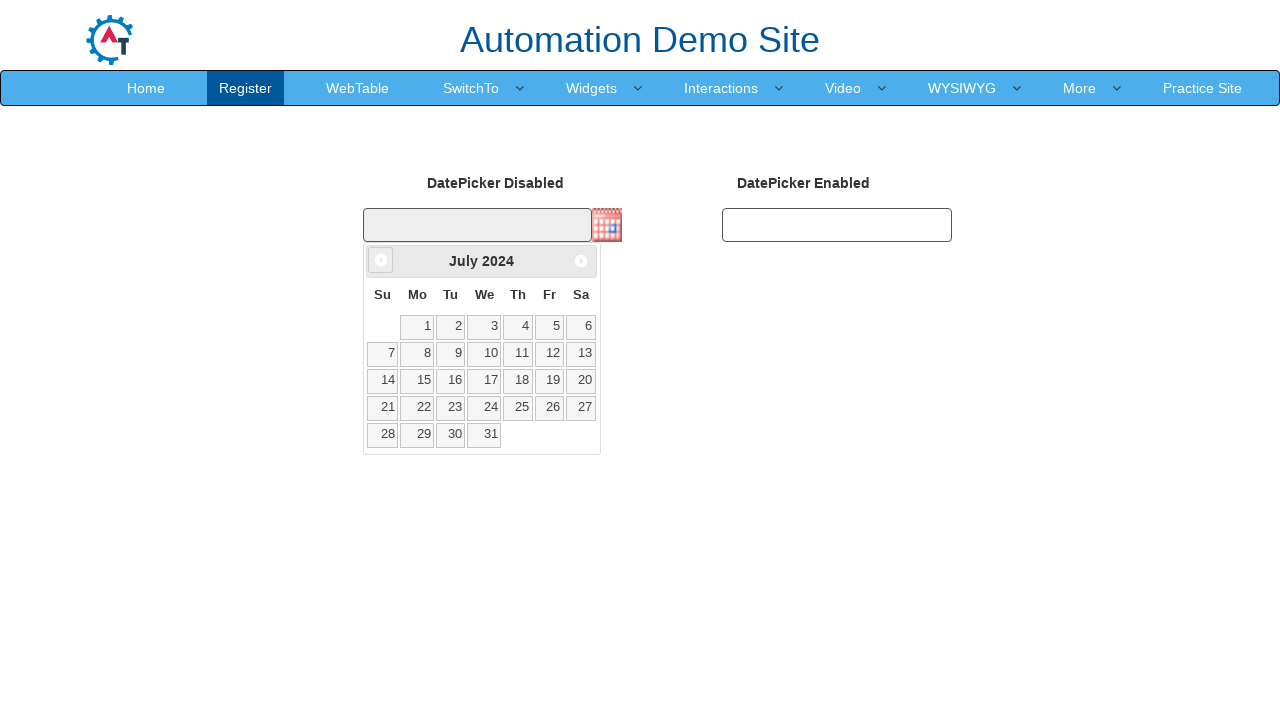

Waited for month navigation animation
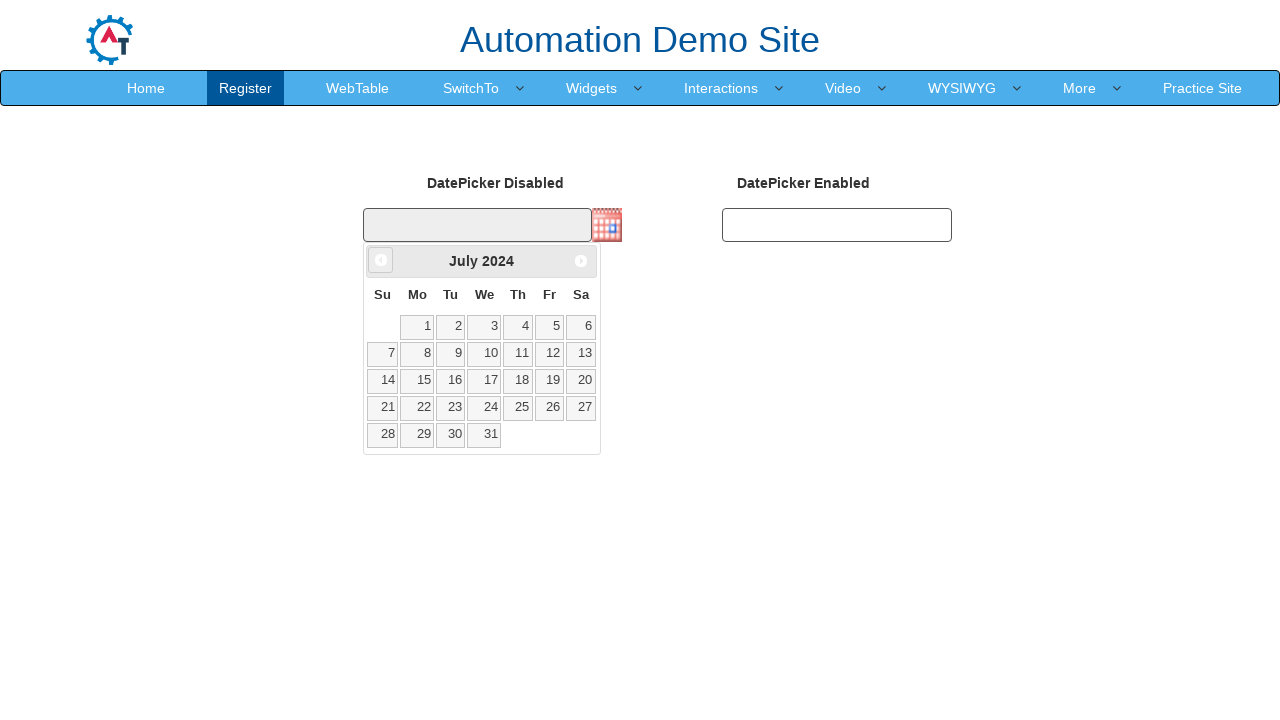

Datepicker calendar is visible
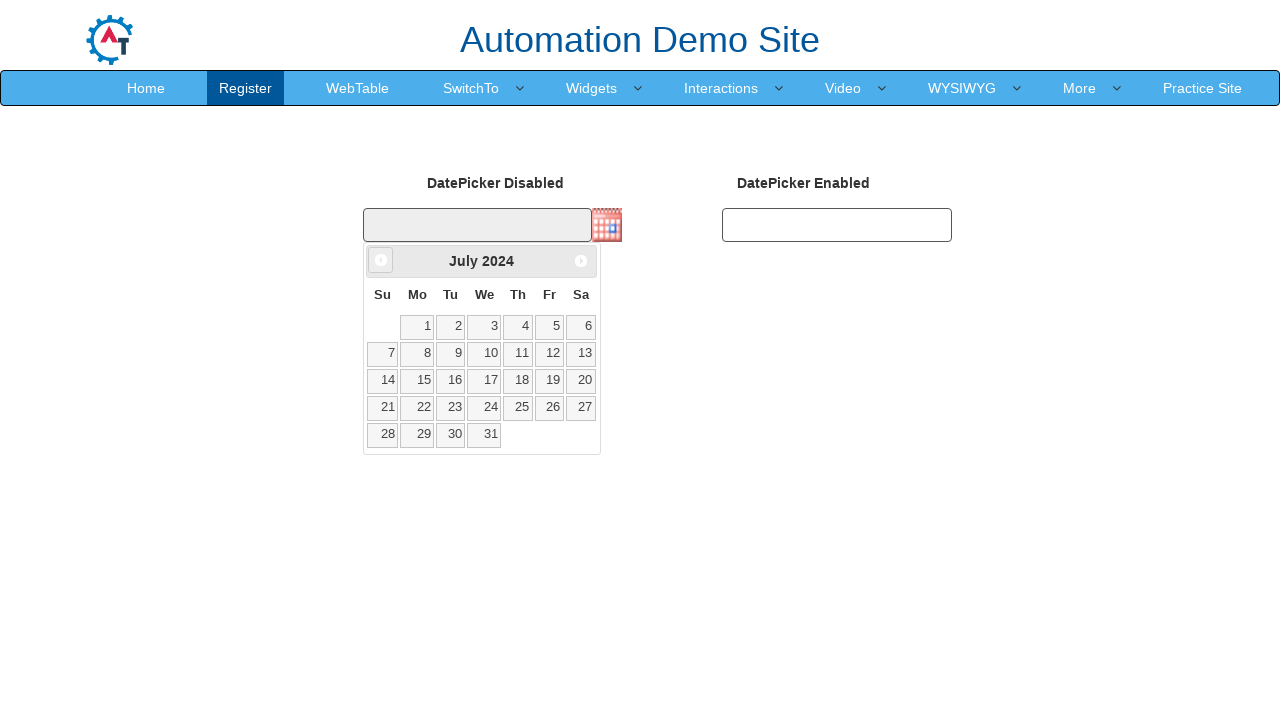

Retrieved current month: July
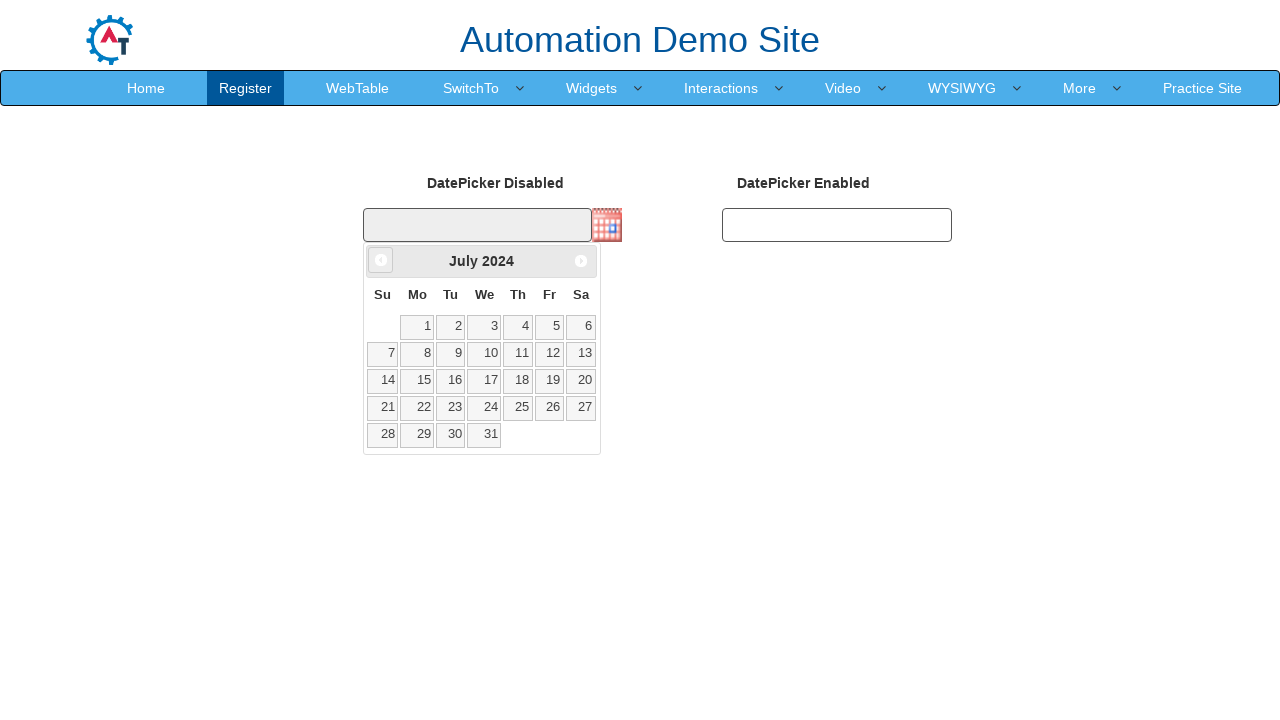

Retrieved current year: 2024
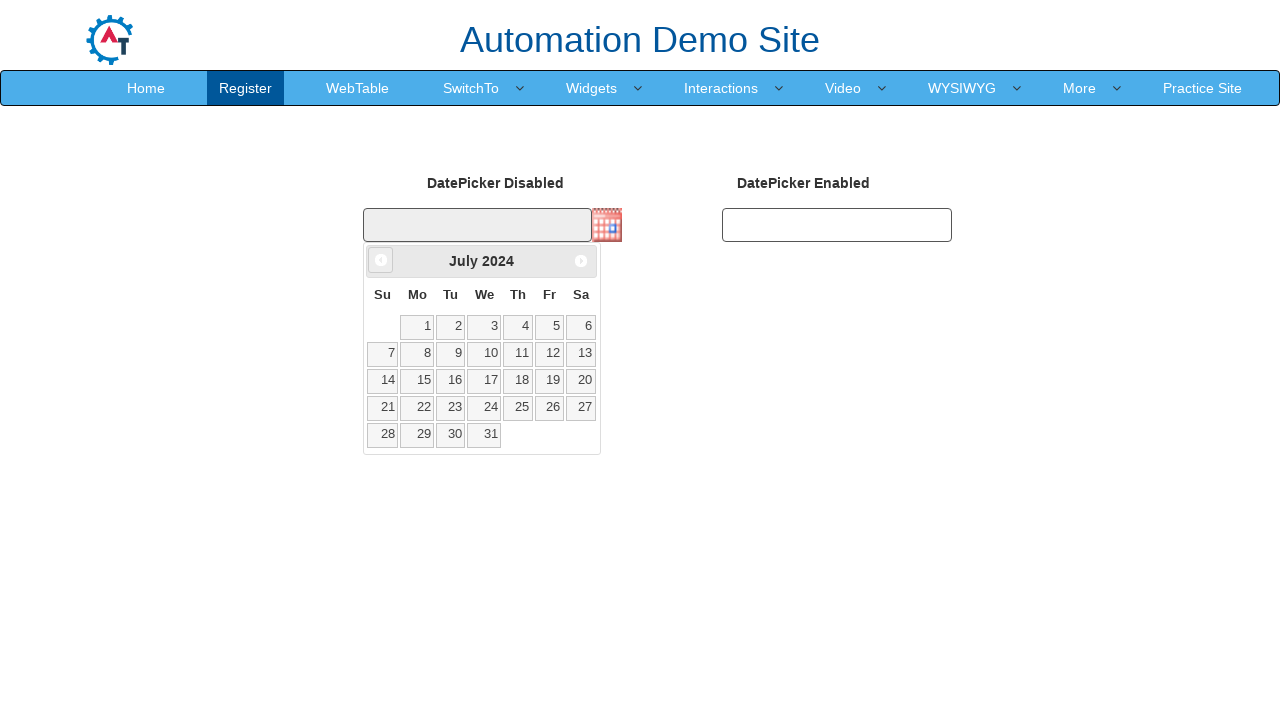

Clicked previous month arrow to navigate from July 2024 at (381, 260) on xpath=//*[@id='ui-datepicker-div']/div/a[1]/span
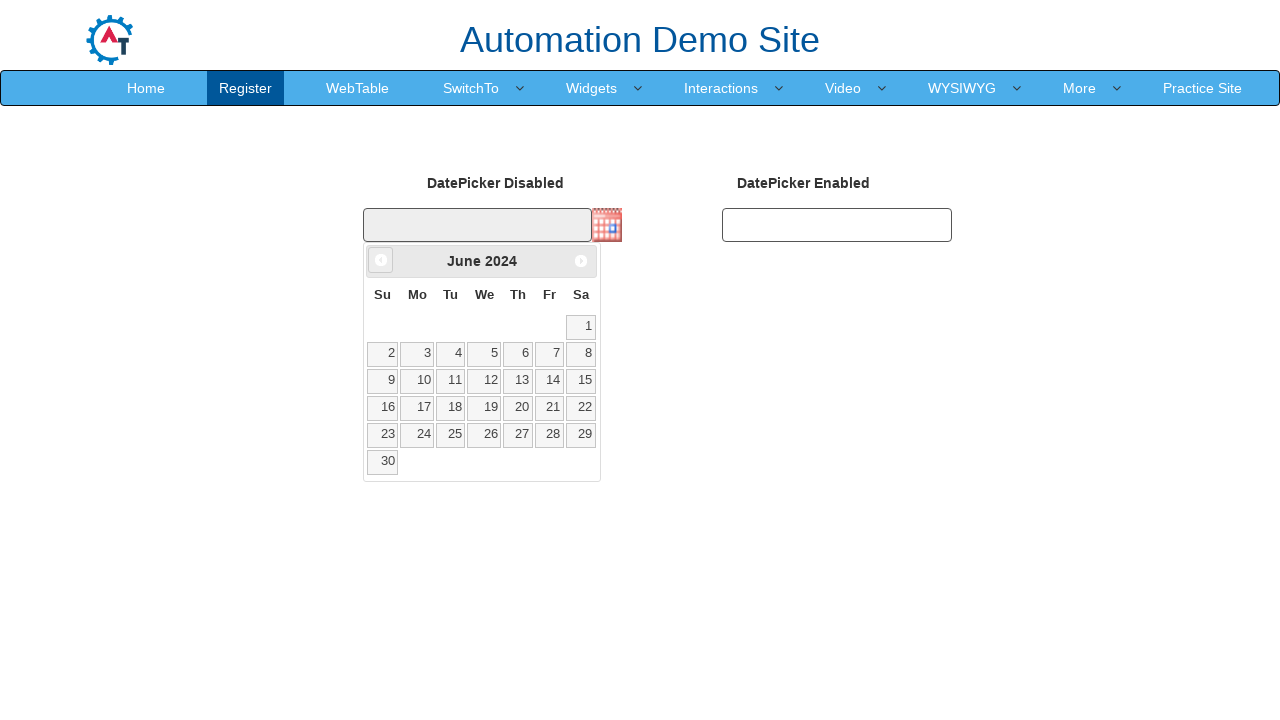

Waited for month navigation animation
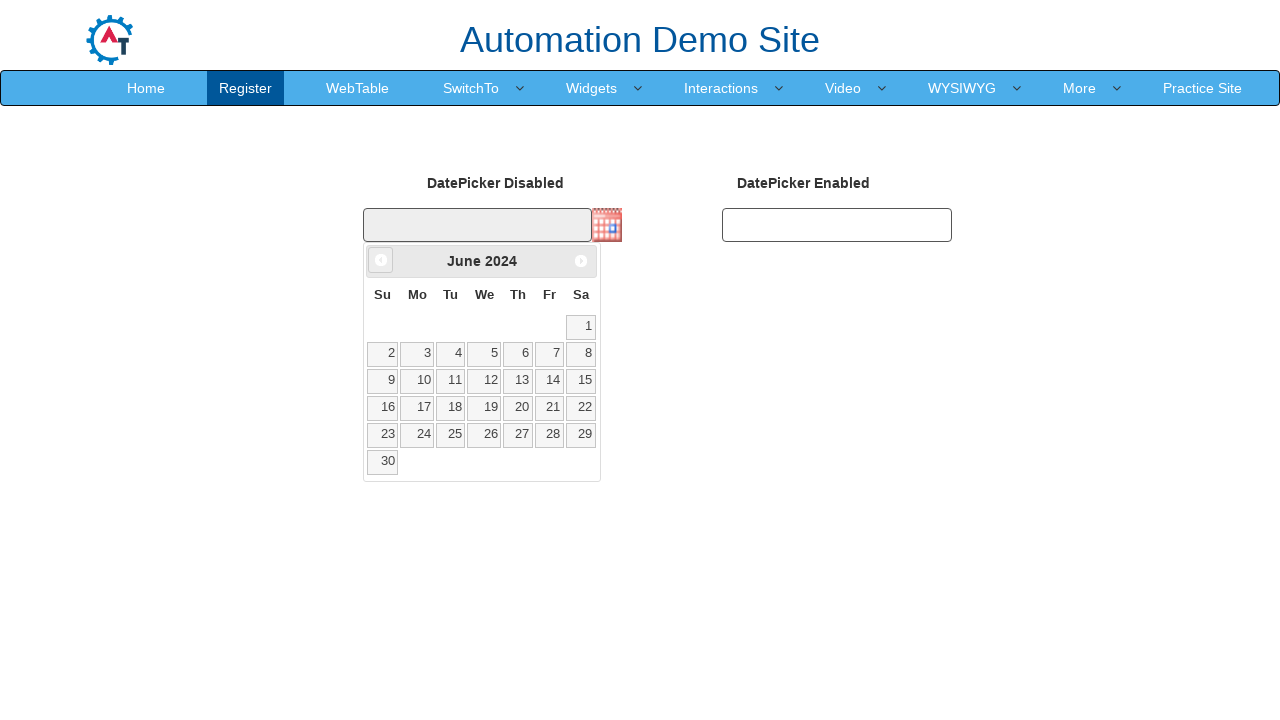

Datepicker calendar is visible
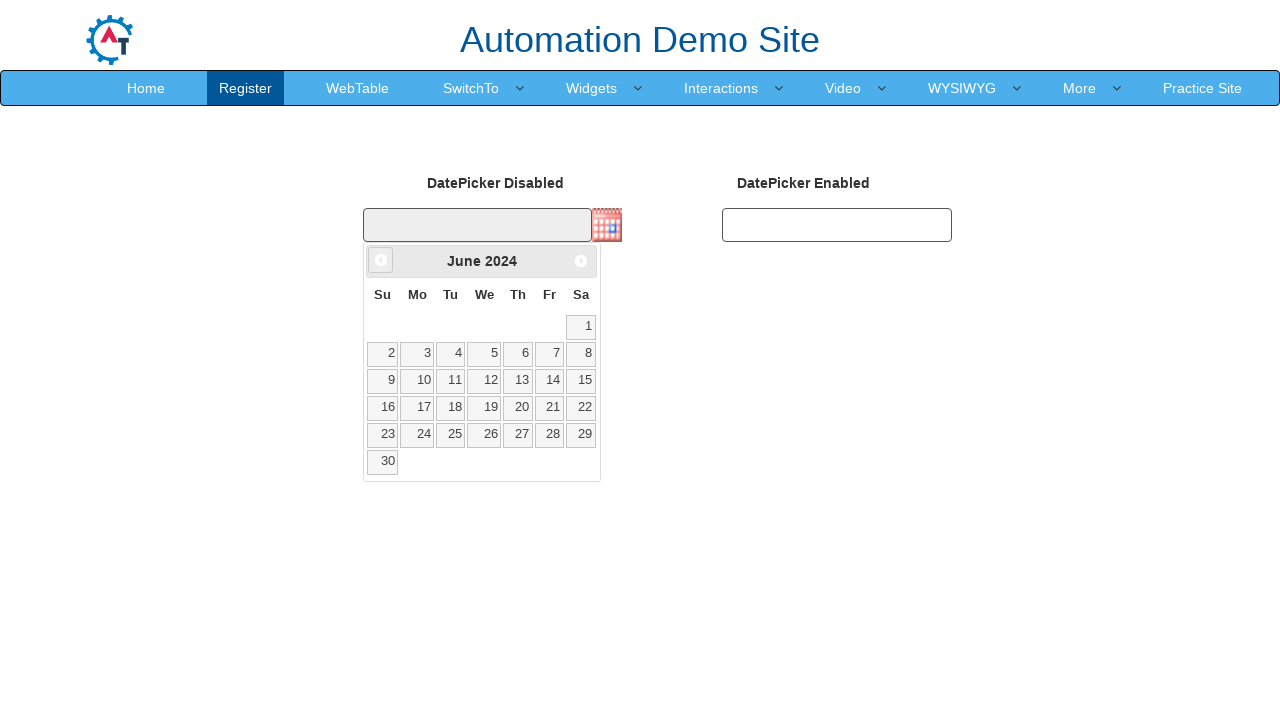

Retrieved current month: June
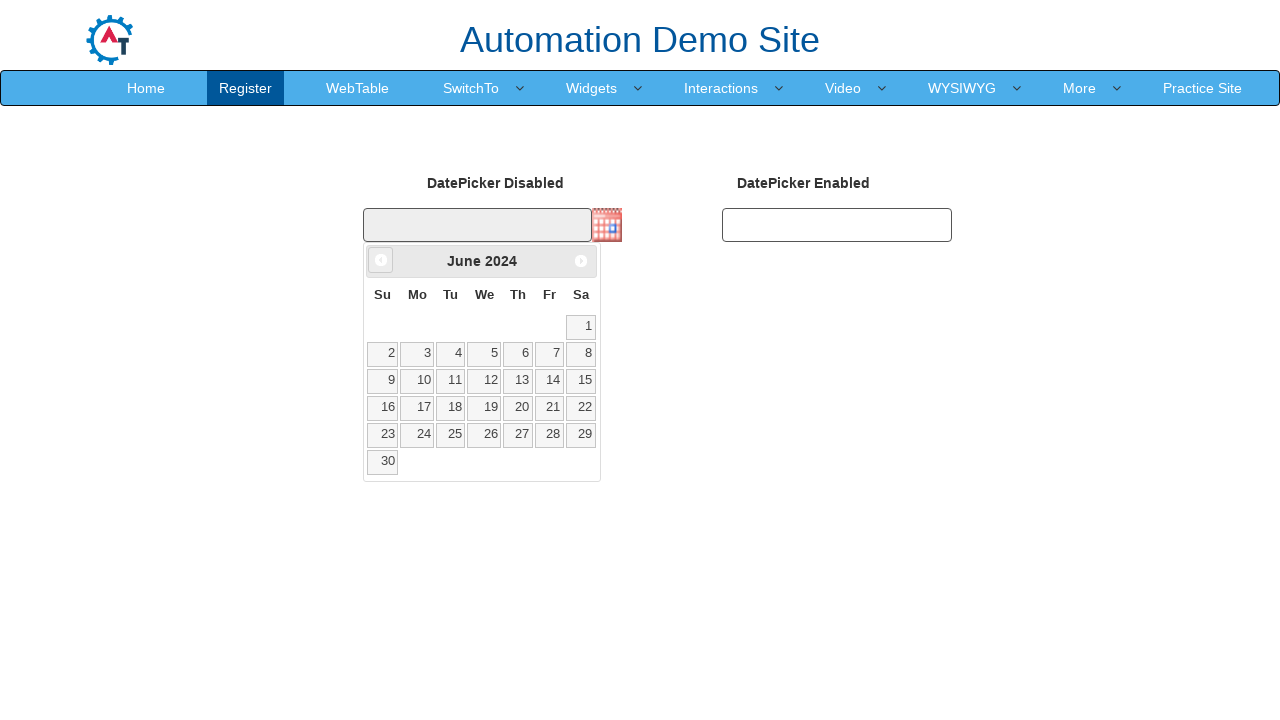

Retrieved current year: 2024
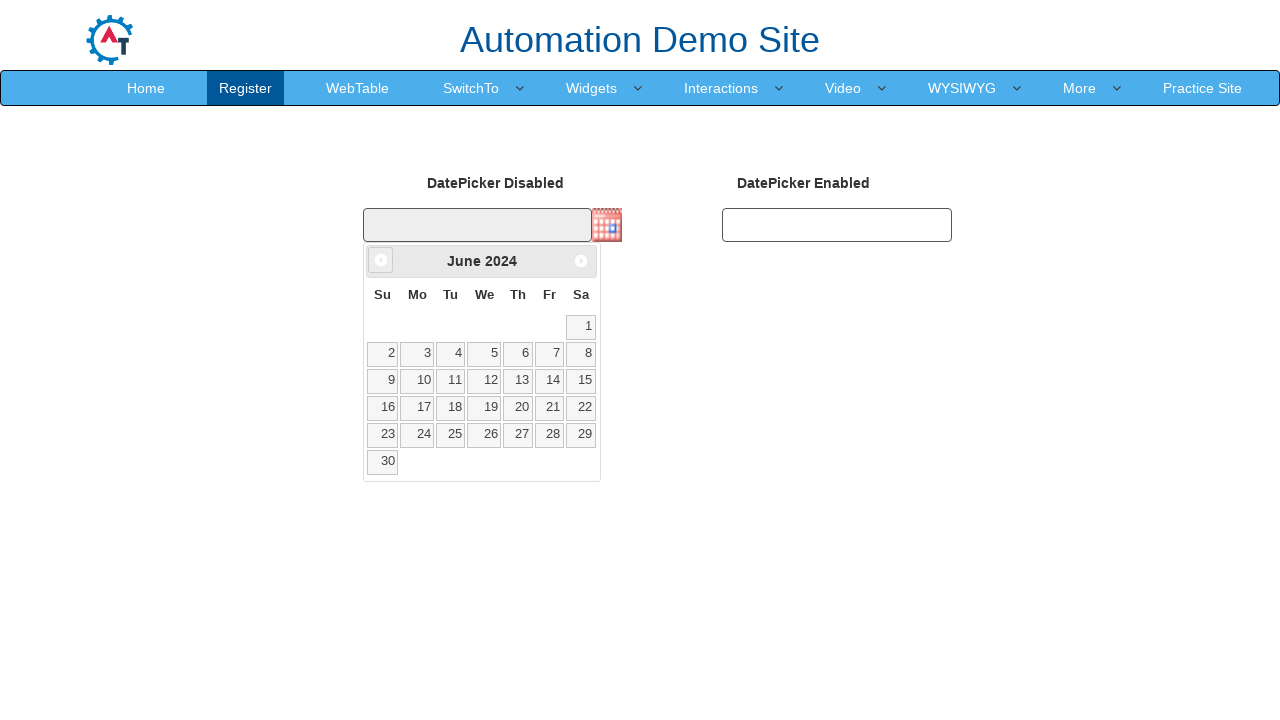

Clicked previous month arrow to navigate from June 2024 at (381, 260) on xpath=//*[@id='ui-datepicker-div']/div/a[1]/span
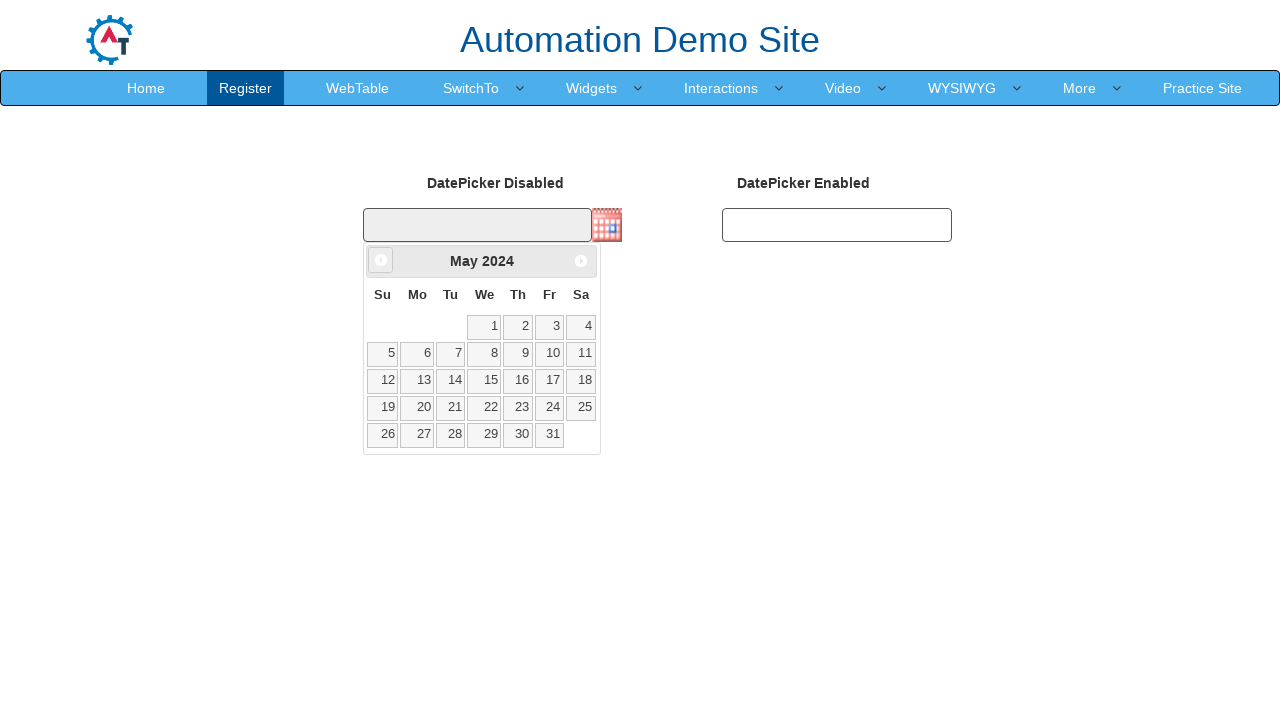

Waited for month navigation animation
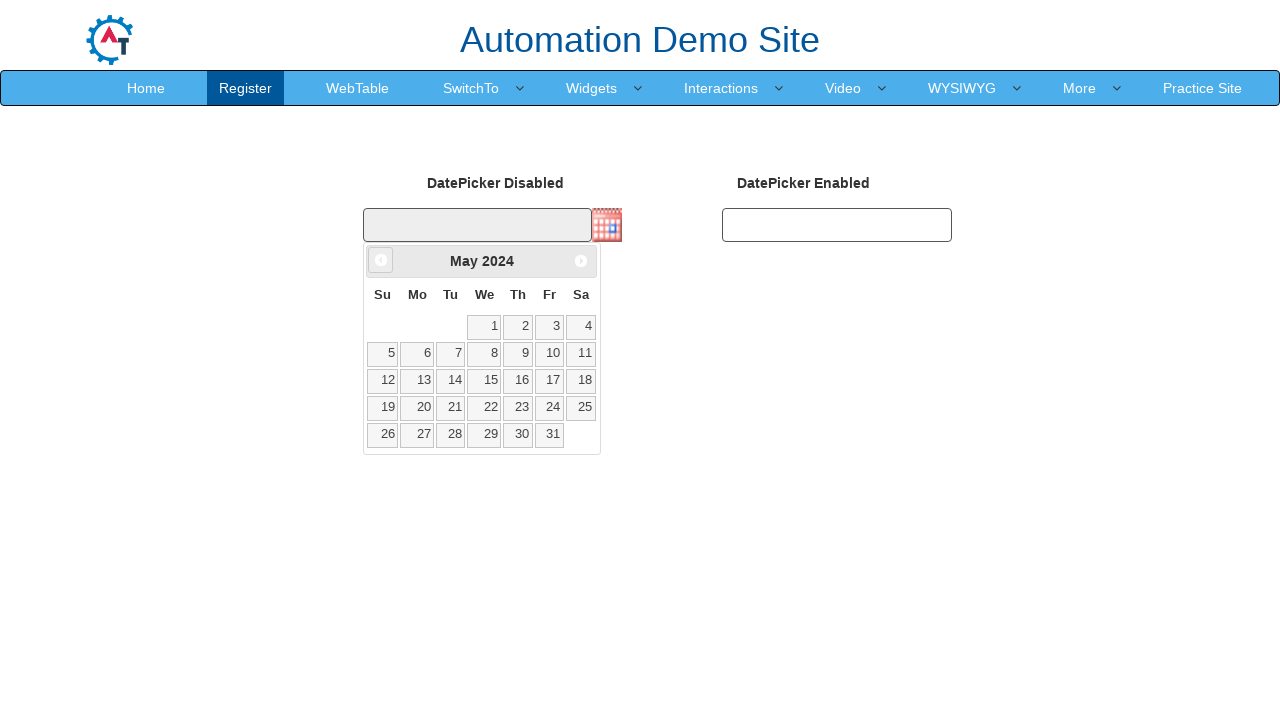

Datepicker calendar is visible
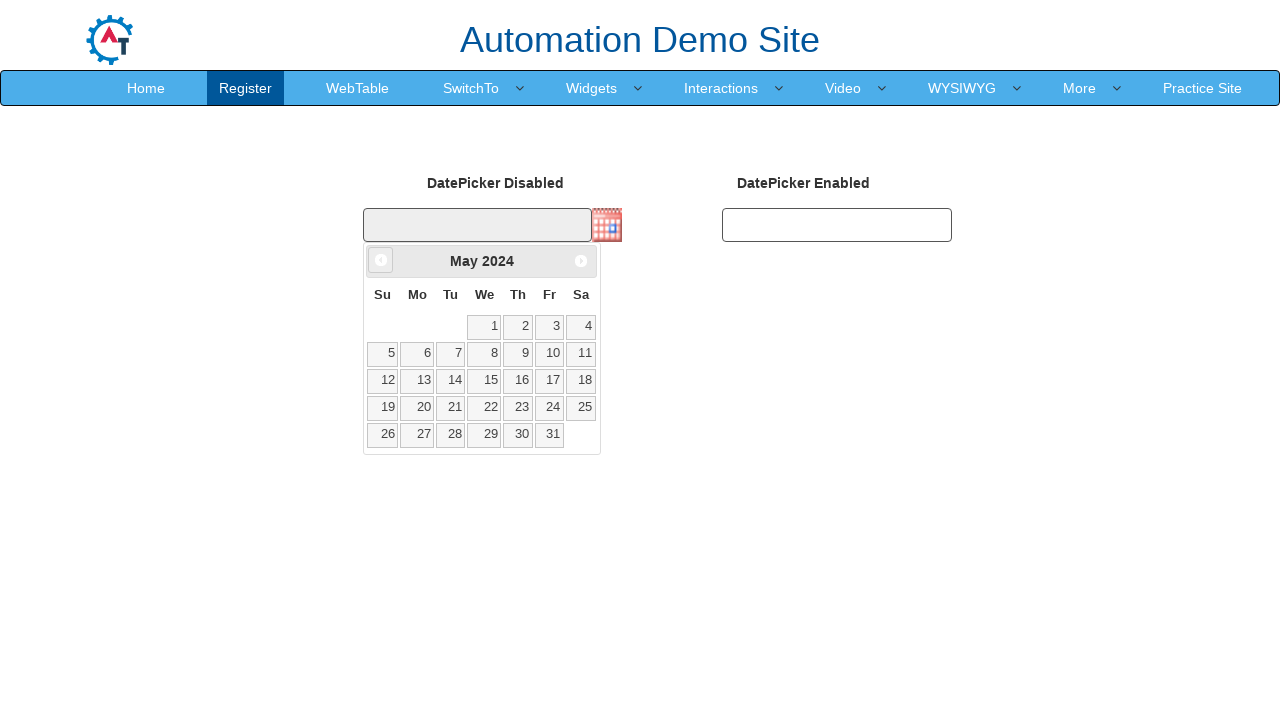

Retrieved current month: May
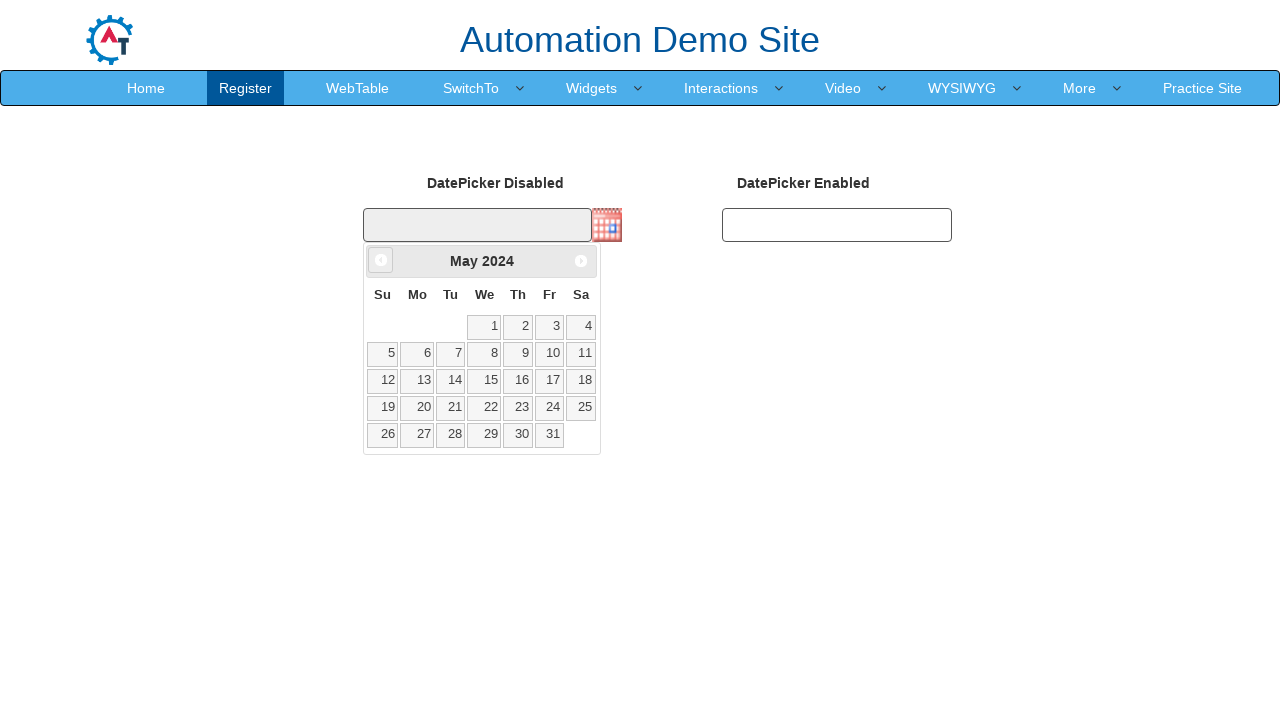

Retrieved current year: 2024
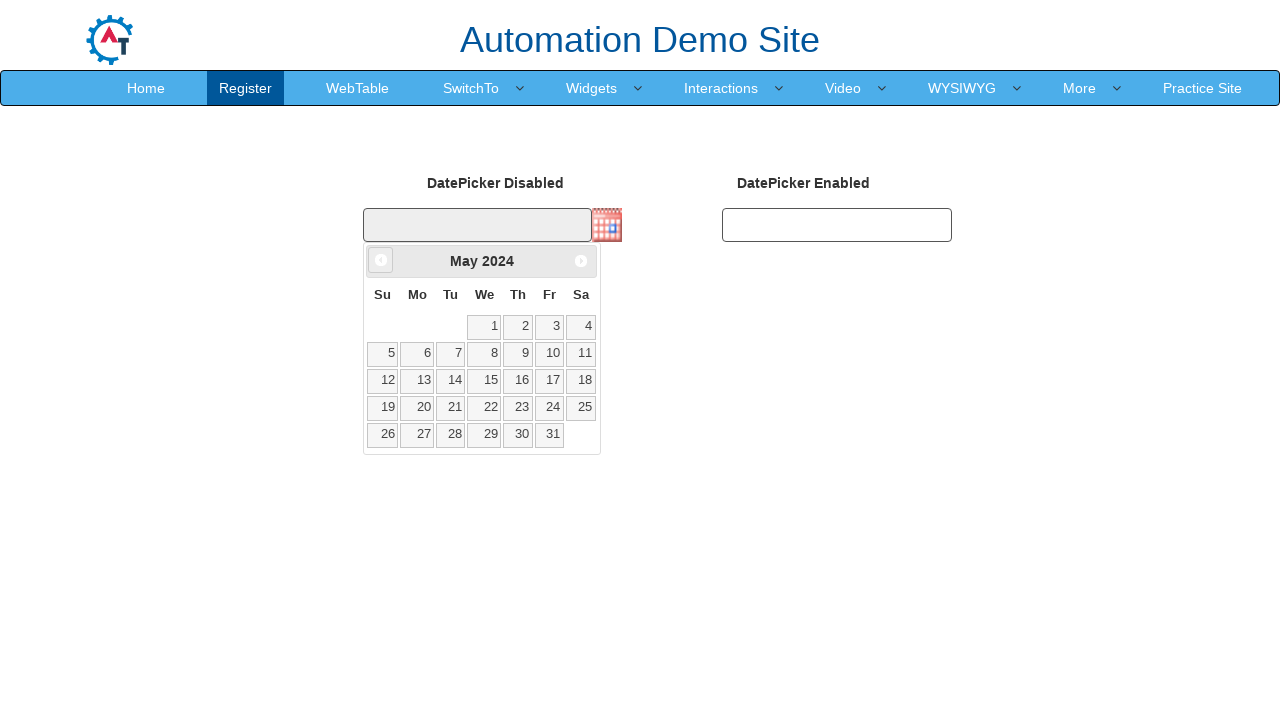

Clicked previous month arrow to navigate from May 2024 at (381, 260) on xpath=//*[@id='ui-datepicker-div']/div/a[1]/span
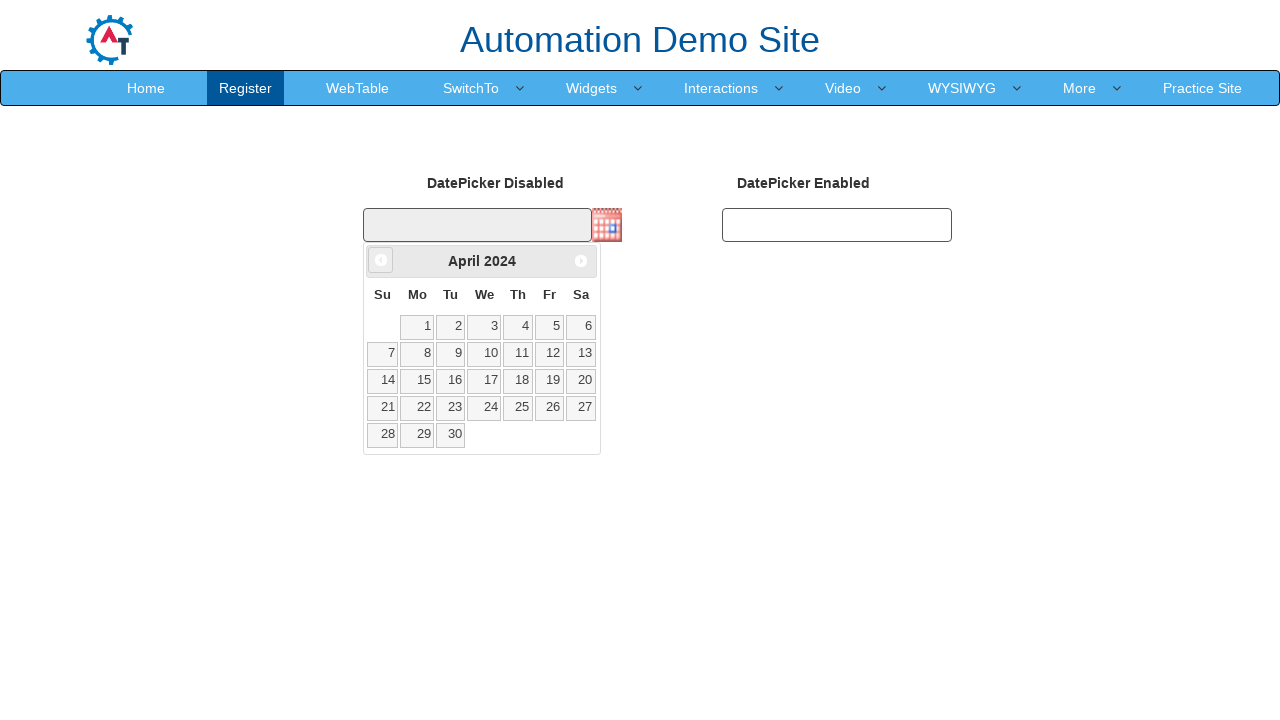

Waited for month navigation animation
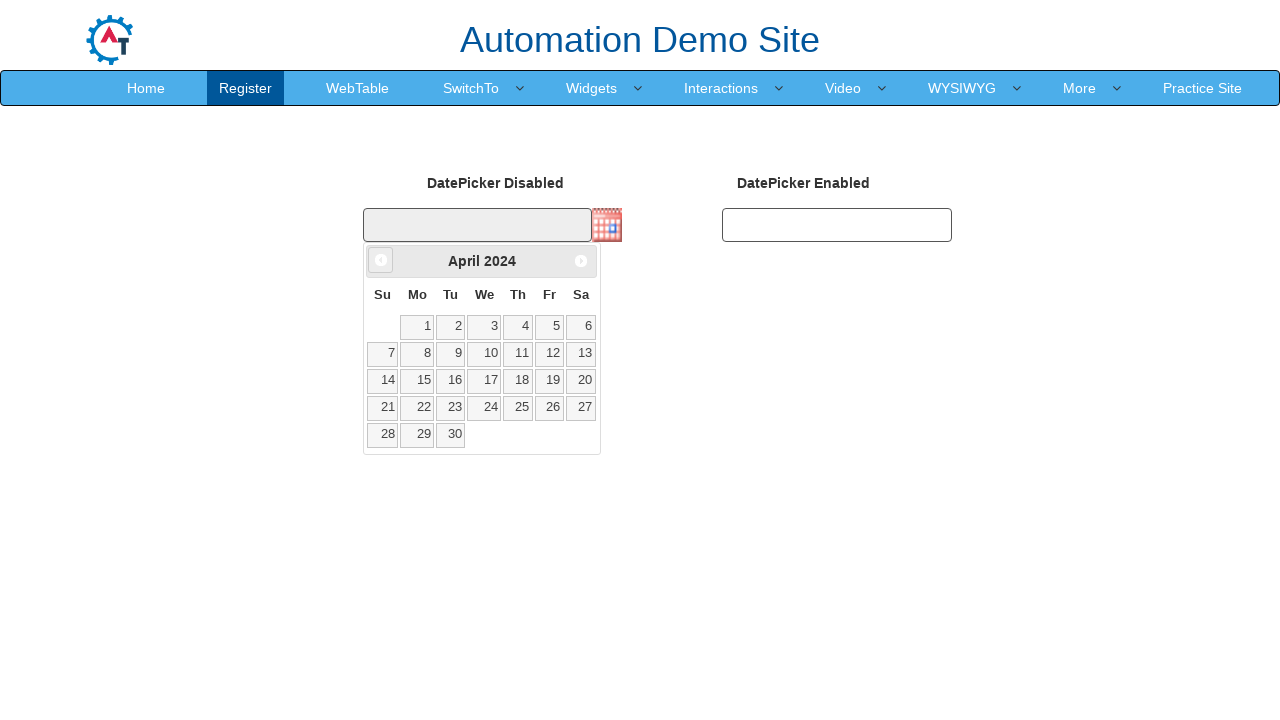

Datepicker calendar is visible
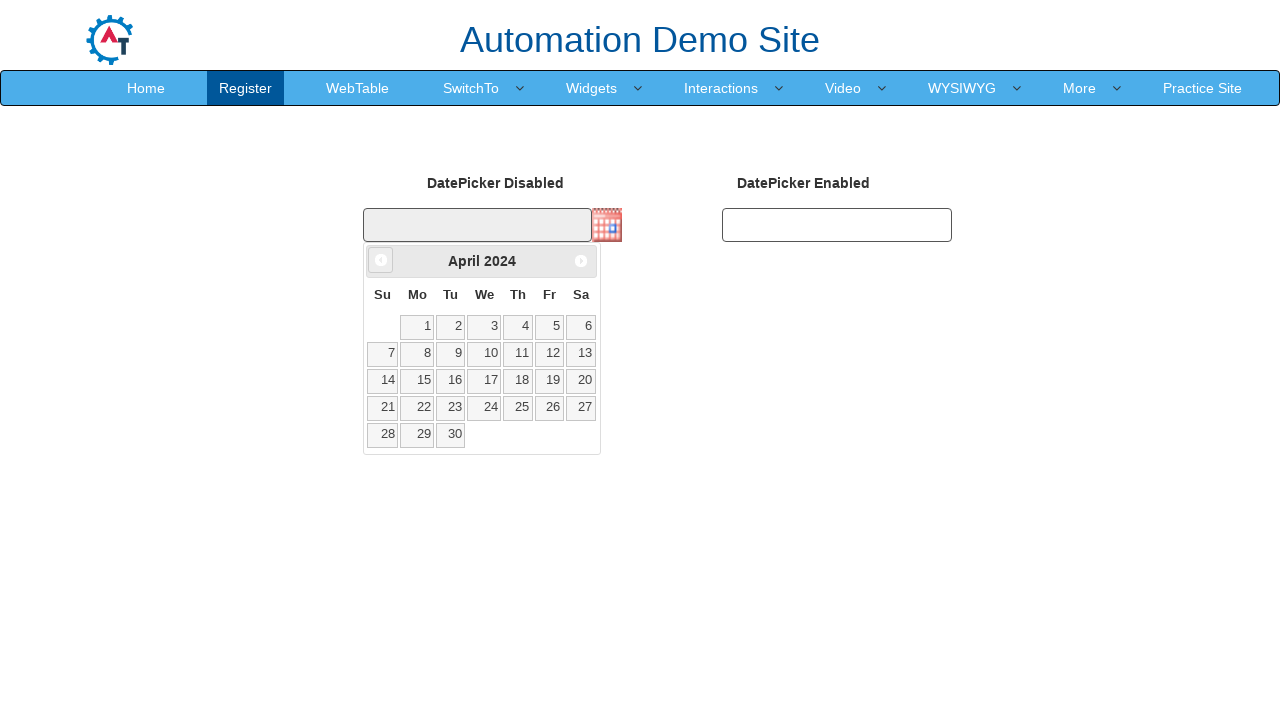

Retrieved current month: April
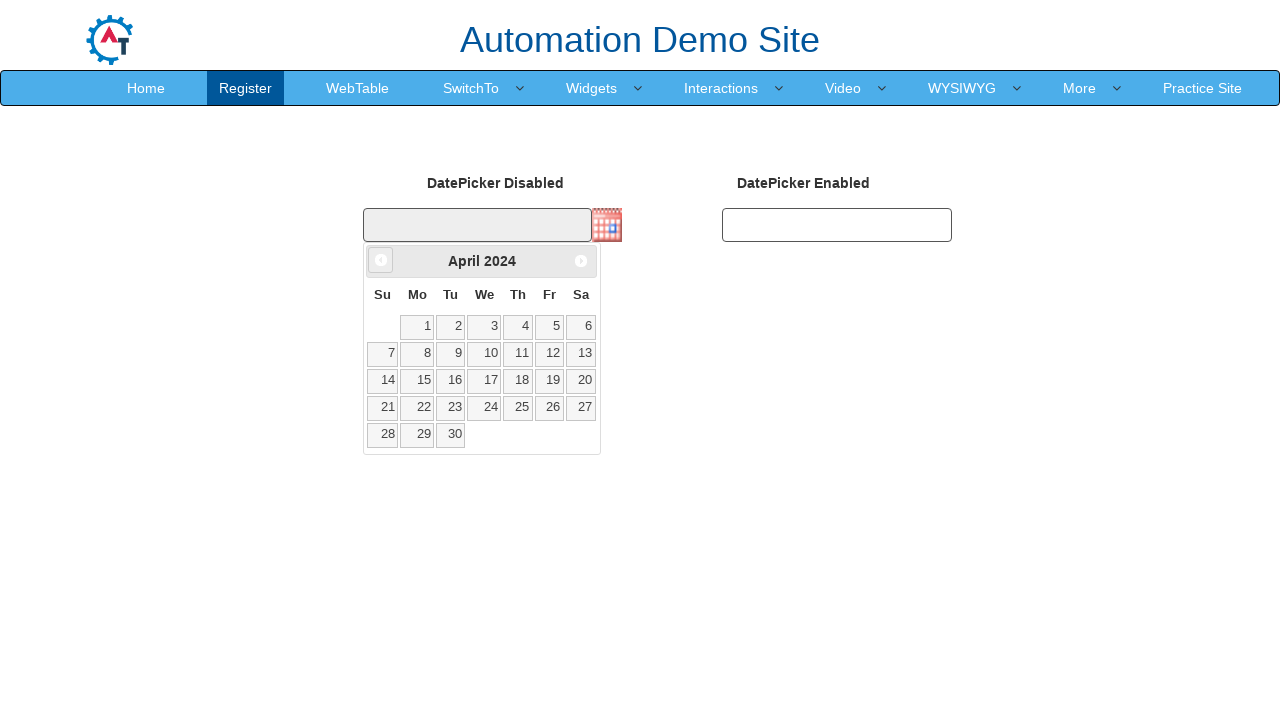

Retrieved current year: 2024
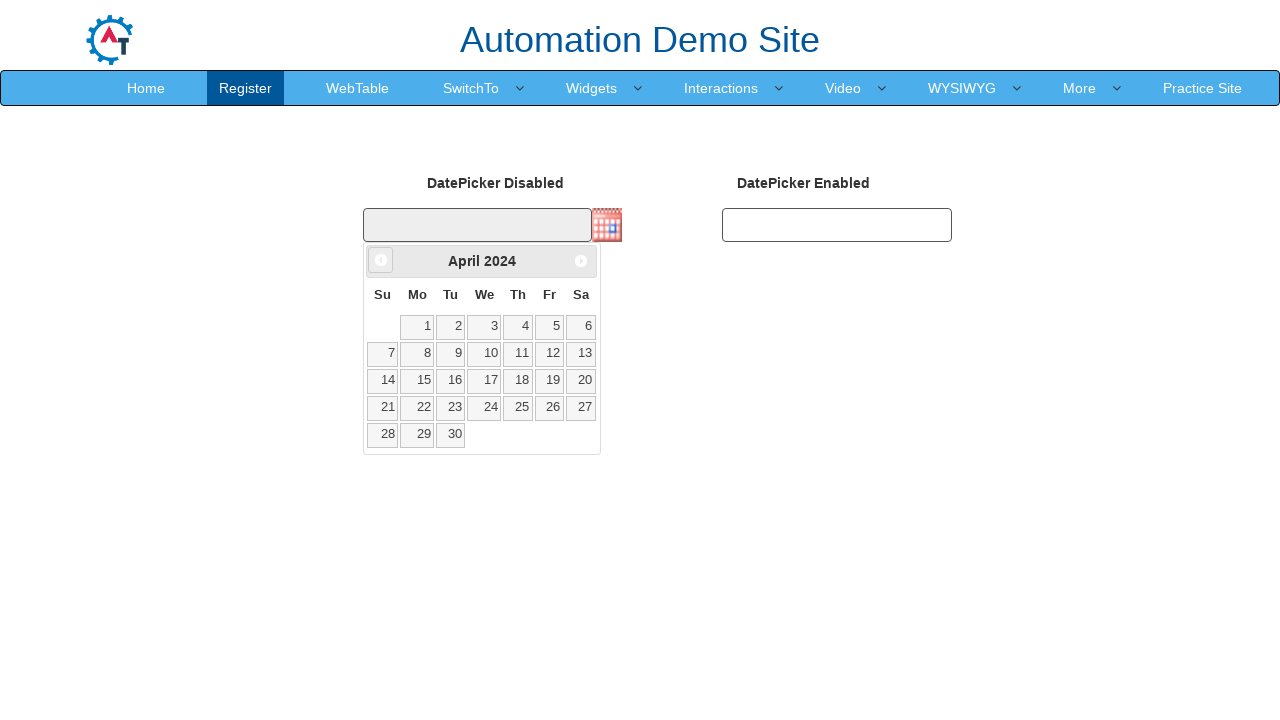

Clicked previous month arrow to navigate from April 2024 at (381, 260) on xpath=//*[@id='ui-datepicker-div']/div/a[1]/span
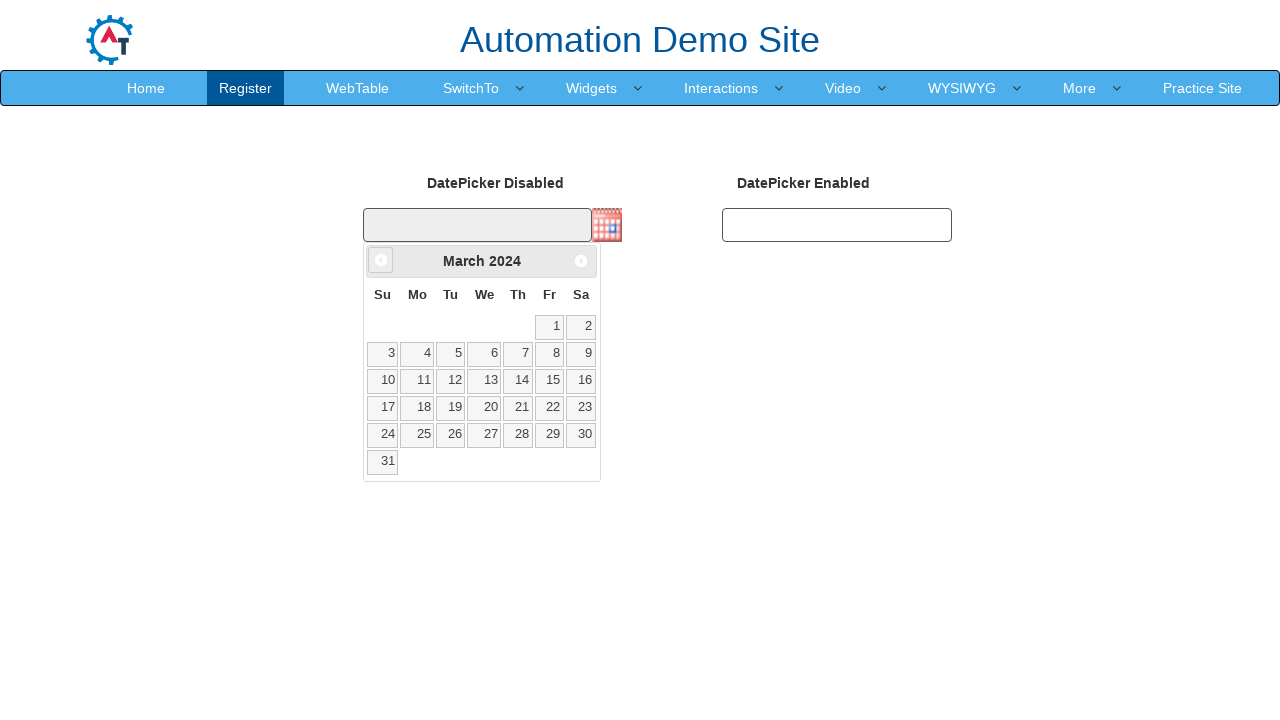

Waited for month navigation animation
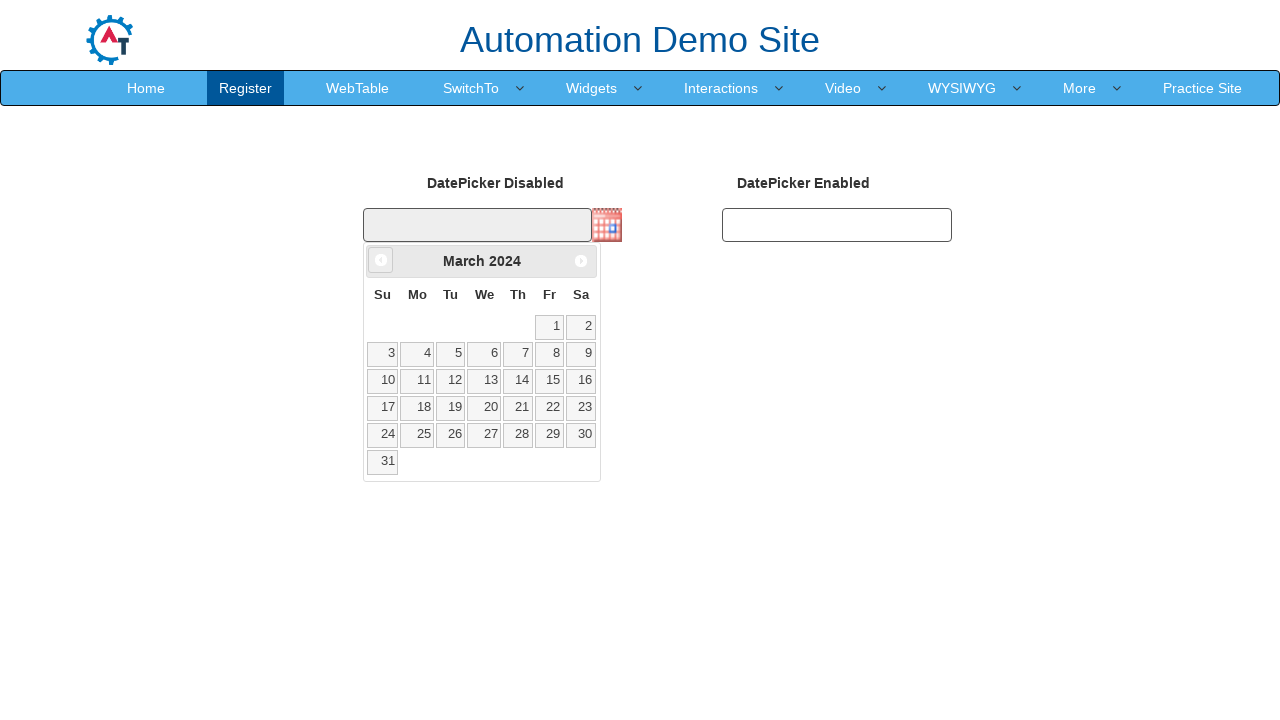

Datepicker calendar is visible
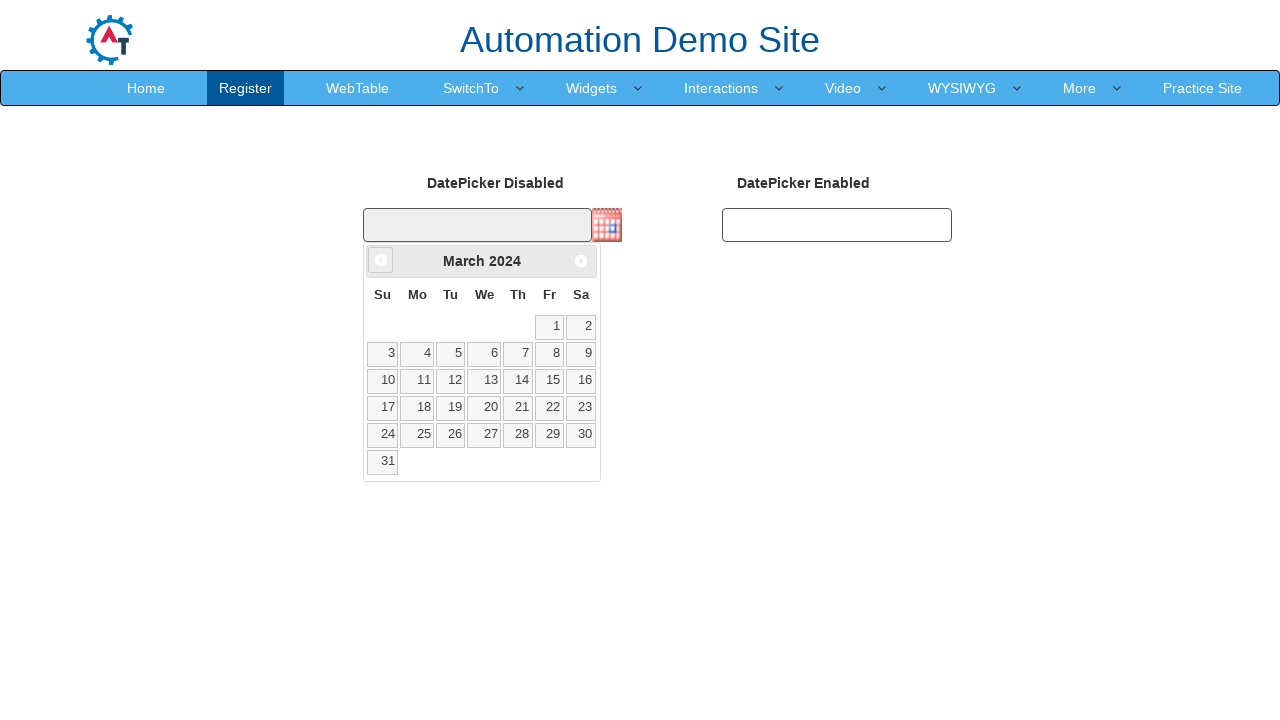

Retrieved current month: March
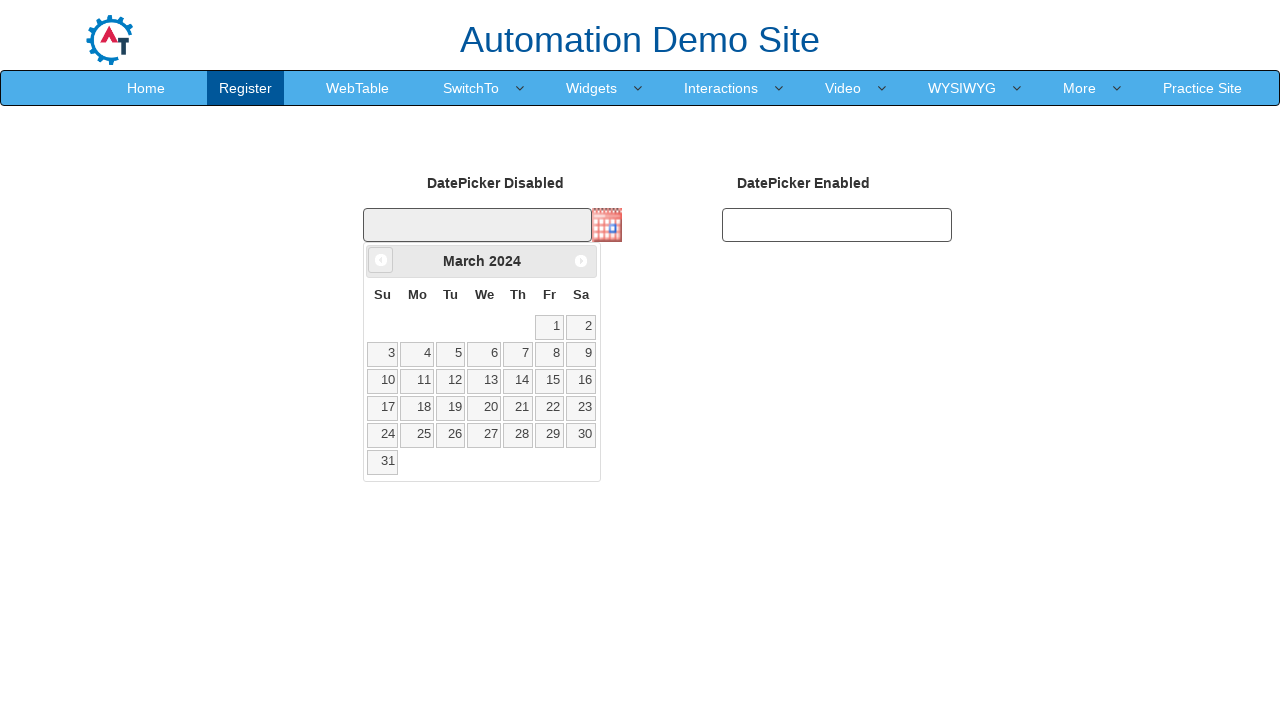

Retrieved current year: 2024
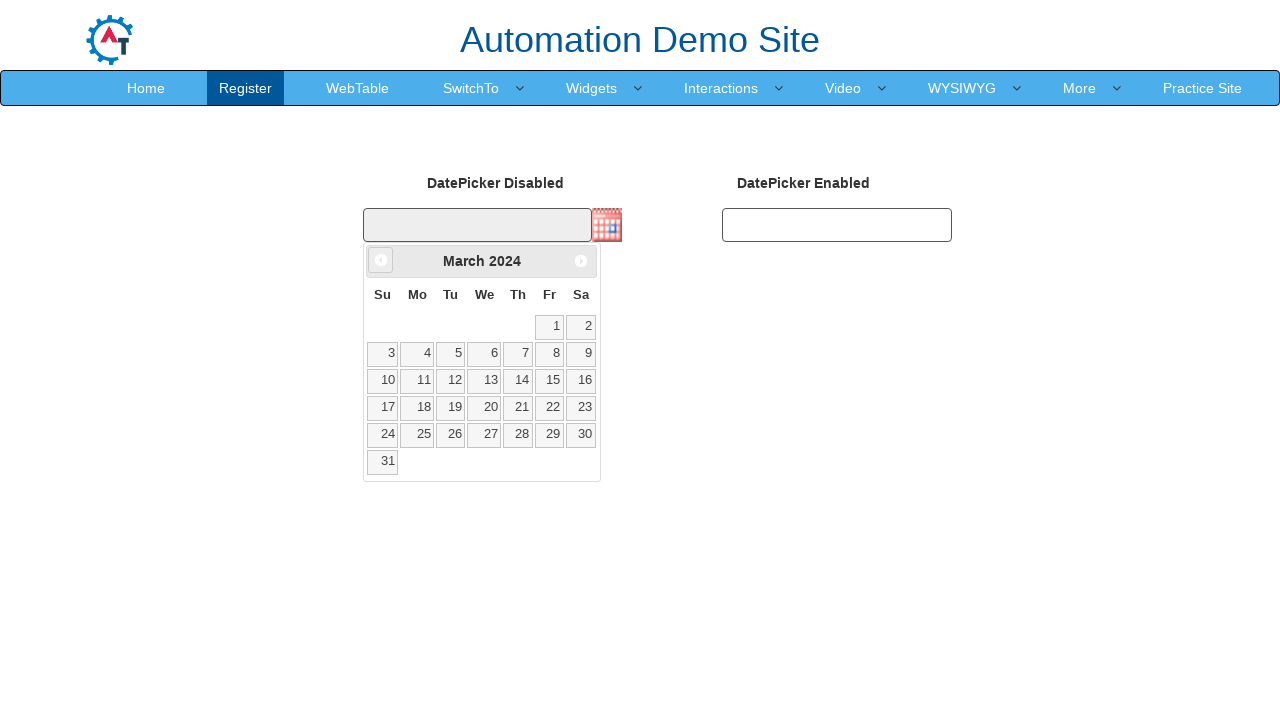

Clicked previous month arrow to navigate from March 2024 at (381, 260) on xpath=//*[@id='ui-datepicker-div']/div/a[1]/span
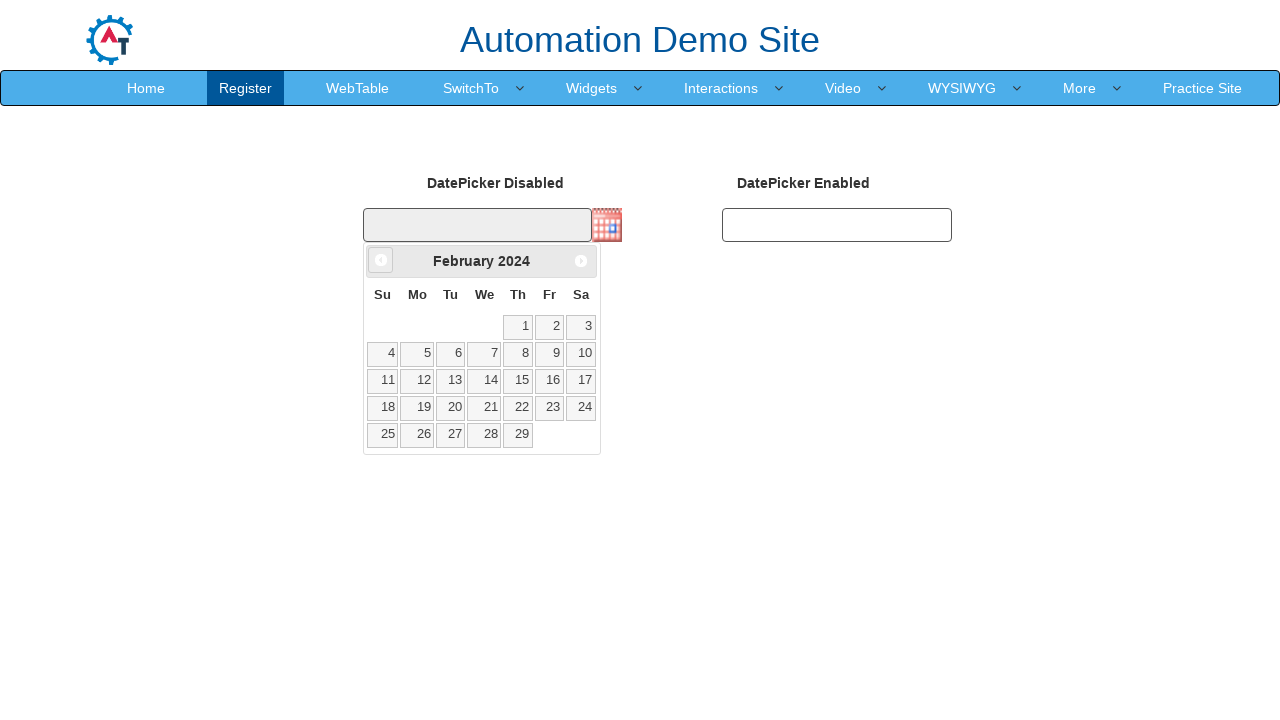

Waited for month navigation animation
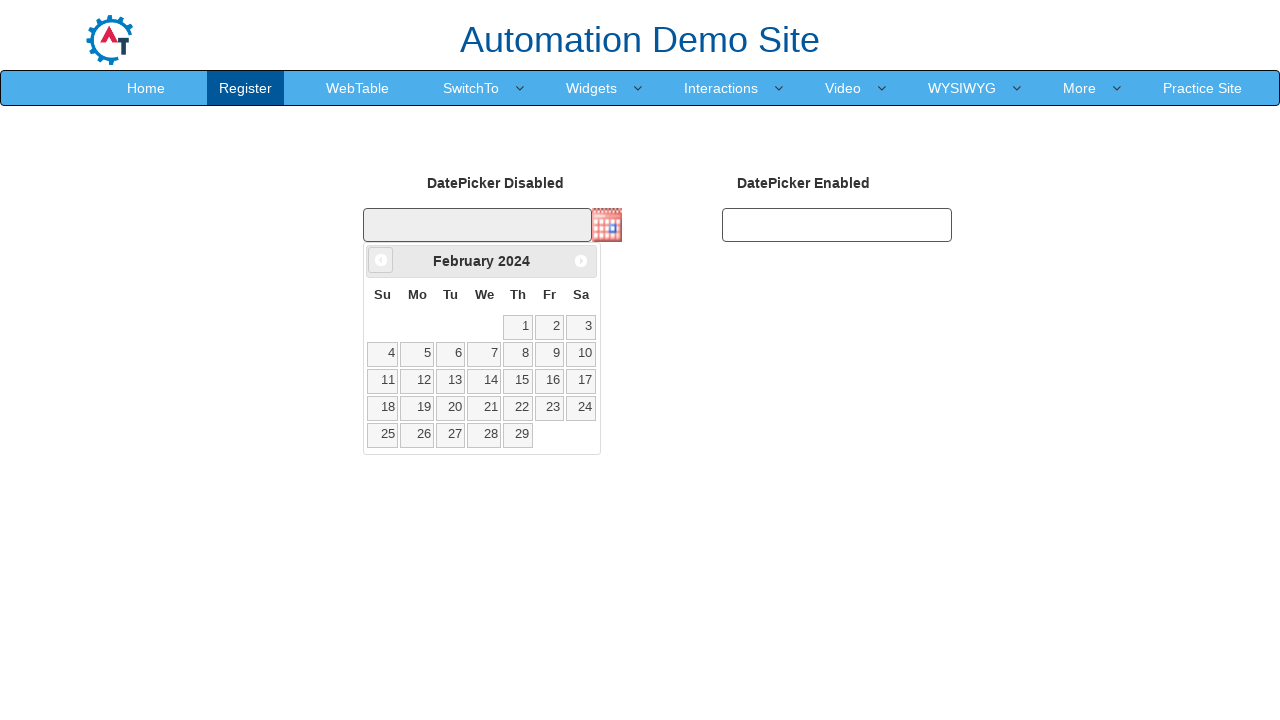

Datepicker calendar is visible
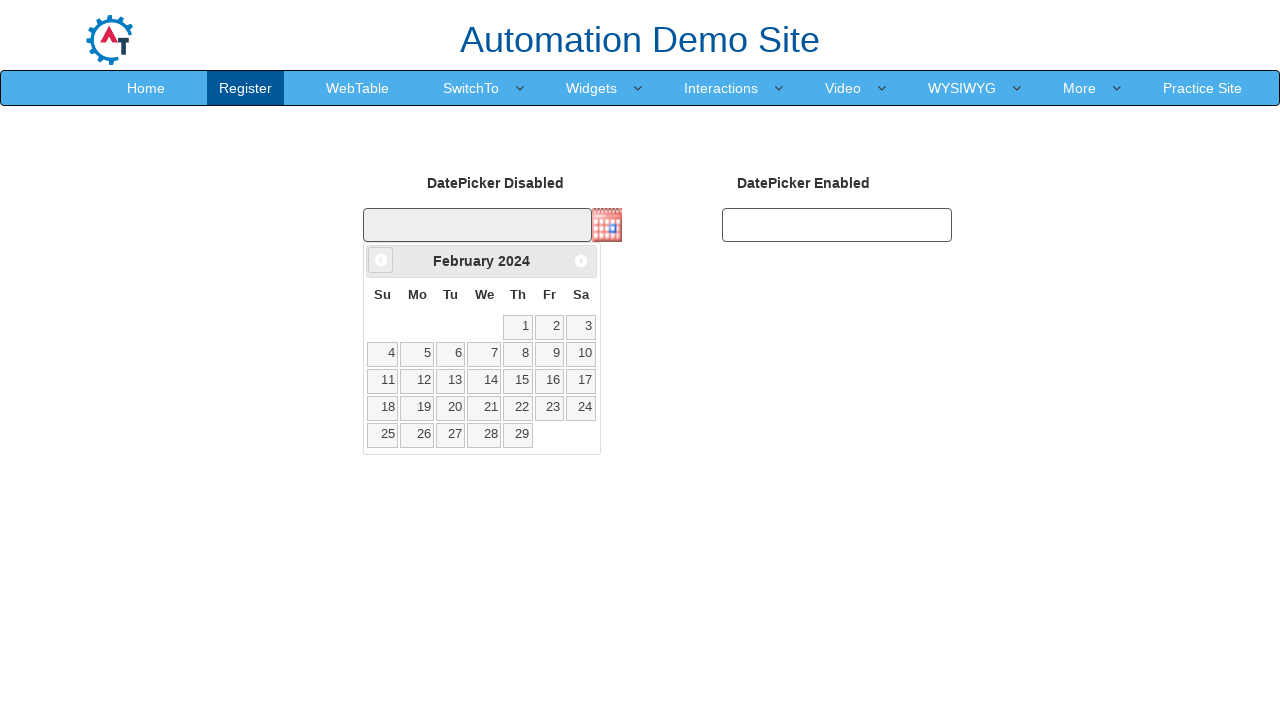

Retrieved current month: February
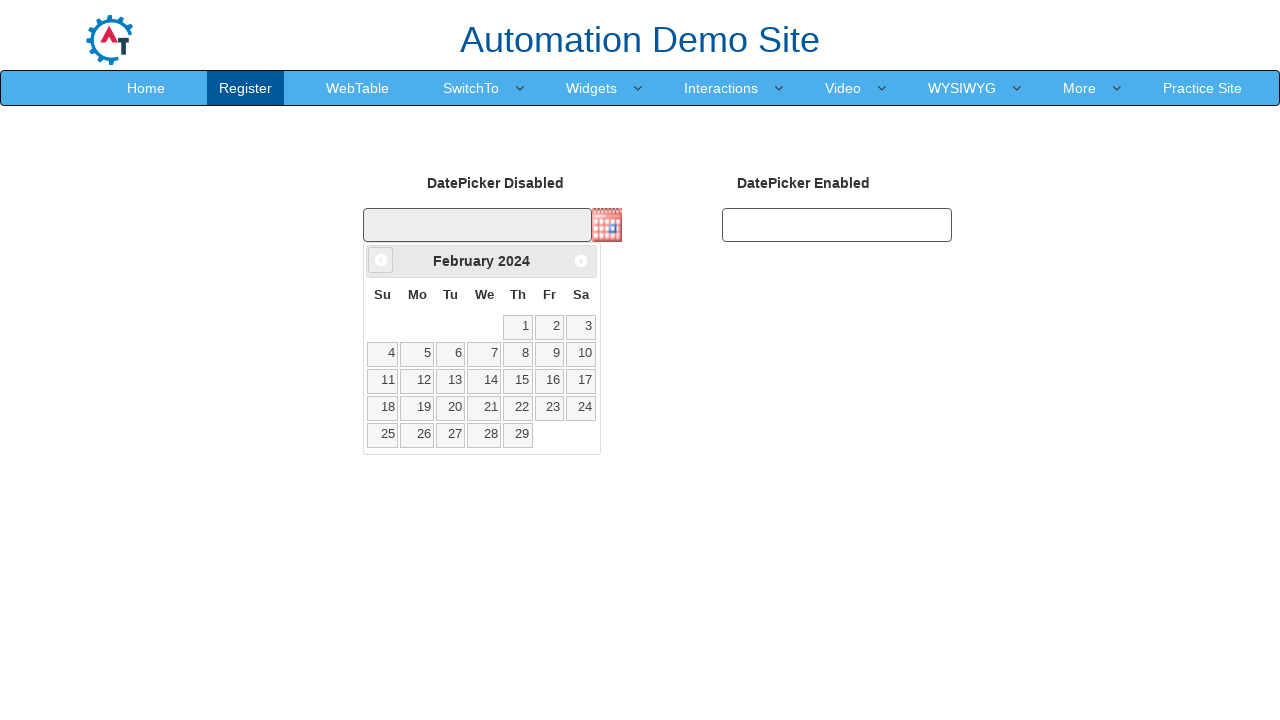

Retrieved current year: 2024
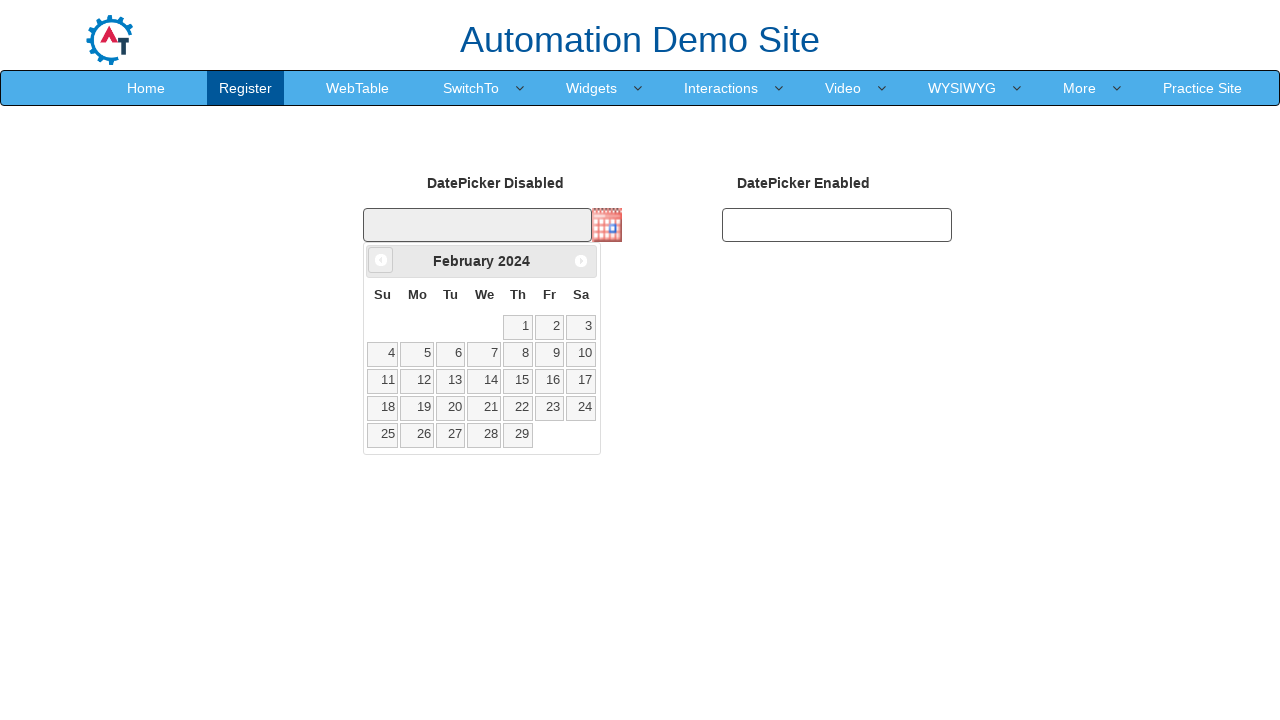

Reached target date: February 2024
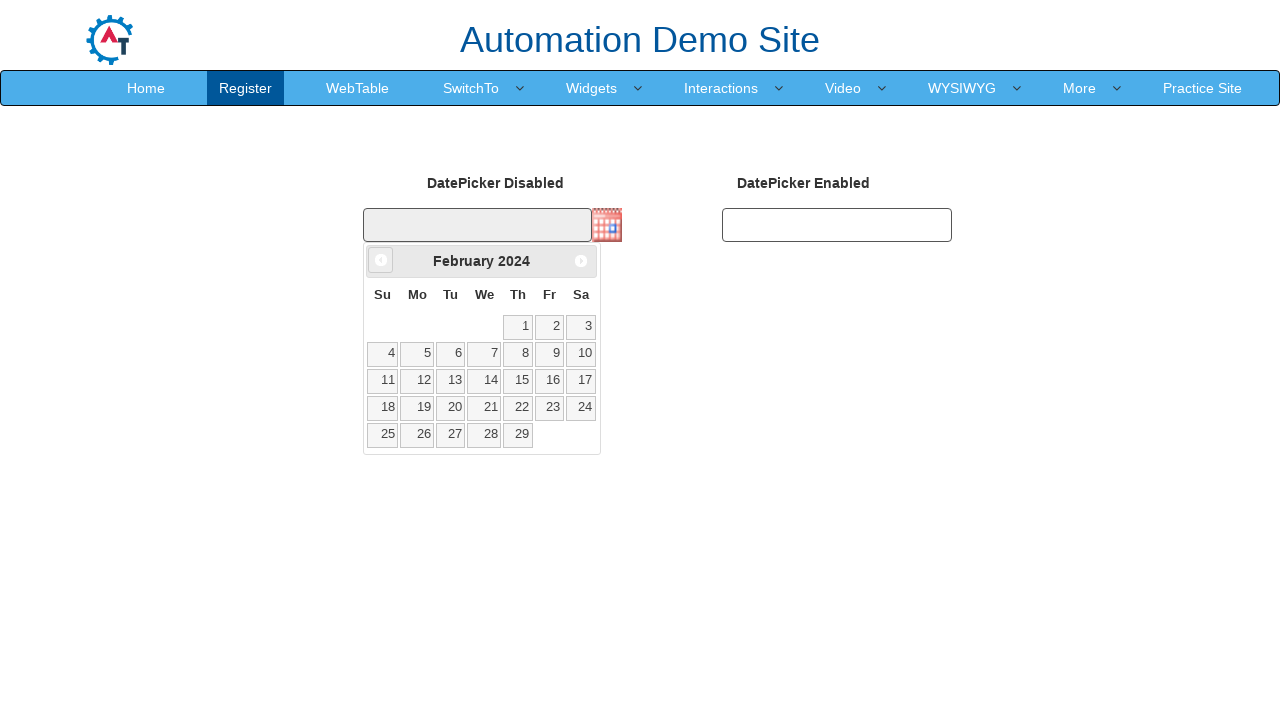

Clicked on day 24 in the calendar at (581, 408) on //*[@id='ui-datepicker-div']/table/tbody/tr/td/a[contains(text(),24)]
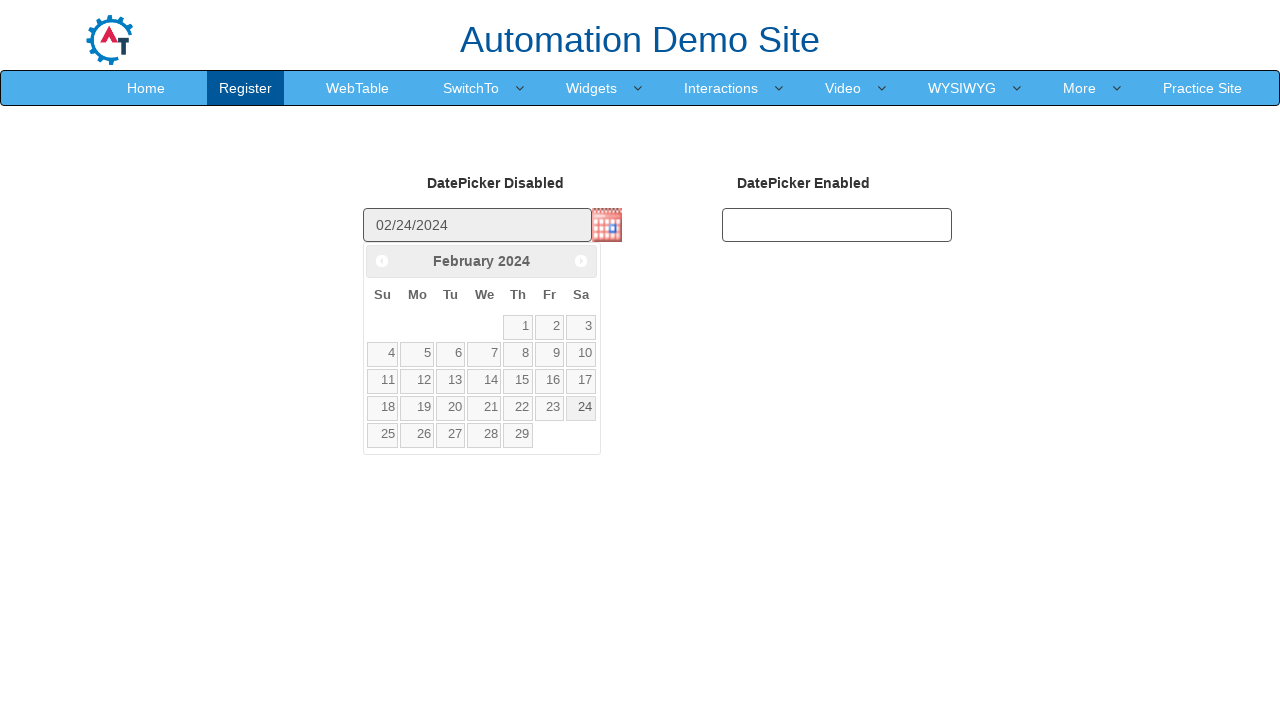

Waited for date selection to complete
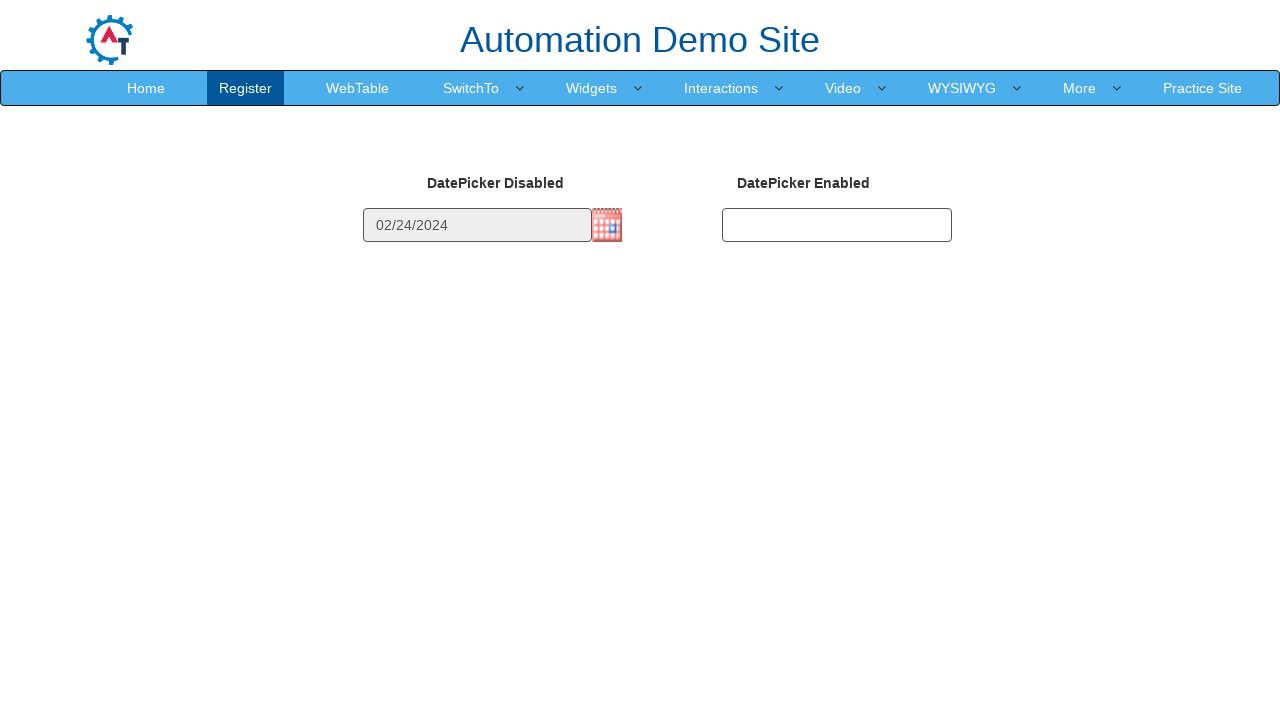

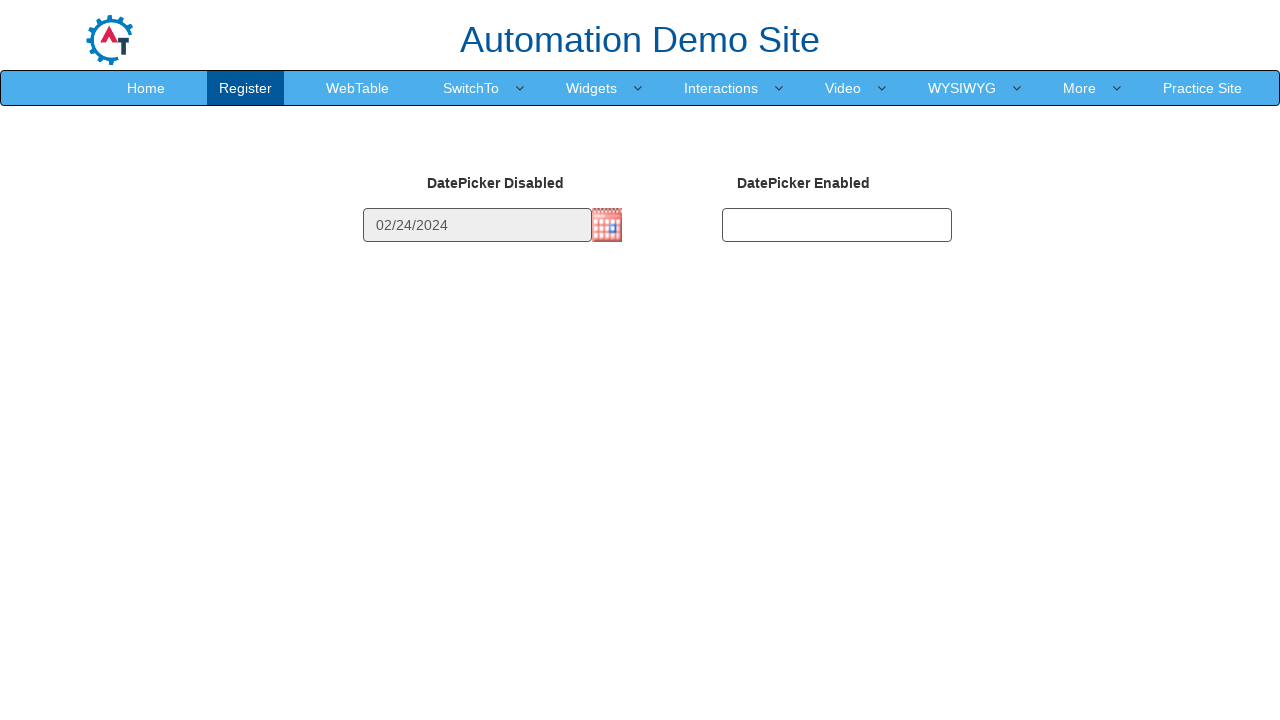